Navigates through a paginated table, reading data from each row and clicking checkboxes on multiple pages

Starting URL: https://testautomationpractice.blogspot.com/

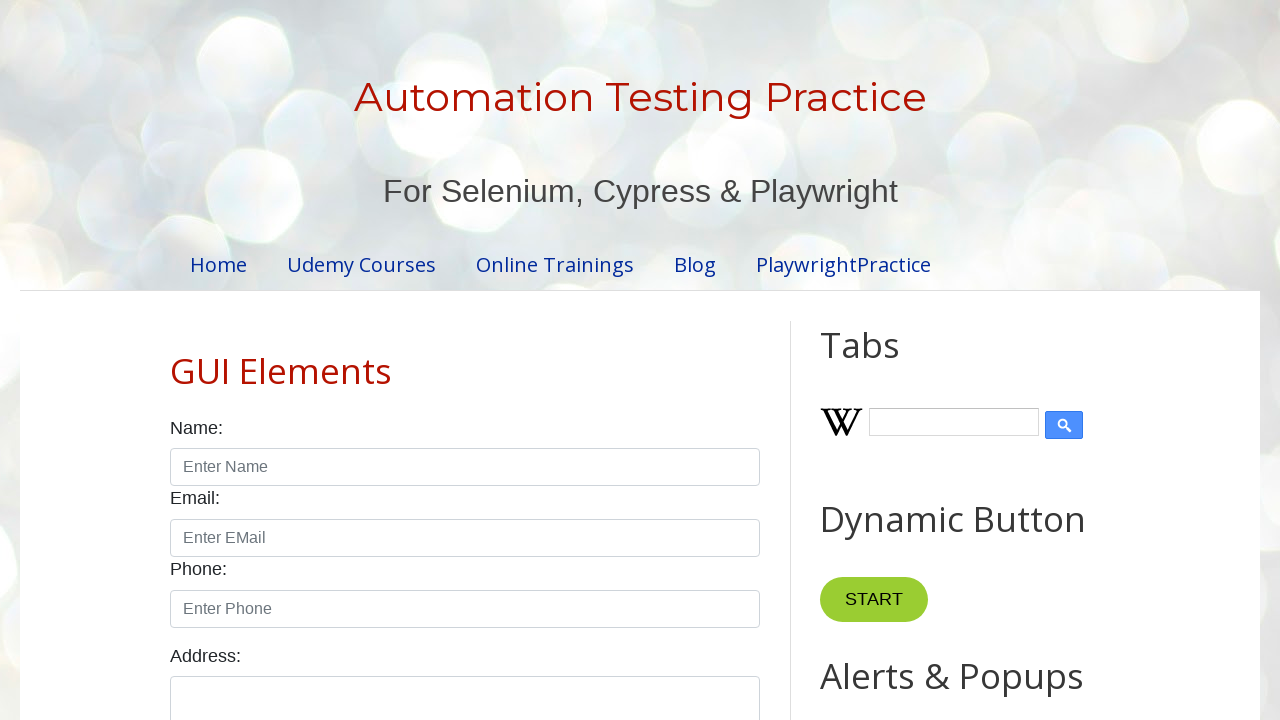

Retrieved row count for page 1: 5 rows found on //a[contains(text(),'Rozumiem')]
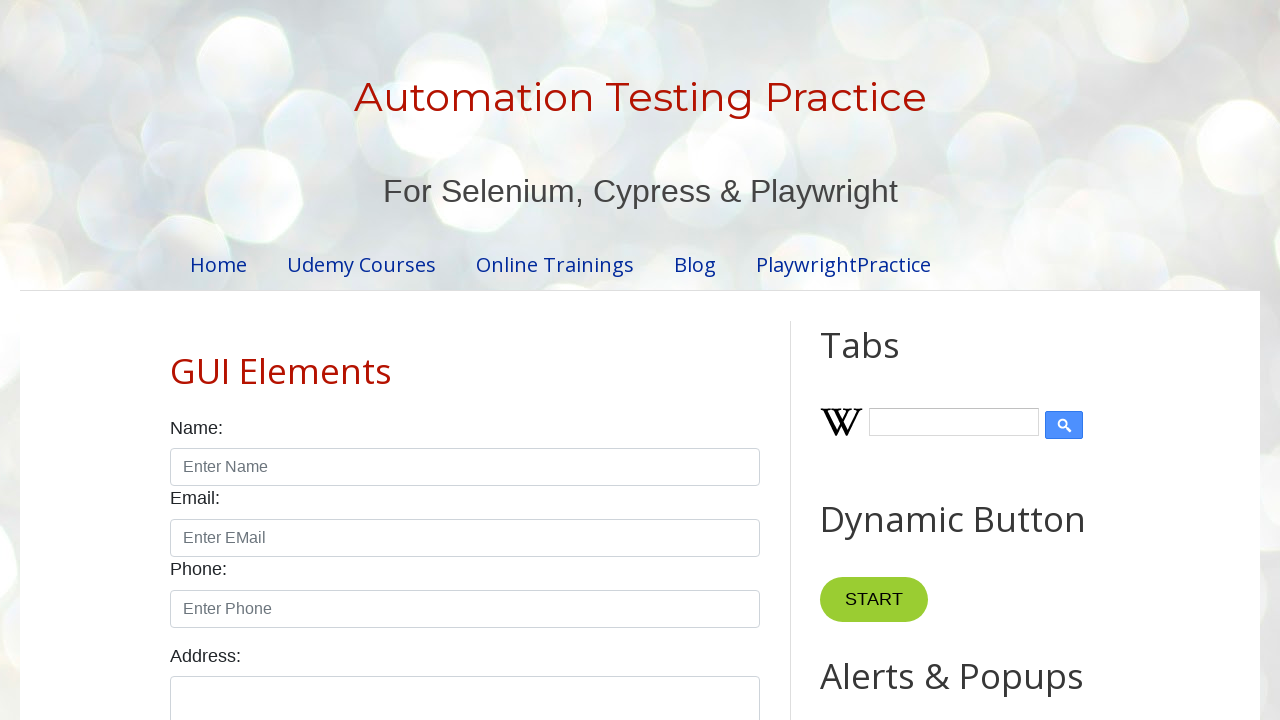

Retrieved ID value from page 1, row 1: 1
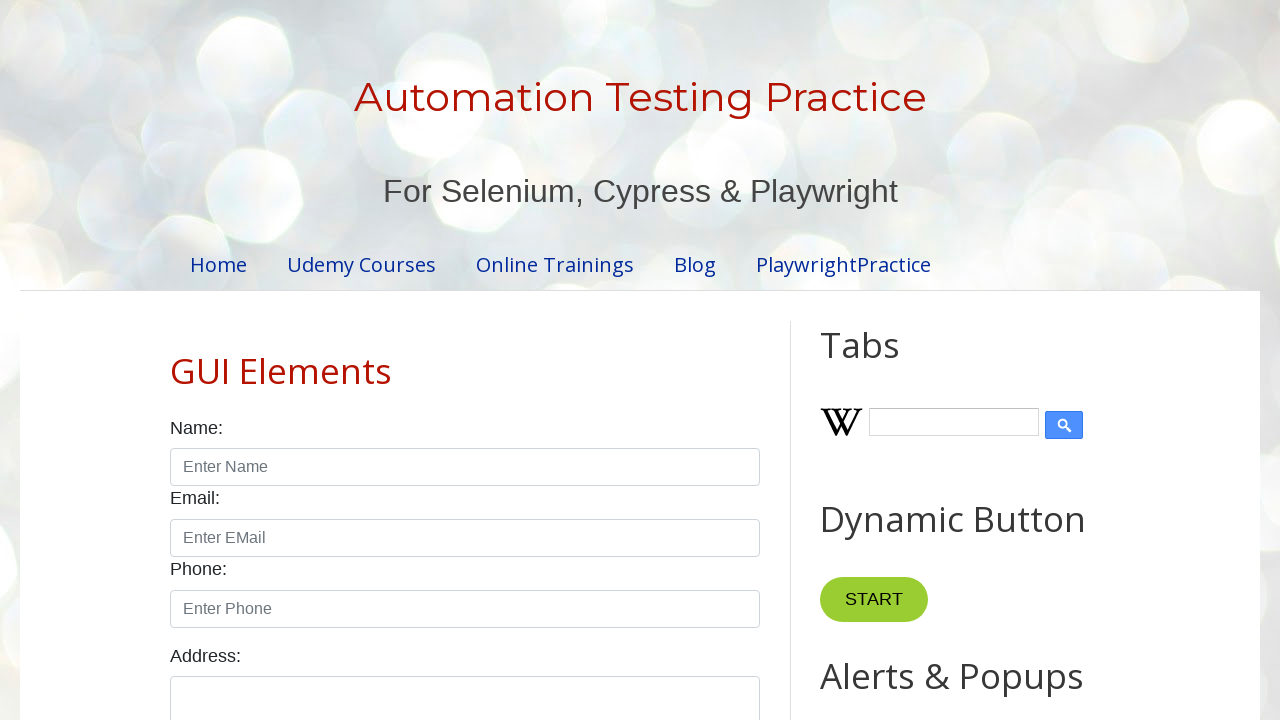

Retrieved name value from page 1, row 1: Smartphone
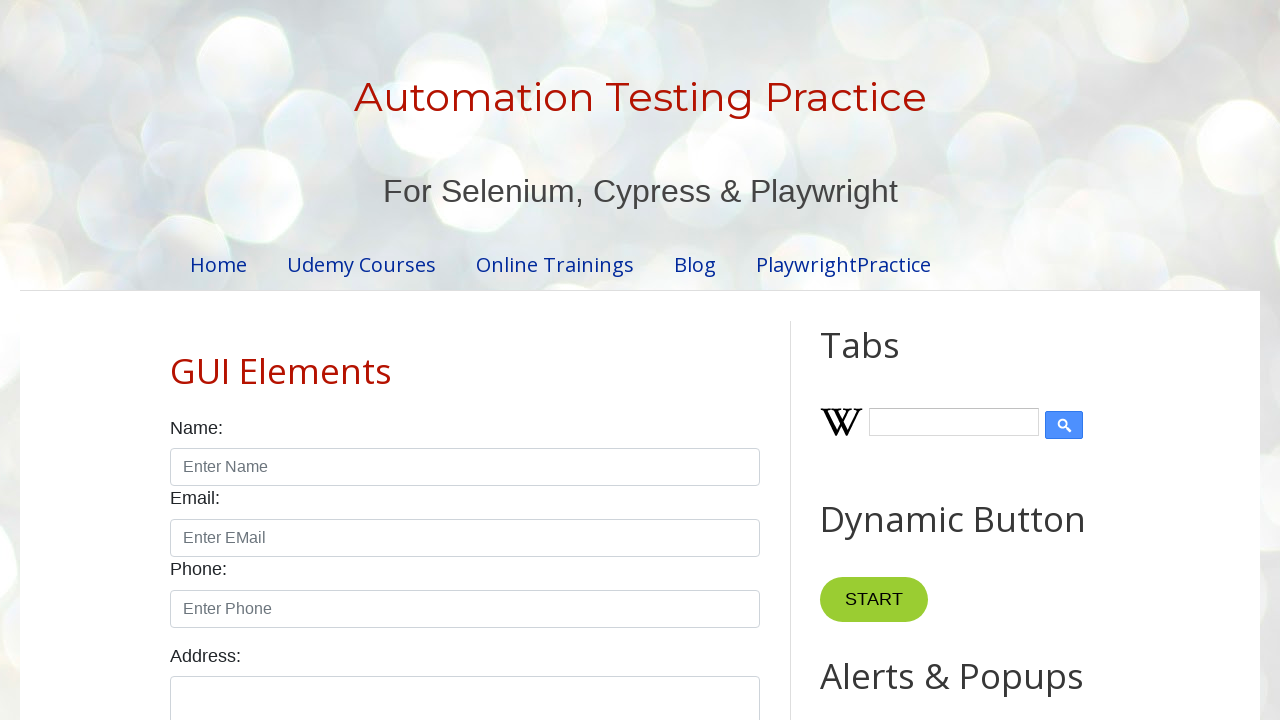

Retrieved price value from page 1, row 1: $10.99
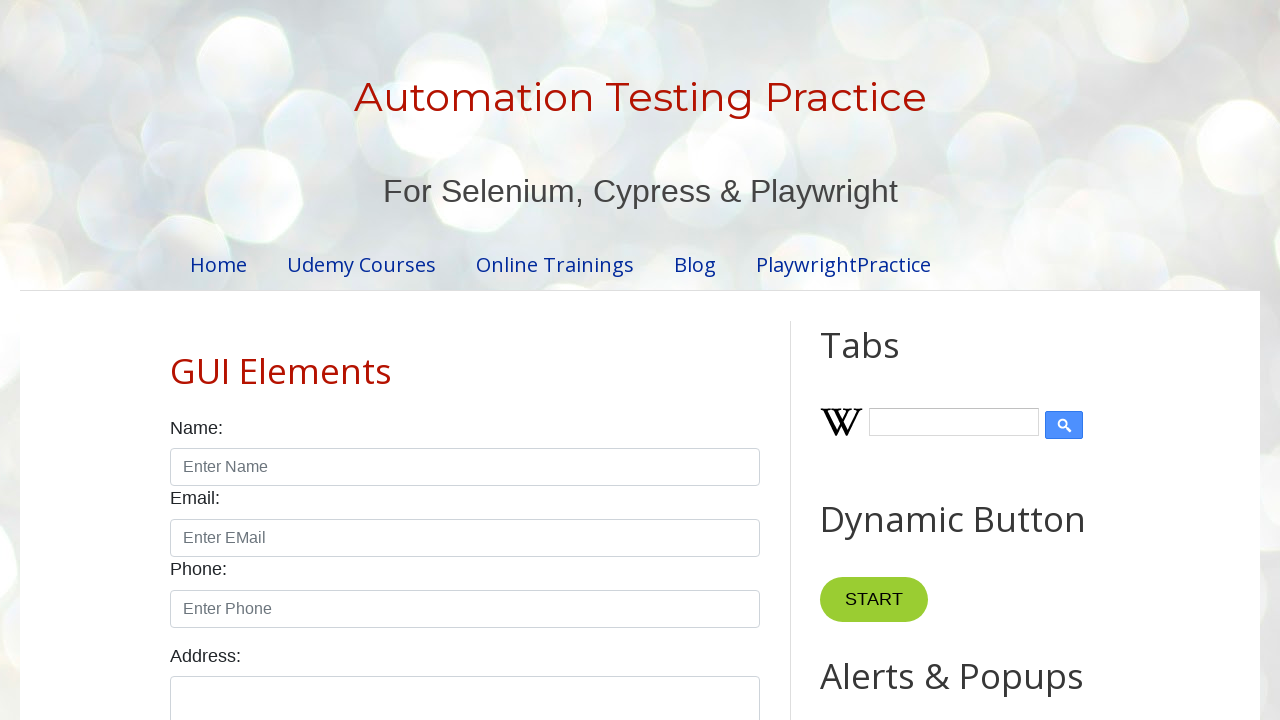

Clicked checkbox for page 1, row 1 at (651, 361) on //div[@class='table-container']//tbody//tr[1]/td[4]/input
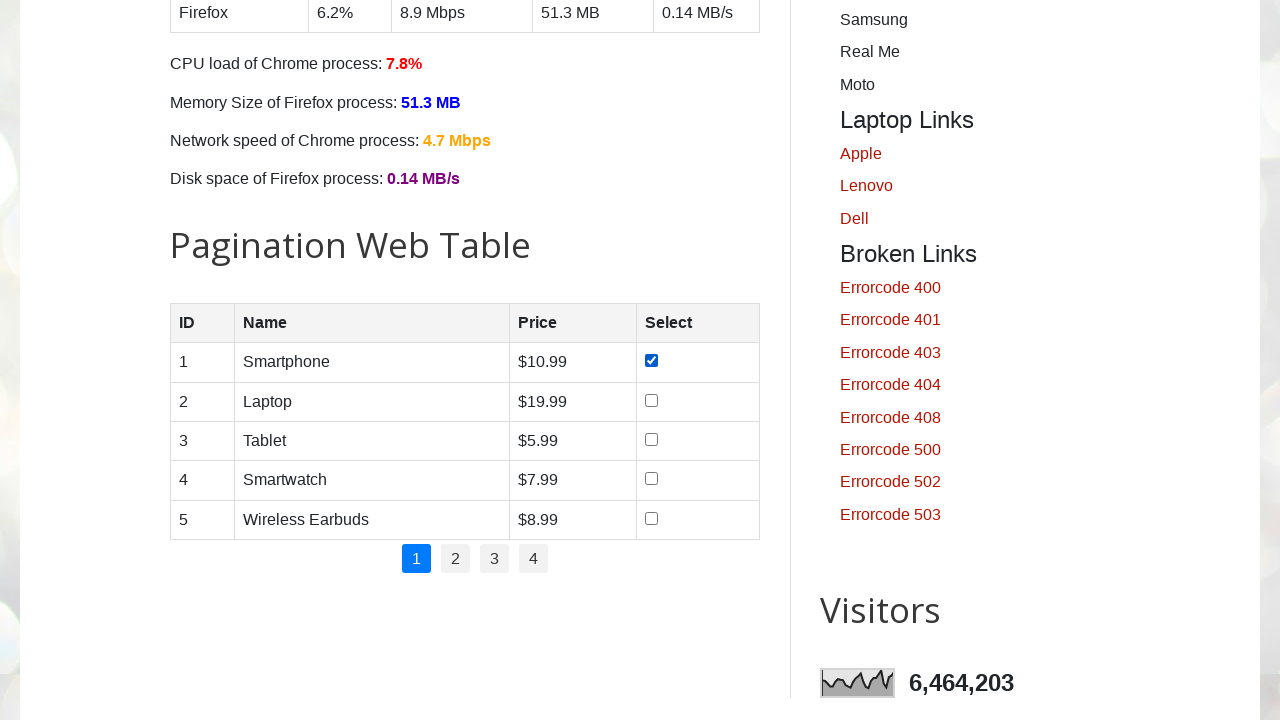

Retrieved ID value from page 1, row 2: 2
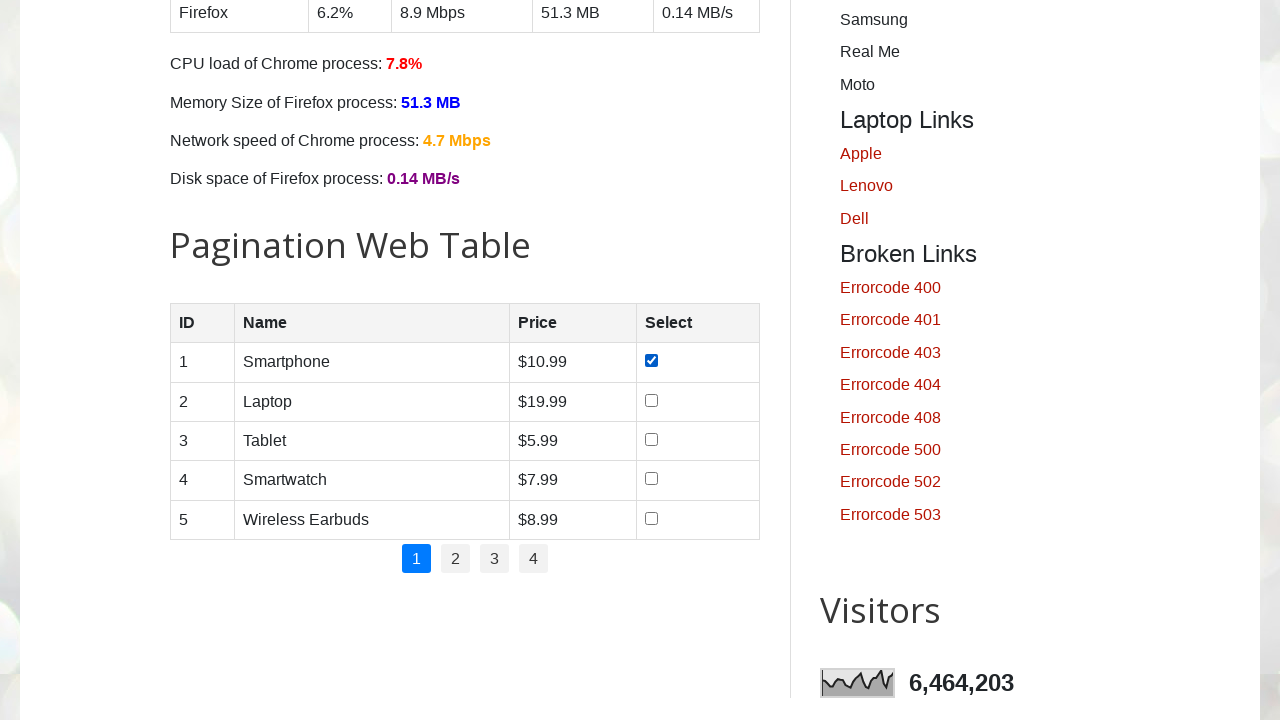

Retrieved name value from page 1, row 2: Laptop
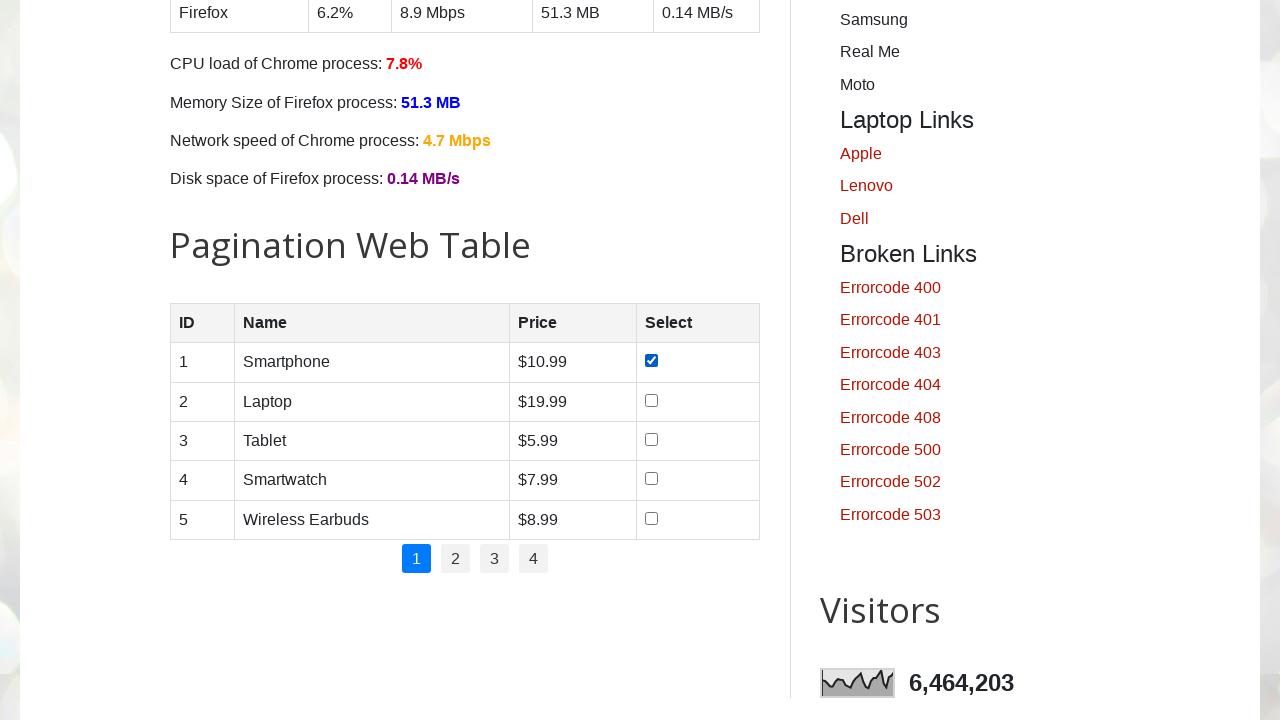

Retrieved price value from page 1, row 2: $19.99
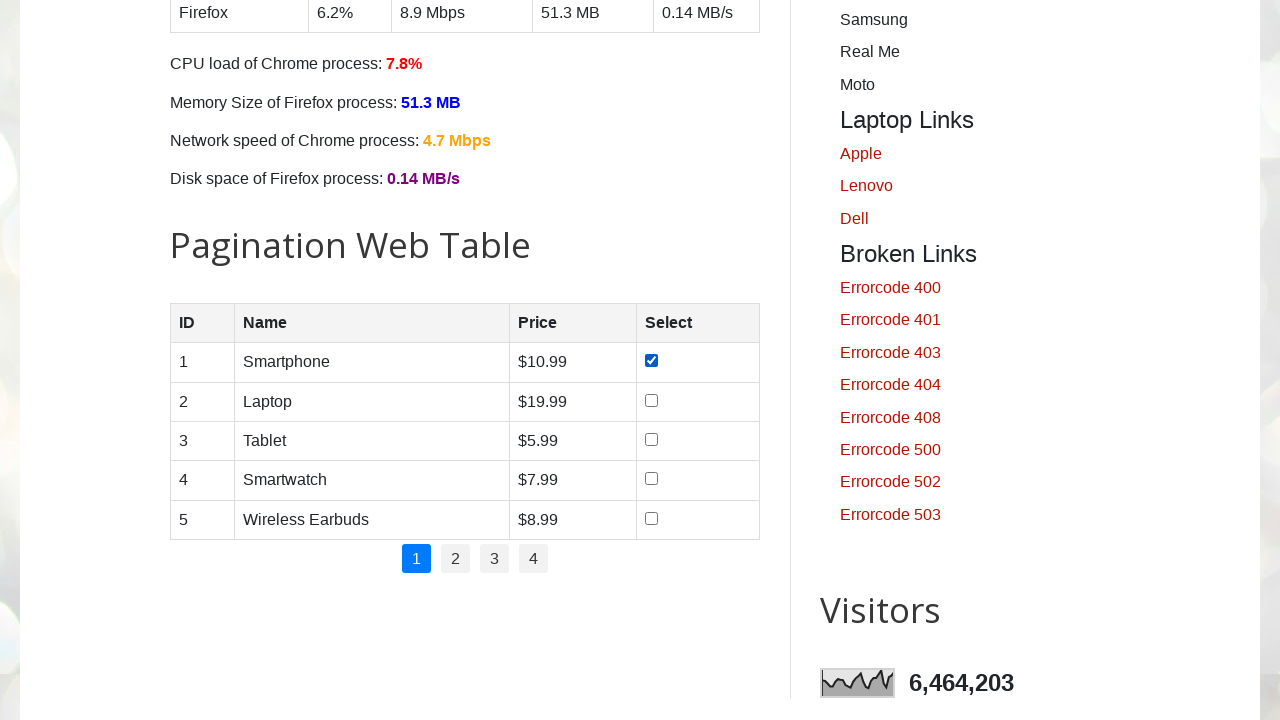

Clicked checkbox for page 1, row 2 at (651, 400) on //div[@class='table-container']//tbody//tr[2]/td[4]/input
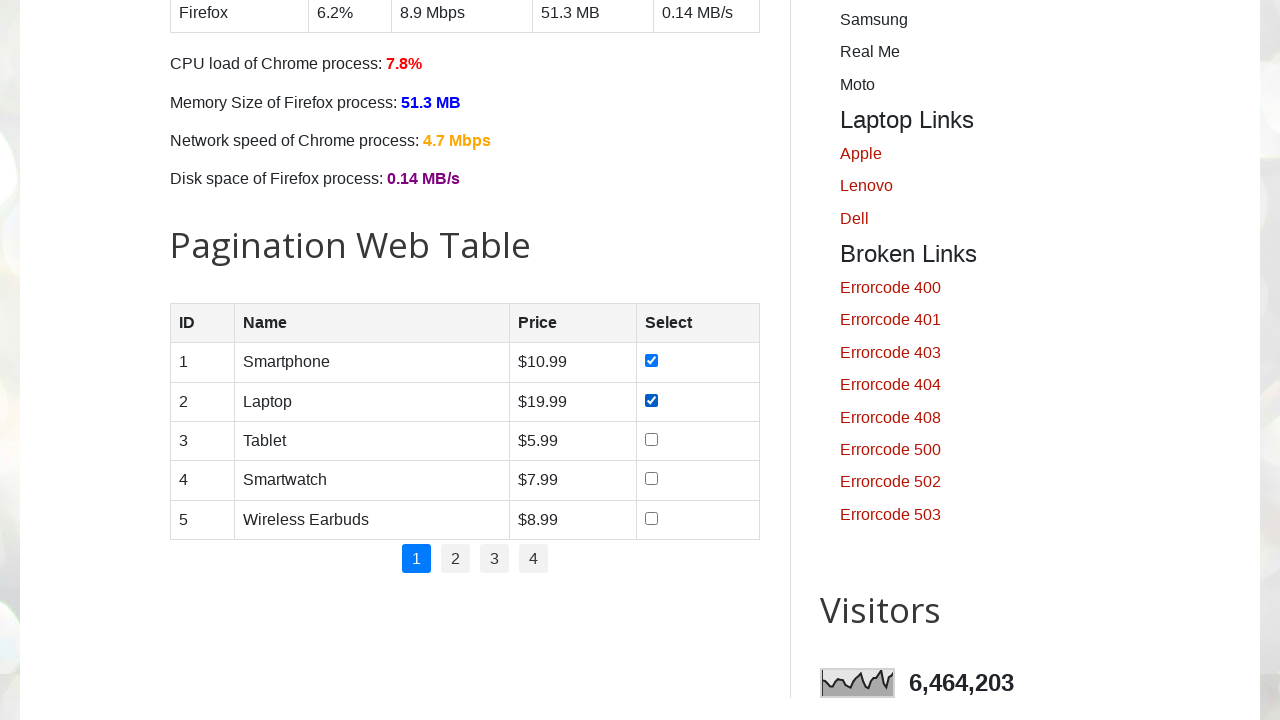

Retrieved ID value from page 1, row 3: 3
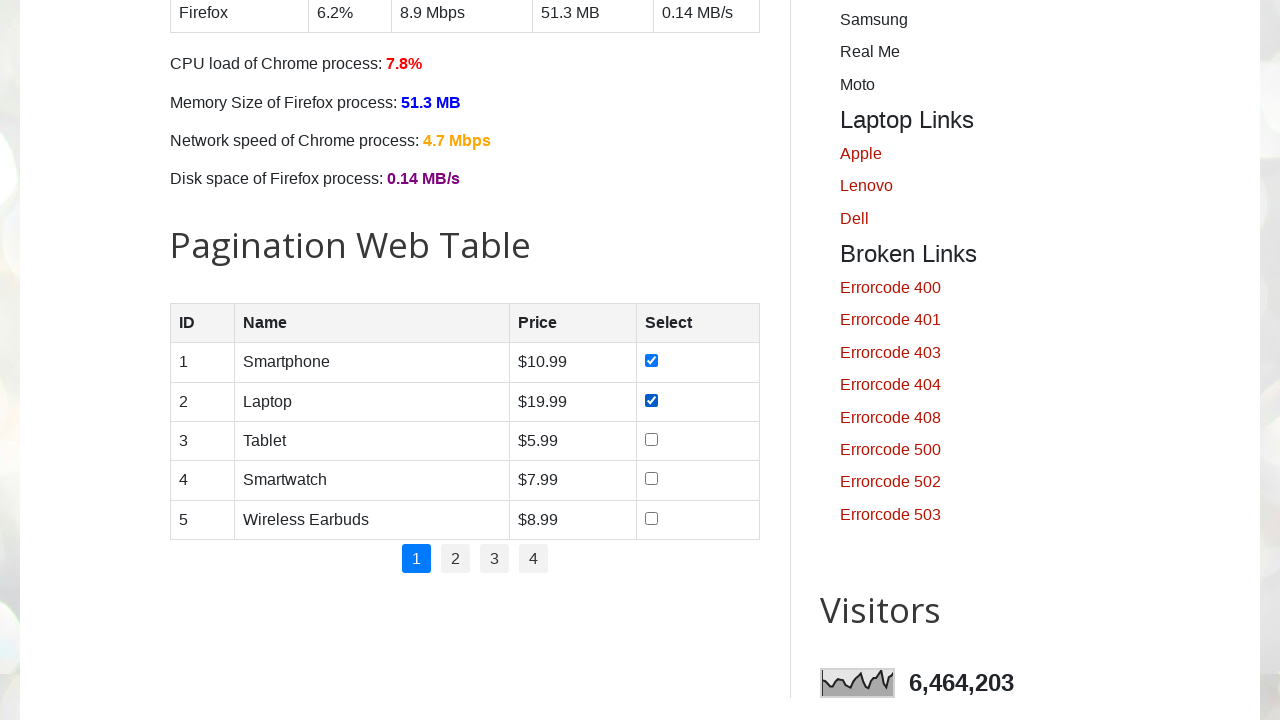

Retrieved name value from page 1, row 3: Tablet 
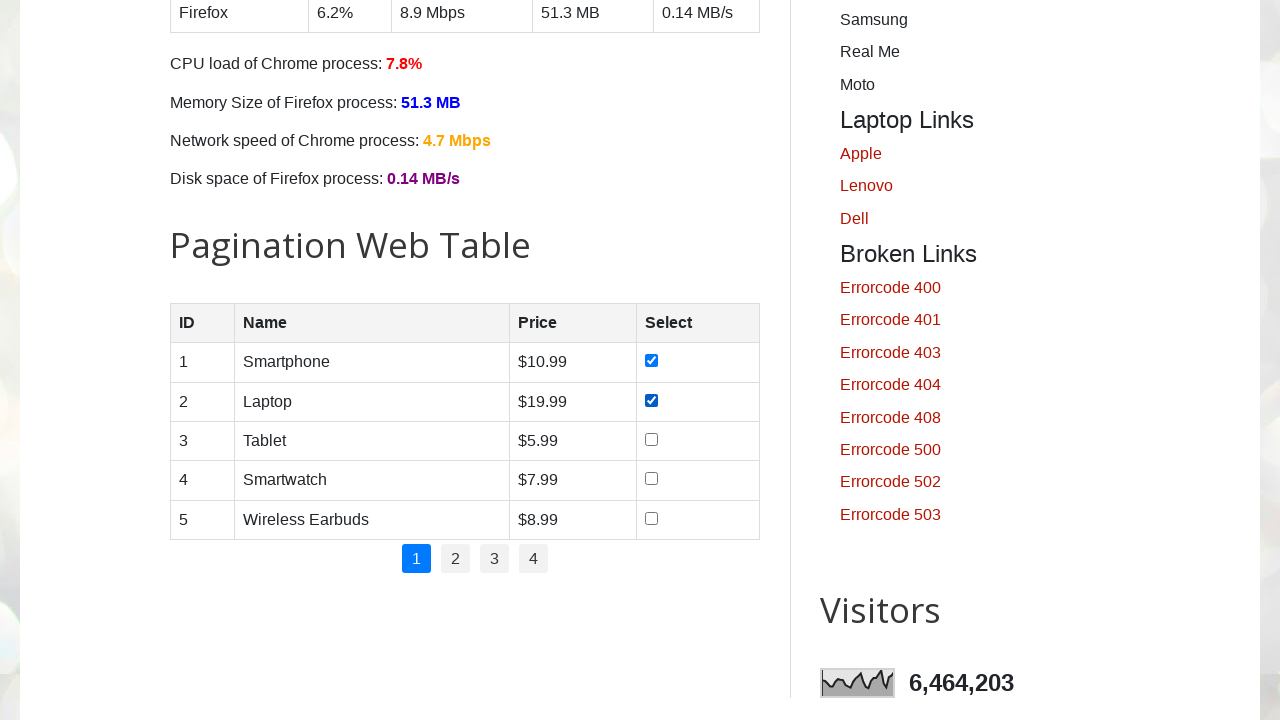

Retrieved price value from page 1, row 3: $5.99
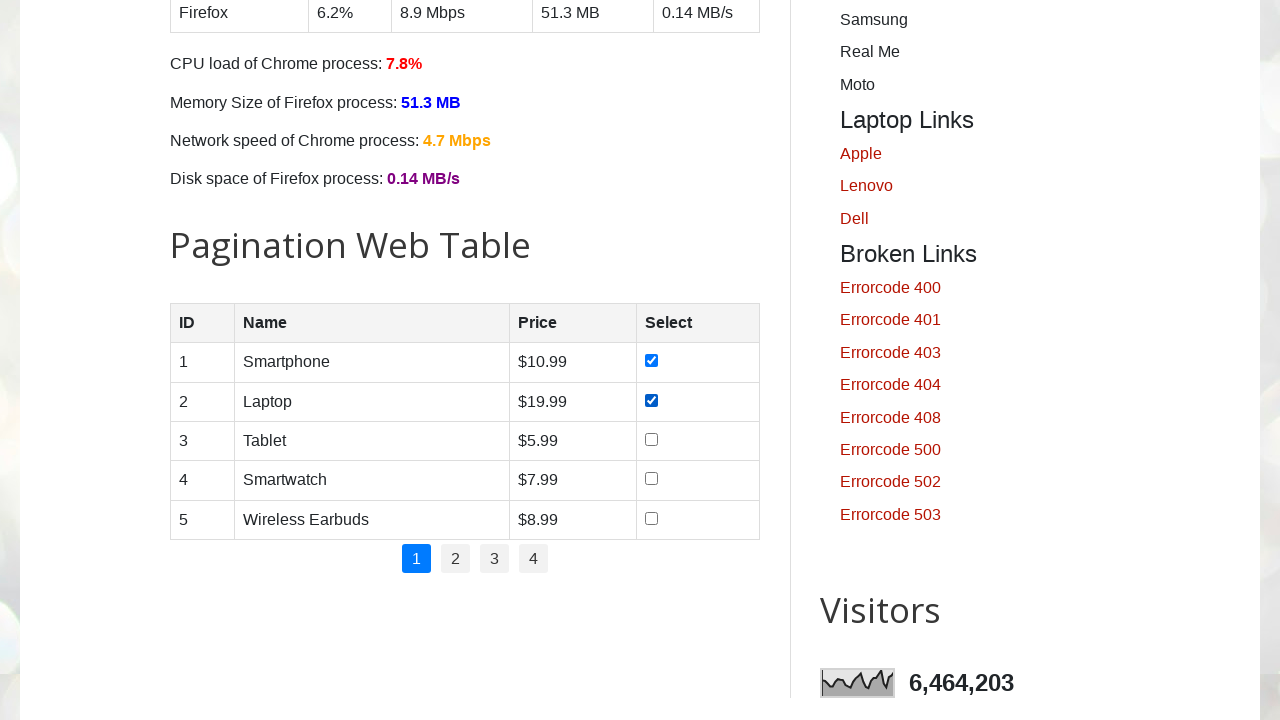

Clicked checkbox for page 1, row 3 at (651, 439) on //div[@class='table-container']//tbody//tr[3]/td[4]/input
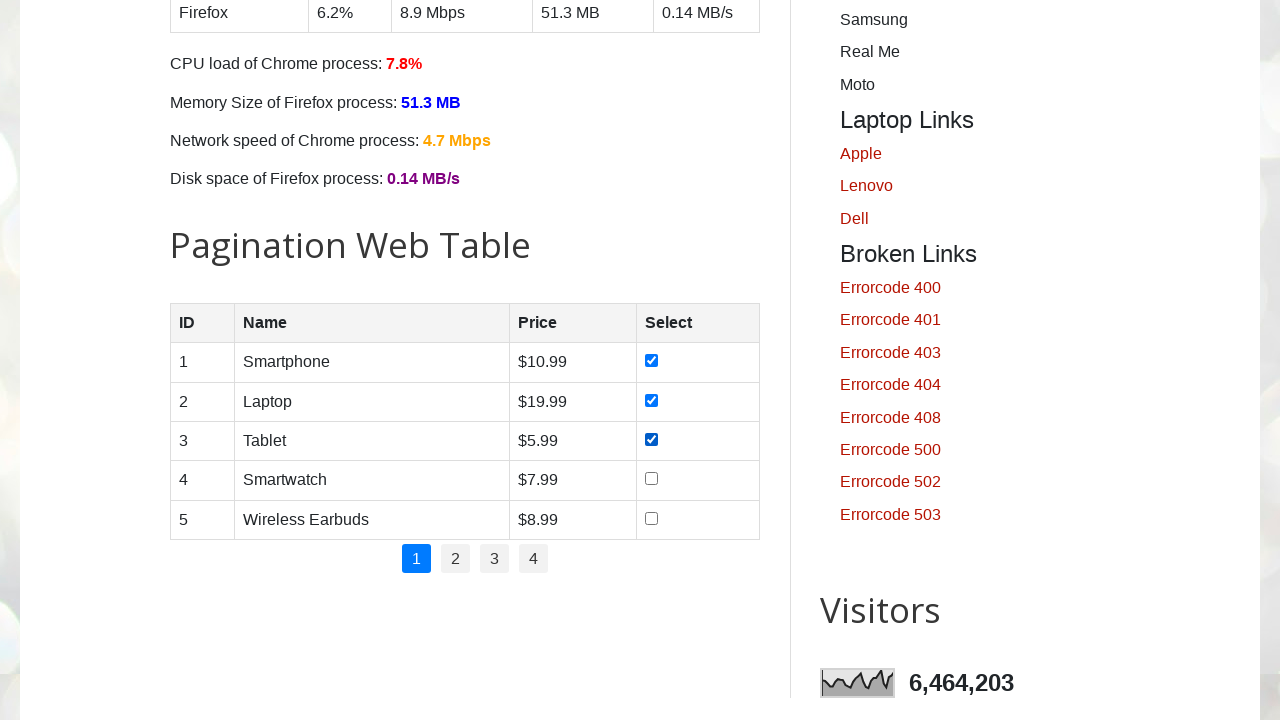

Retrieved ID value from page 1, row 4: 4
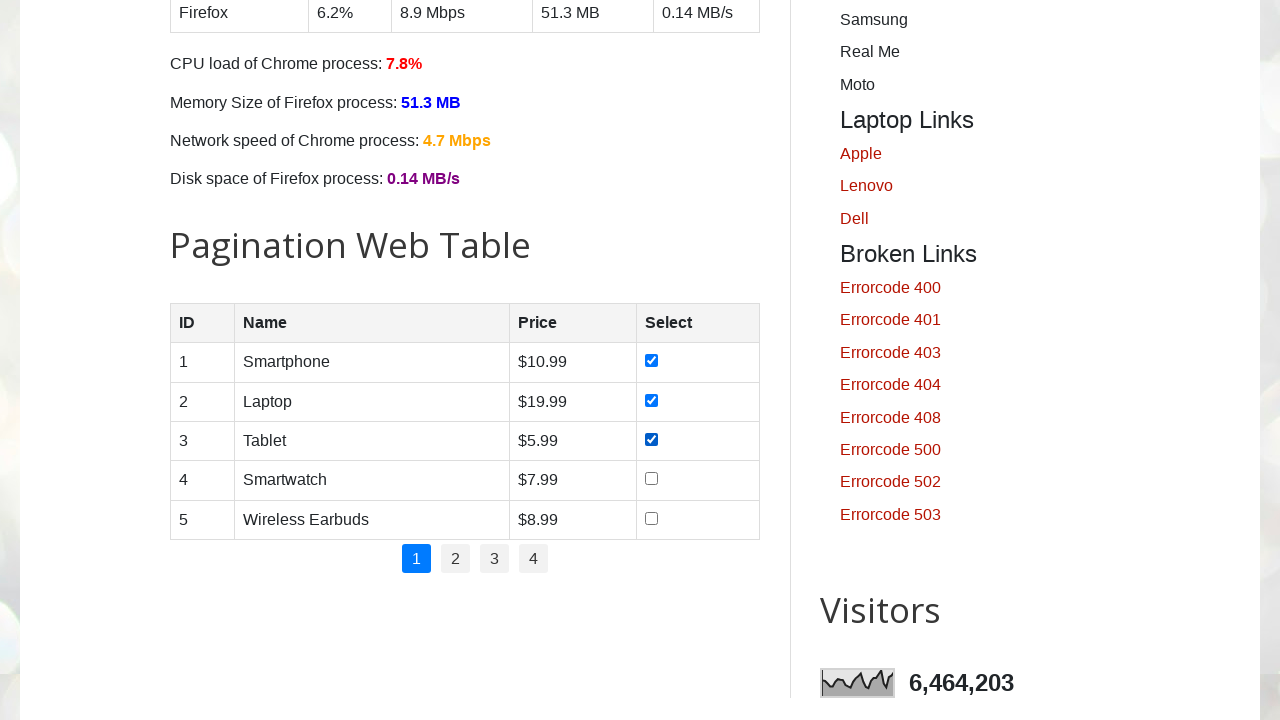

Retrieved name value from page 1, row 4: Smartwatch
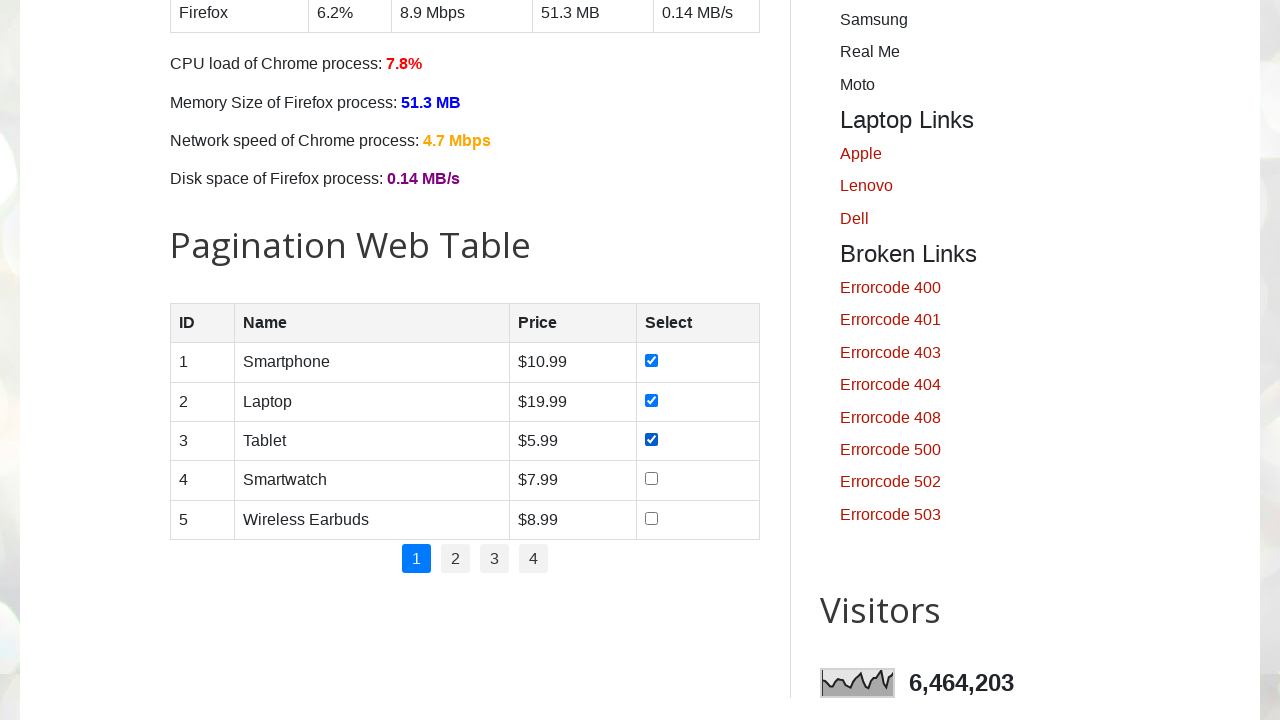

Retrieved price value from page 1, row 4: $7.99
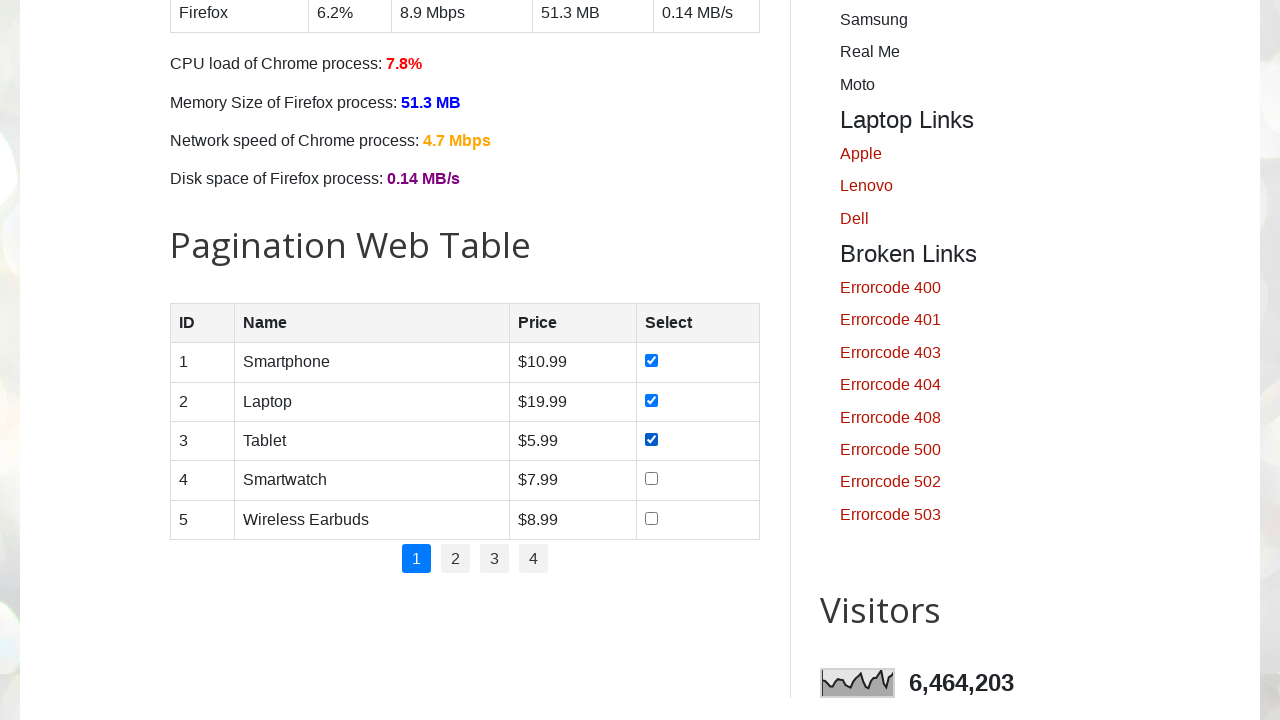

Clicked checkbox for page 1, row 4 at (651, 479) on //div[@class='table-container']//tbody//tr[4]/td[4]/input
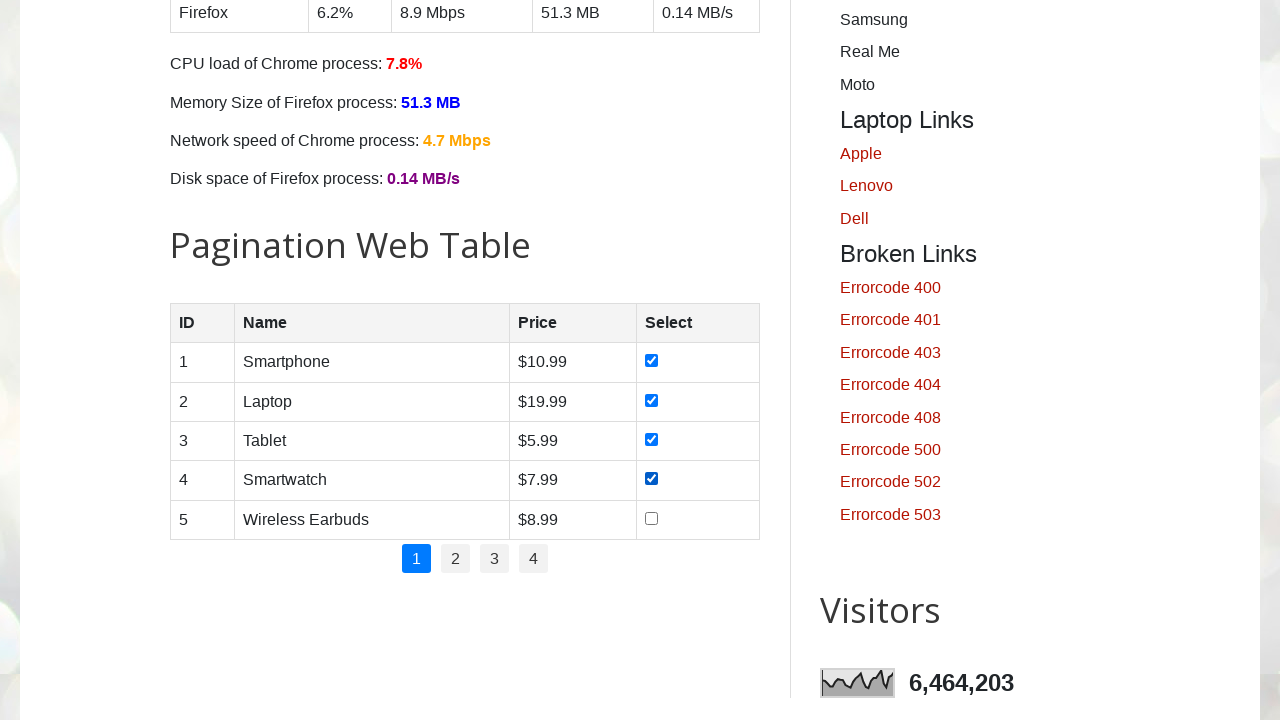

Retrieved ID value from page 1, row 5: 5
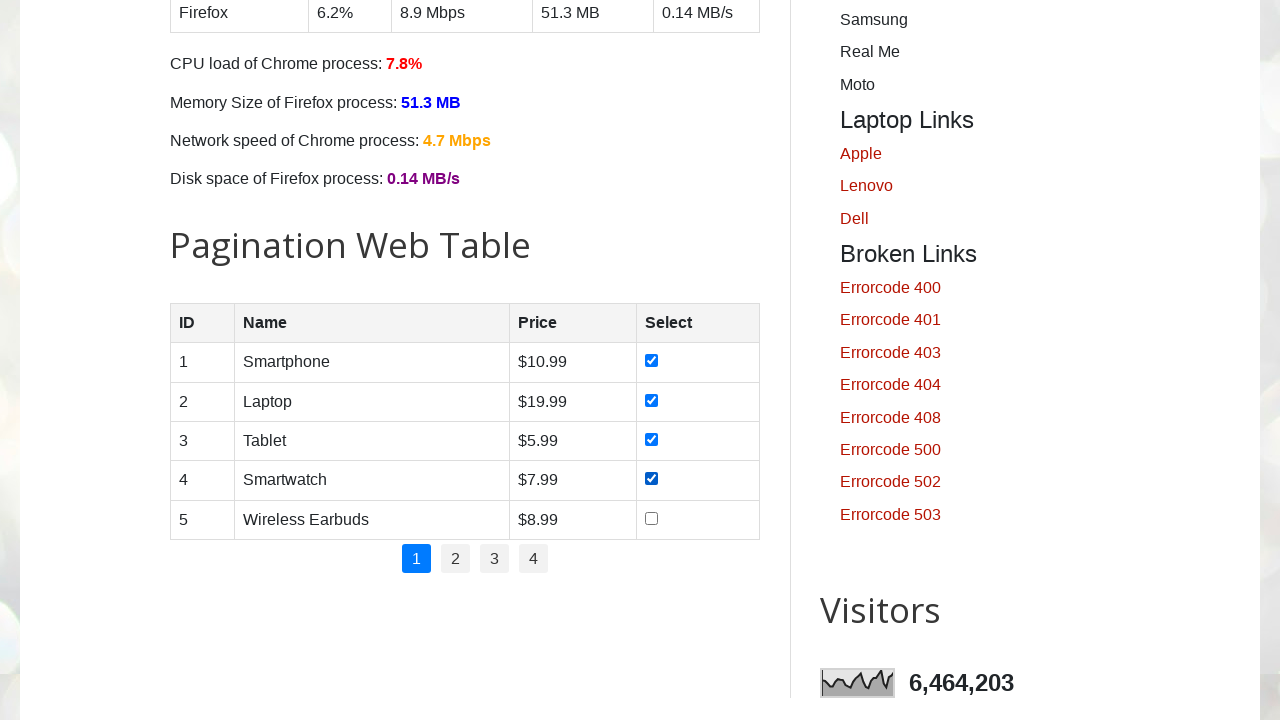

Retrieved name value from page 1, row 5: Wireless Earbuds
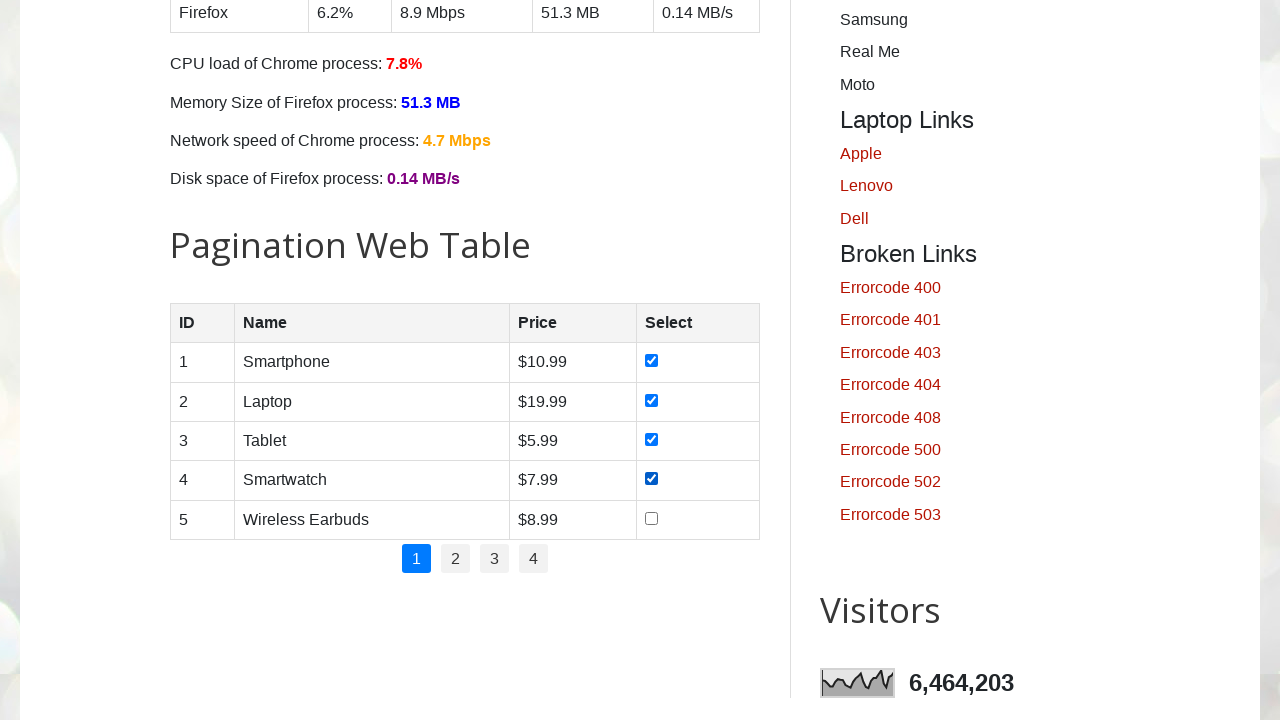

Retrieved price value from page 1, row 5: $8.99
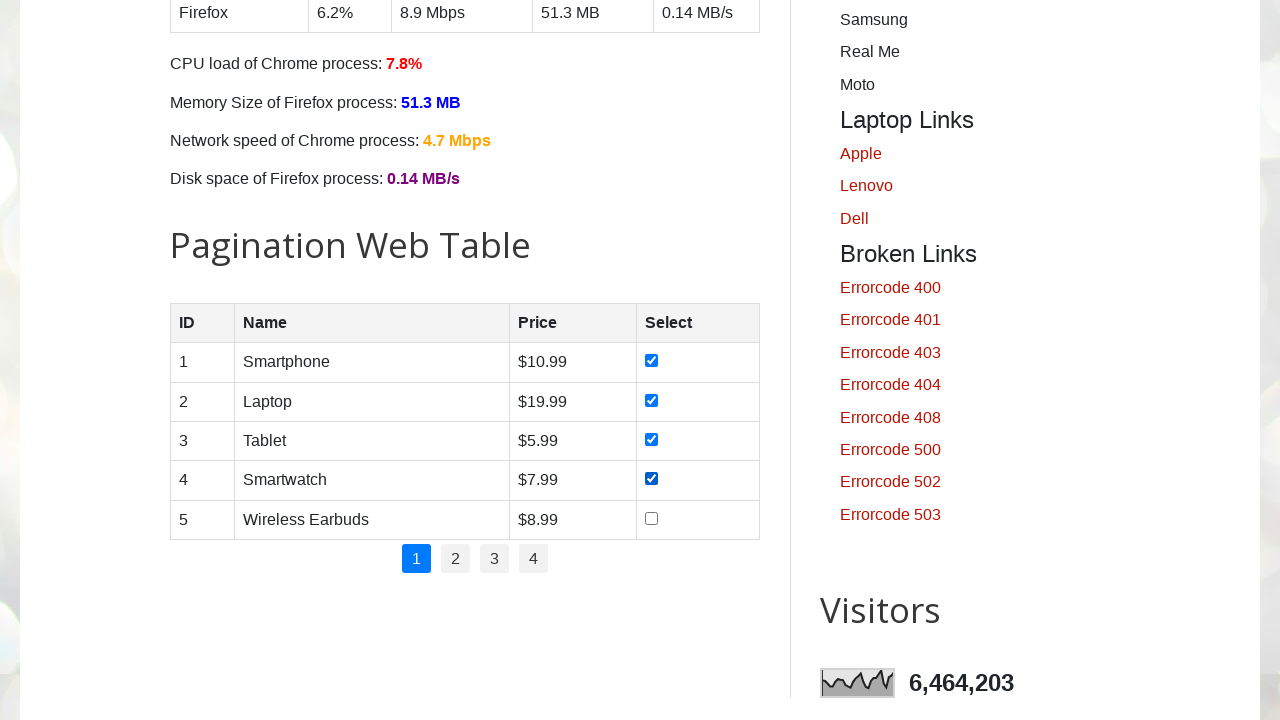

Clicked checkbox for page 1, row 5 at (651, 518) on //div[@class='table-container']//tbody//tr[5]/td[4]/input
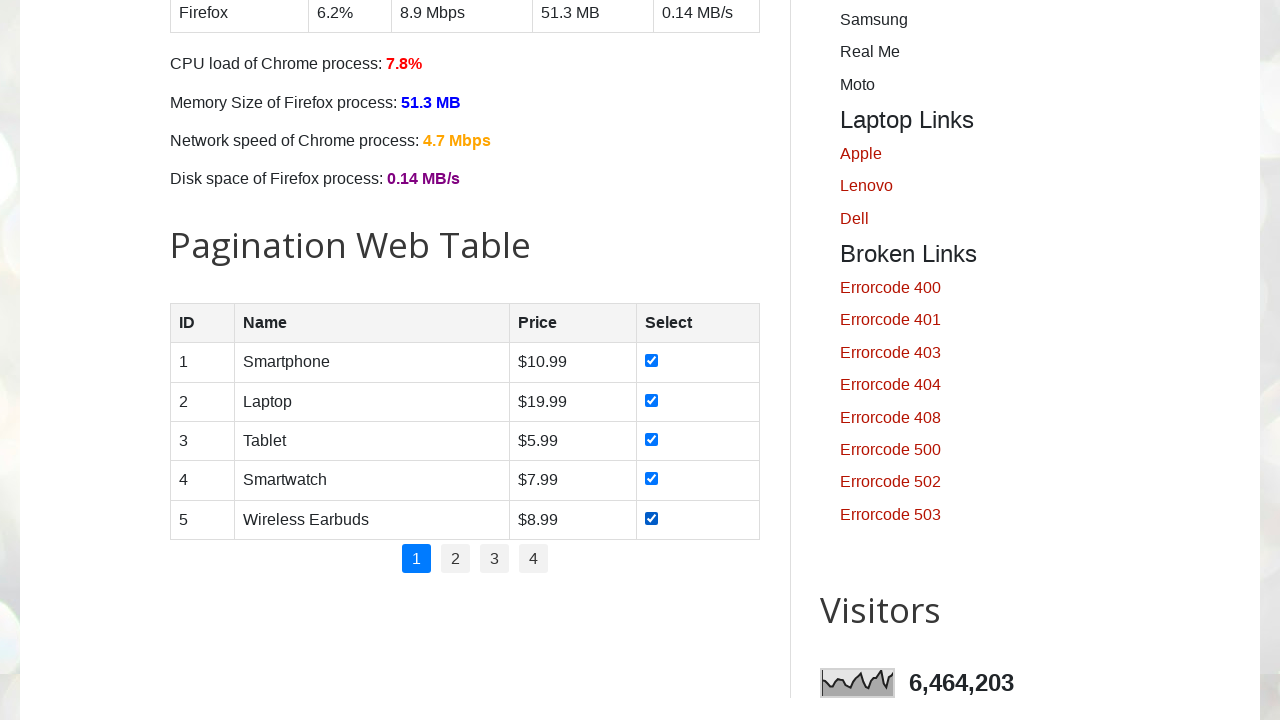

Clicked pagination link to navigate to page 2 at (456, 559) on //a[normalize-space()='2']
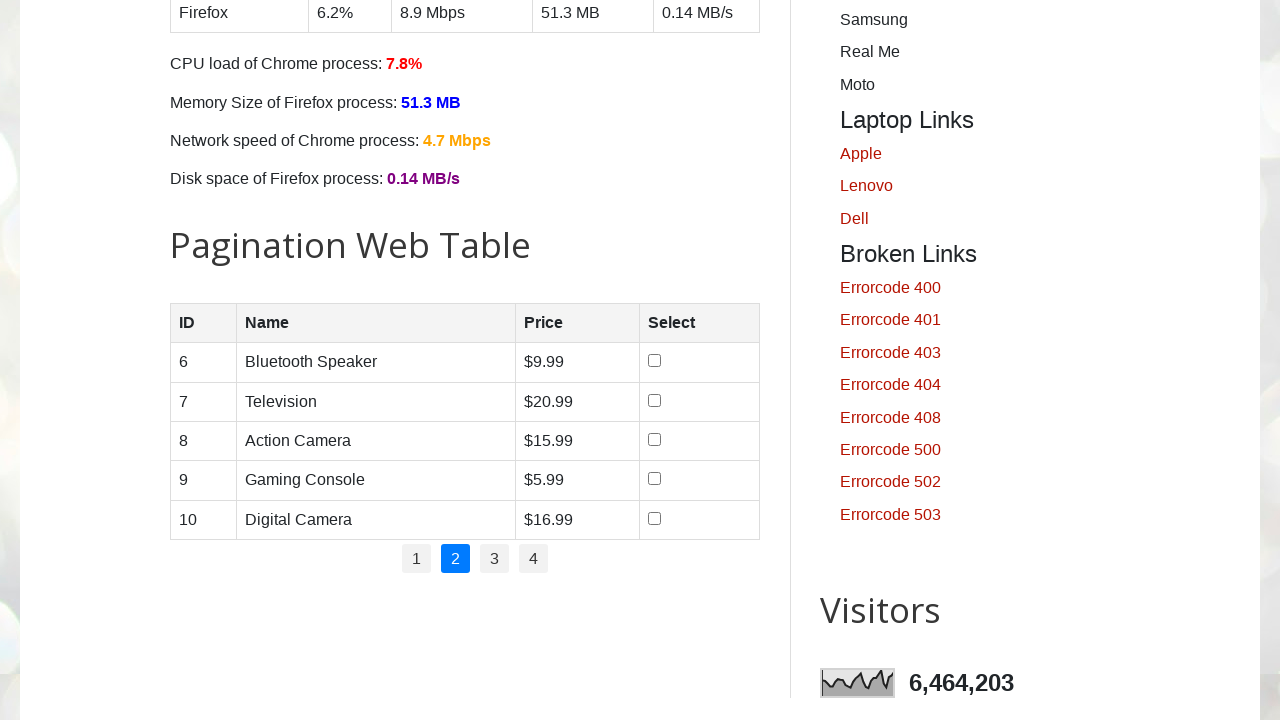

Waited 3 seconds for page 2 to load
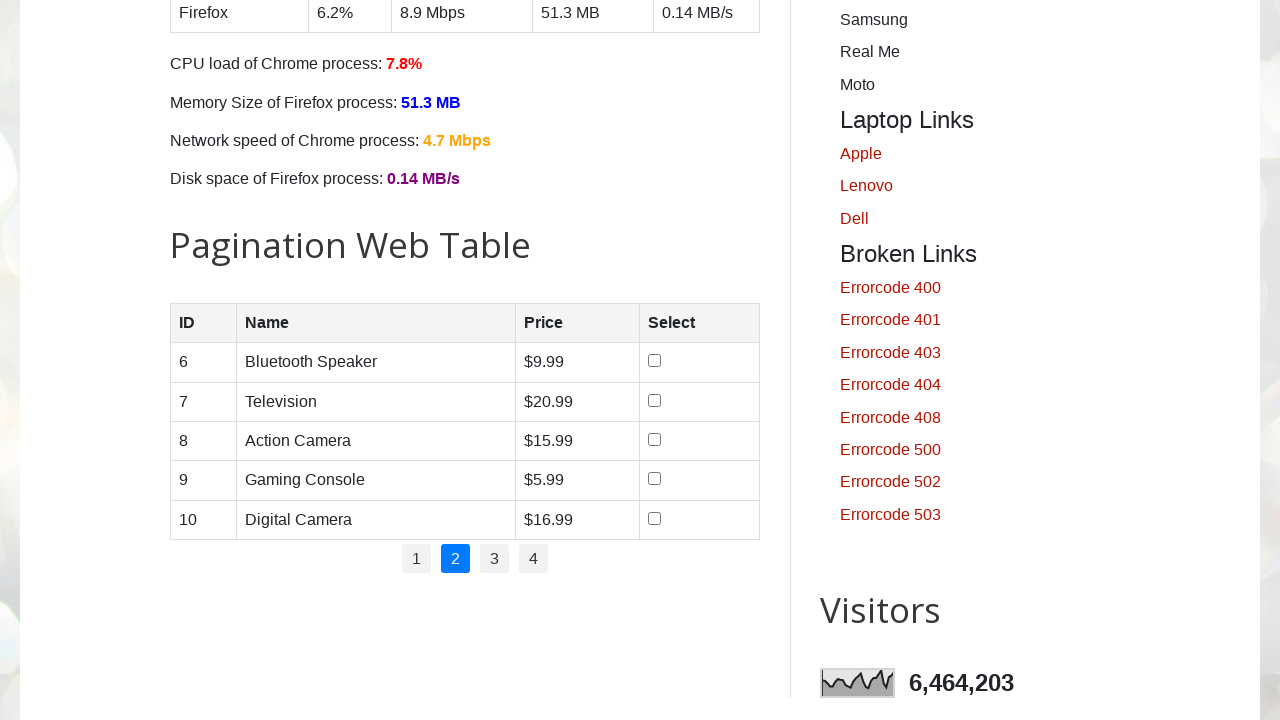

Retrieved row count for page 2: 5 rows found
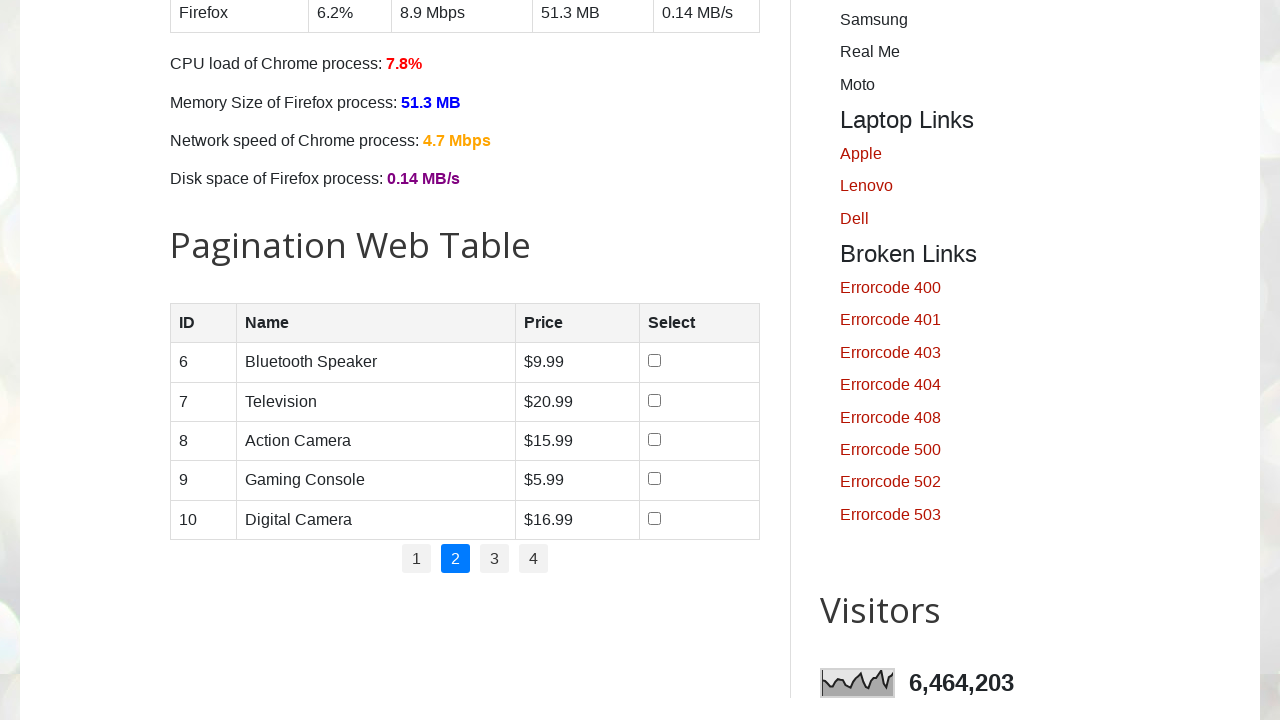

Retrieved ID value from page 2, row 1: 6
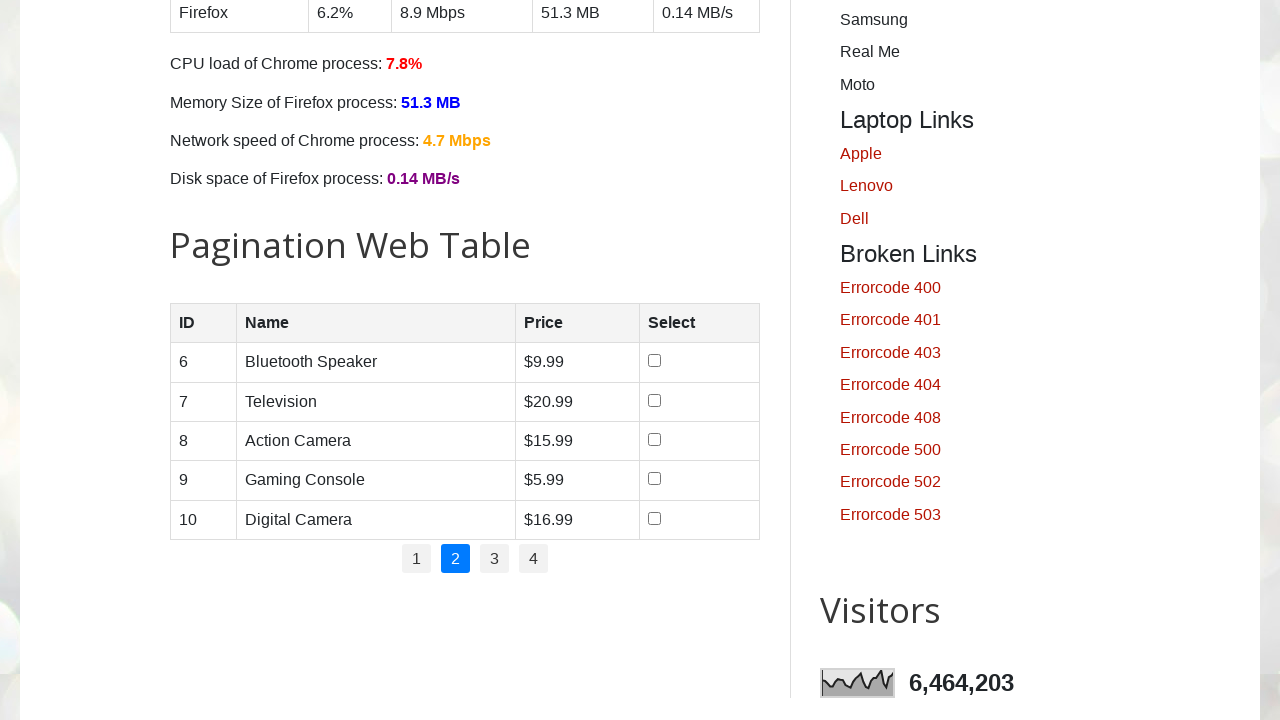

Retrieved name value from page 2, row 1: Bluetooth Speaker
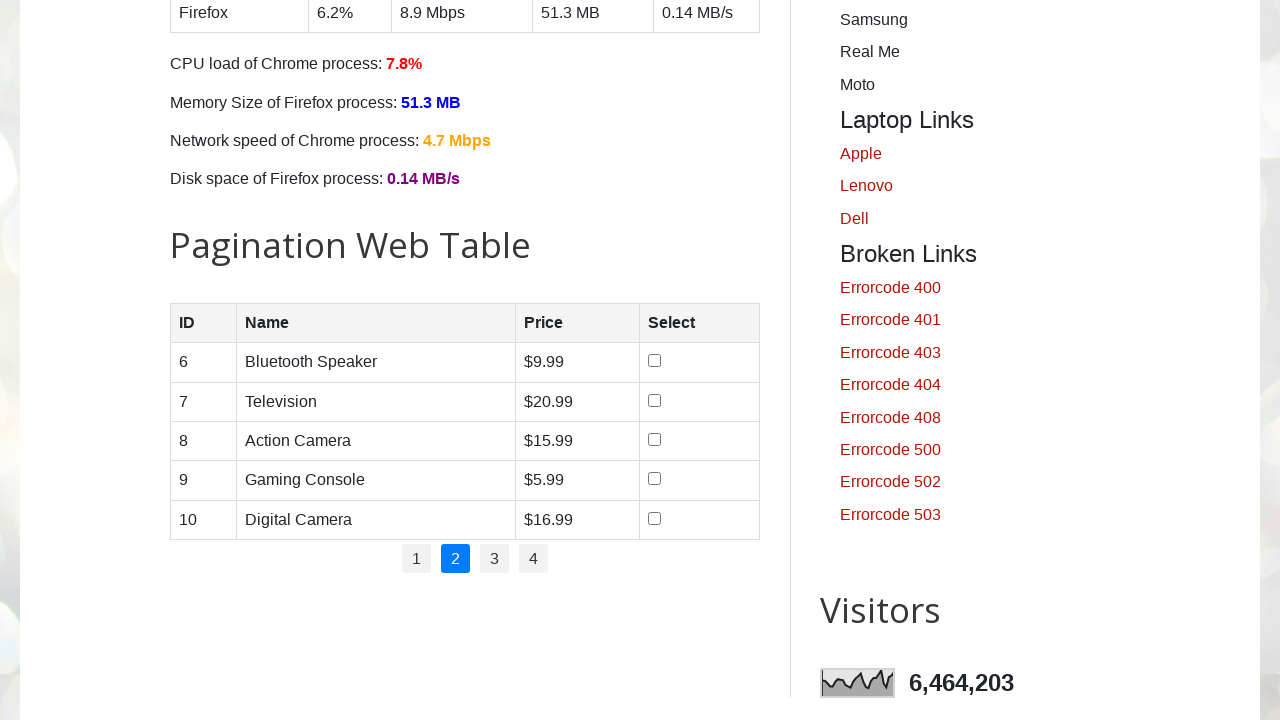

Retrieved price value from page 2, row 1: $9.99
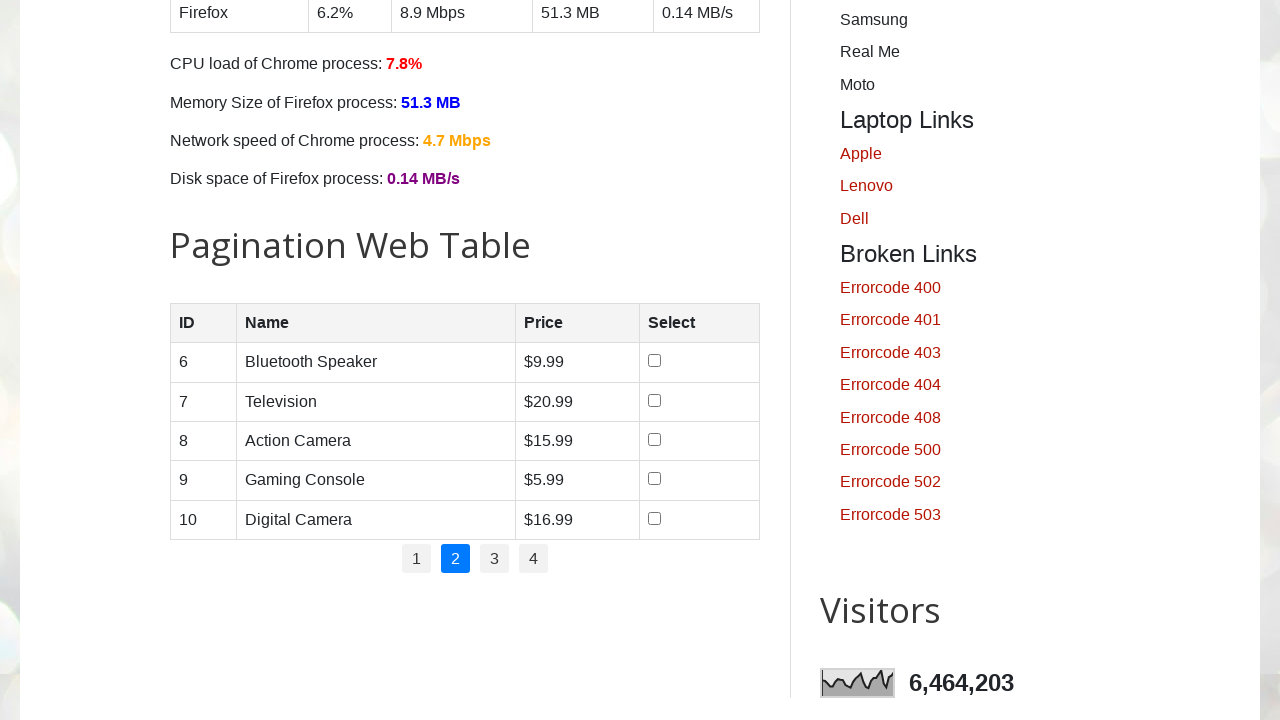

Clicked checkbox for page 2, row 1 at (654, 361) on //div[@class='table-container']//tbody//tr[1]/td[4]/input
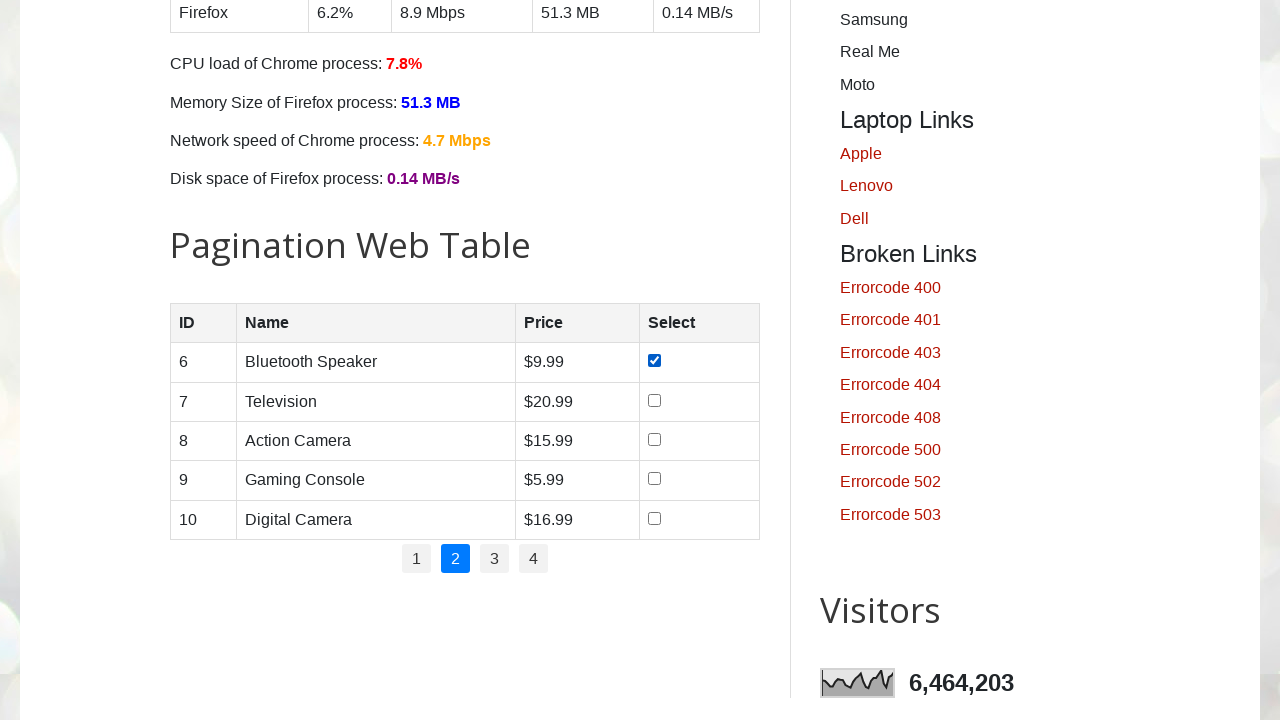

Retrieved ID value from page 2, row 2: 7
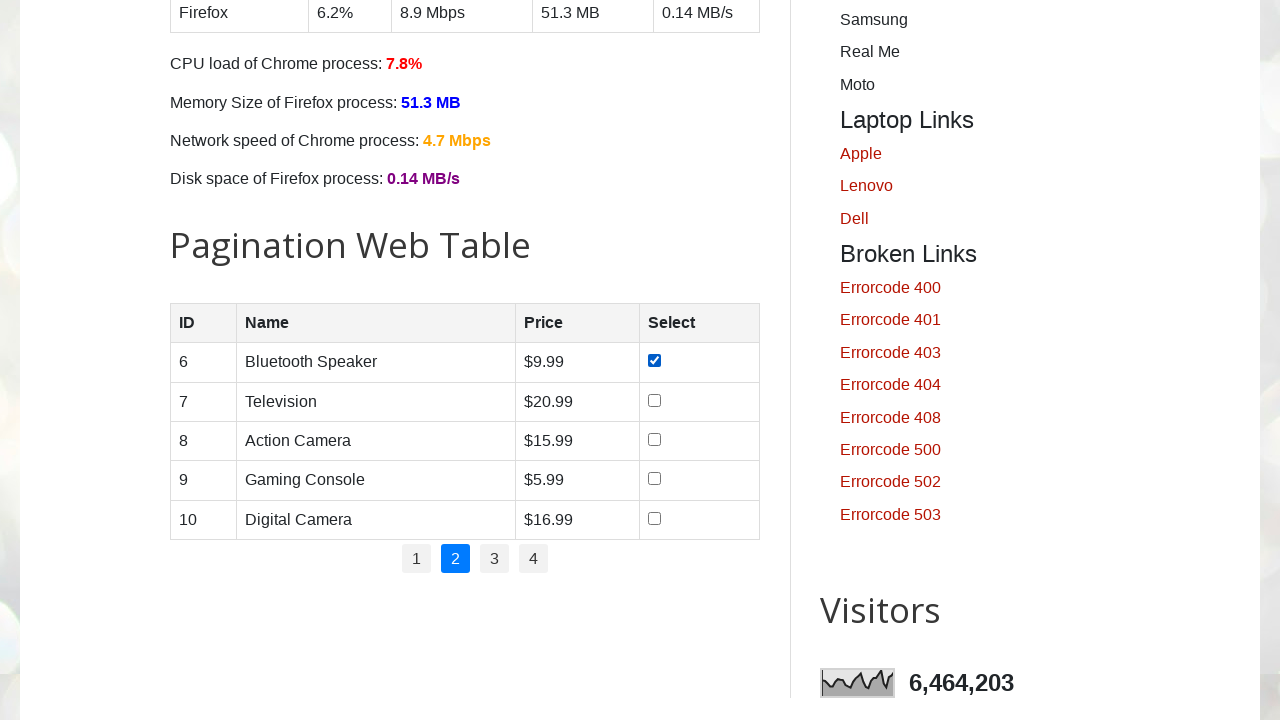

Retrieved name value from page 2, row 2: Television
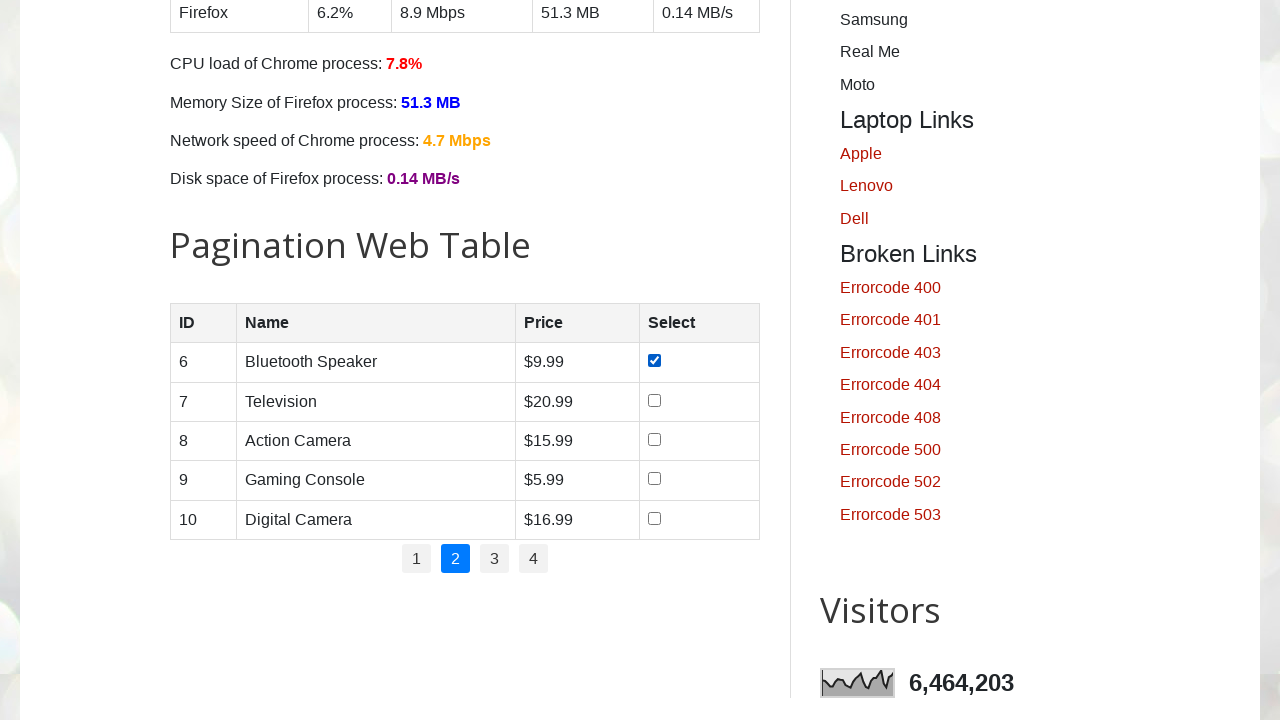

Retrieved price value from page 2, row 2: $20.99
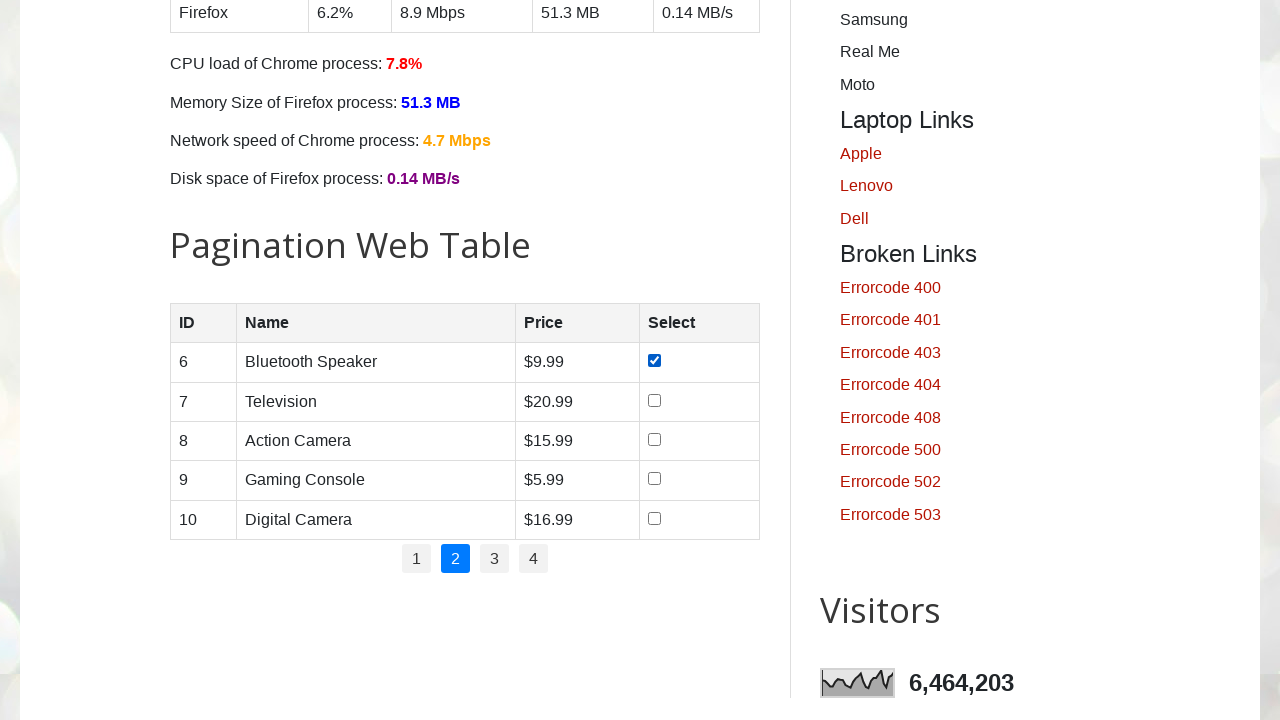

Clicked checkbox for page 2, row 2 at (654, 400) on //div[@class='table-container']//tbody//tr[2]/td[4]/input
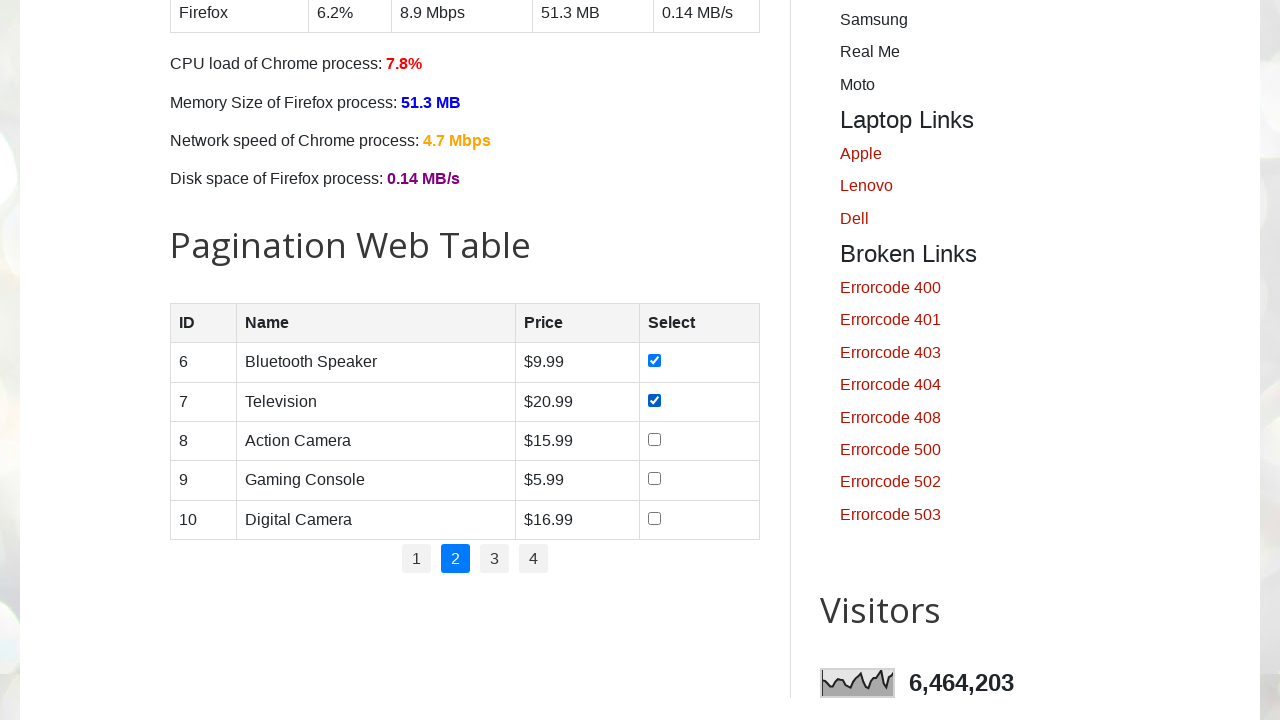

Retrieved ID value from page 2, row 3: 8
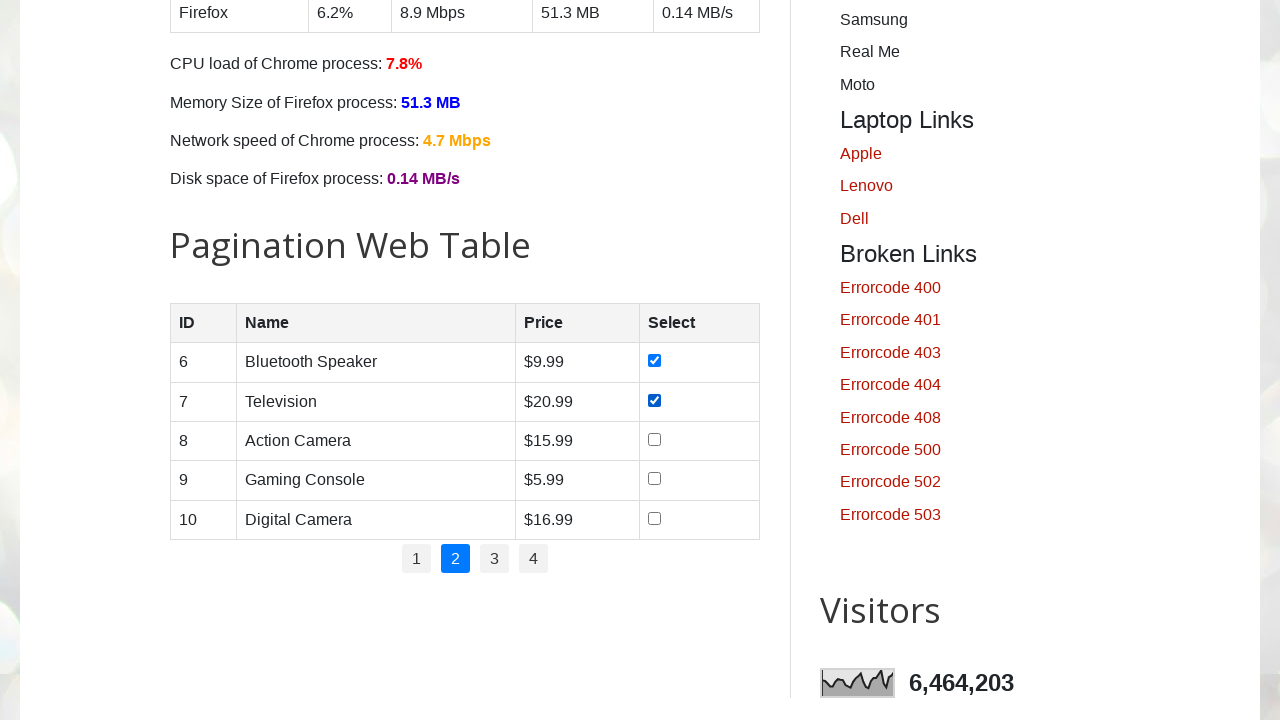

Retrieved name value from page 2, row 3: Action Camera
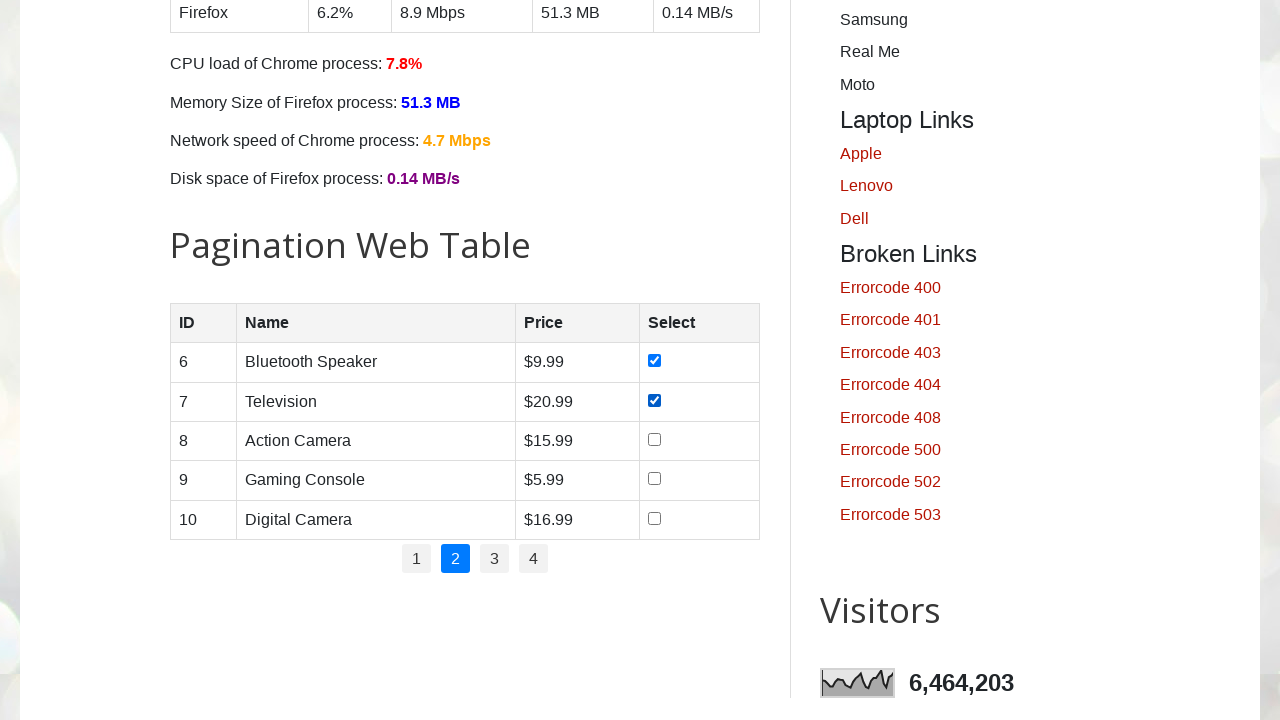

Retrieved price value from page 2, row 3: $15.99
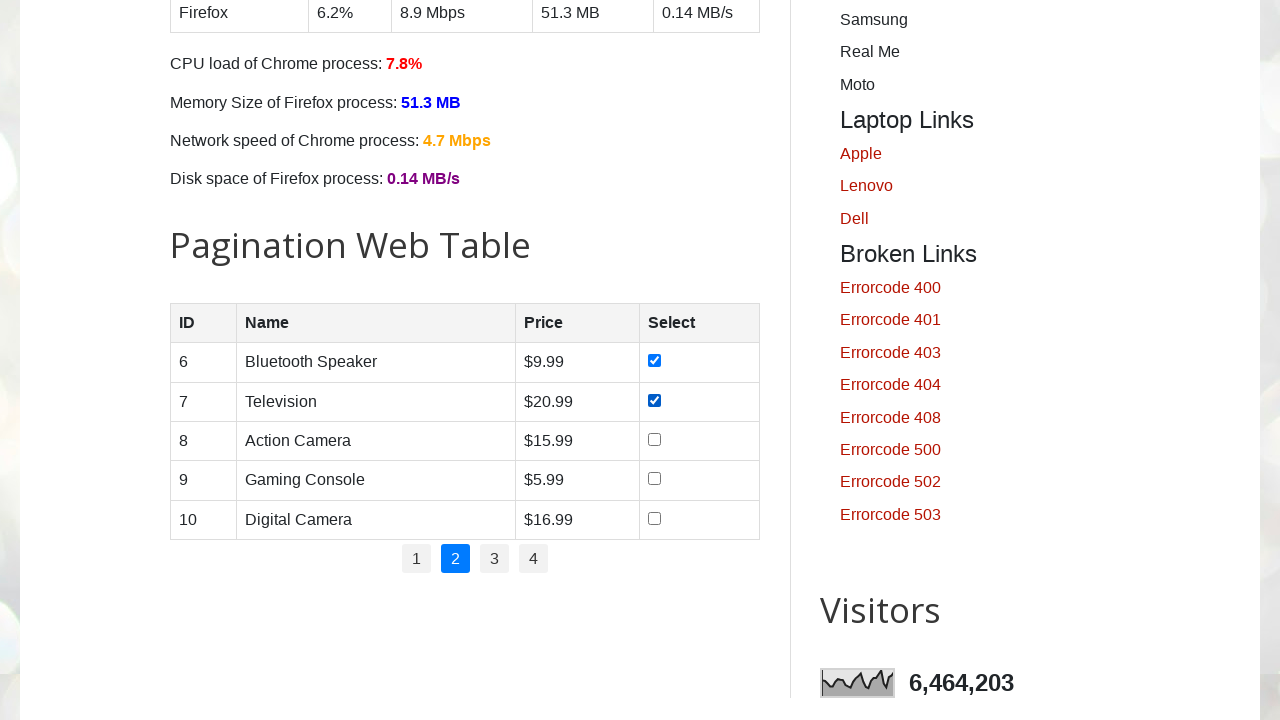

Clicked checkbox for page 2, row 3 at (654, 439) on //div[@class='table-container']//tbody//tr[3]/td[4]/input
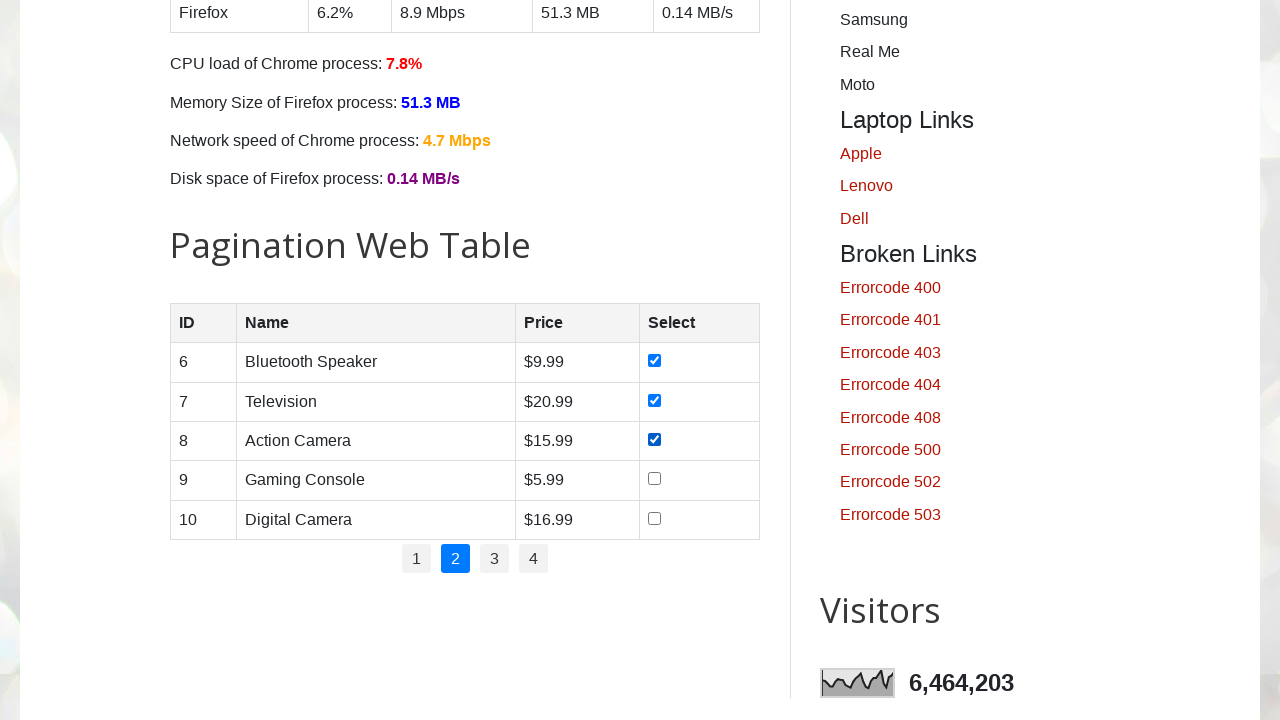

Retrieved ID value from page 2, row 4: 9
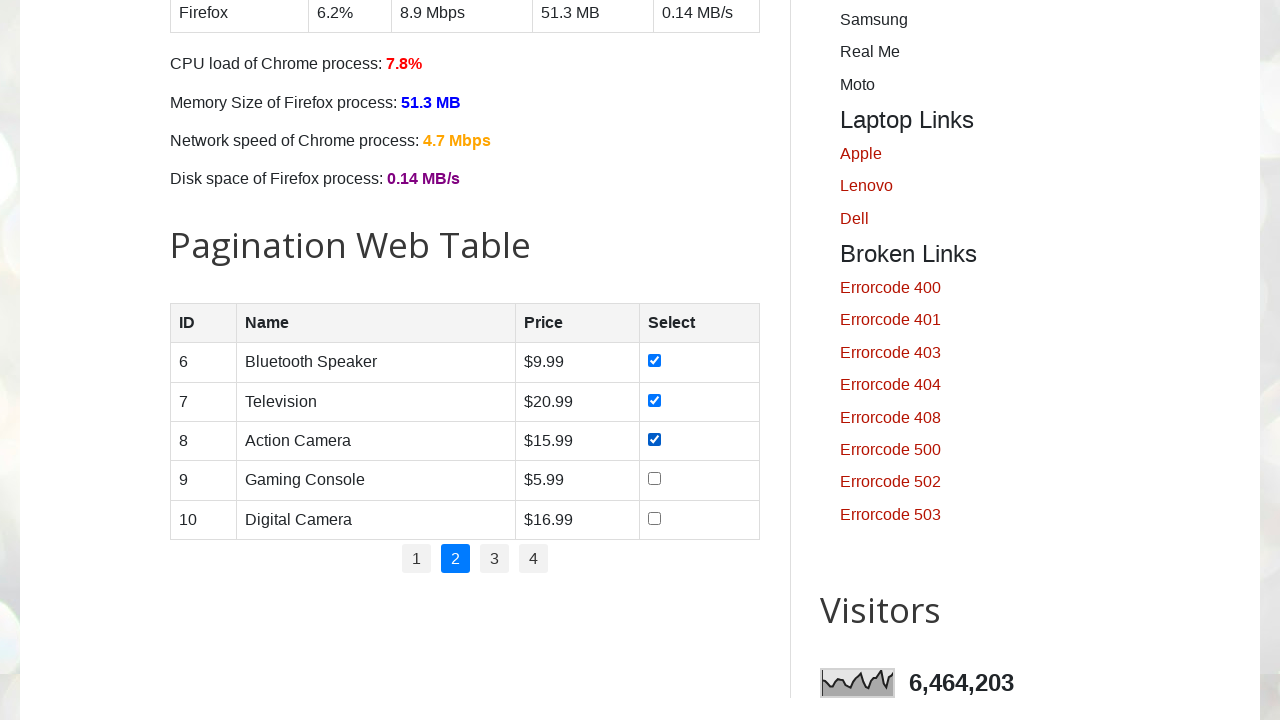

Retrieved name value from page 2, row 4: Gaming Console
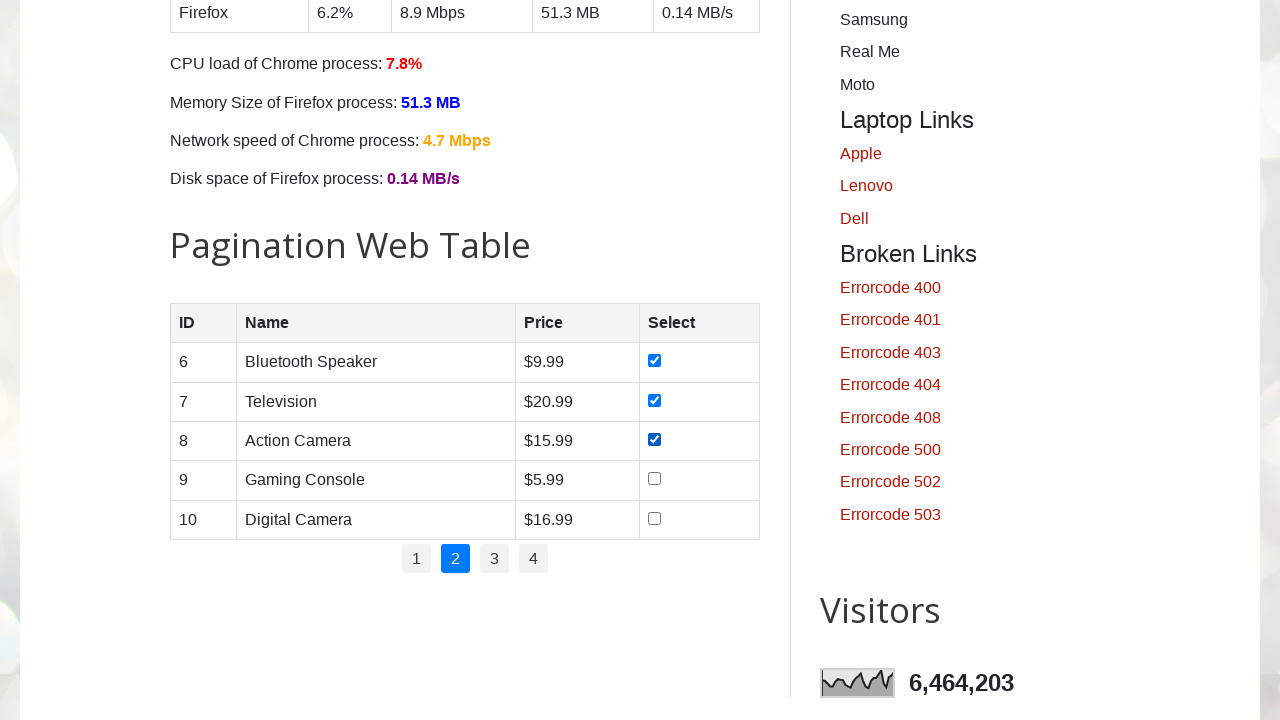

Retrieved price value from page 2, row 4: $5.99
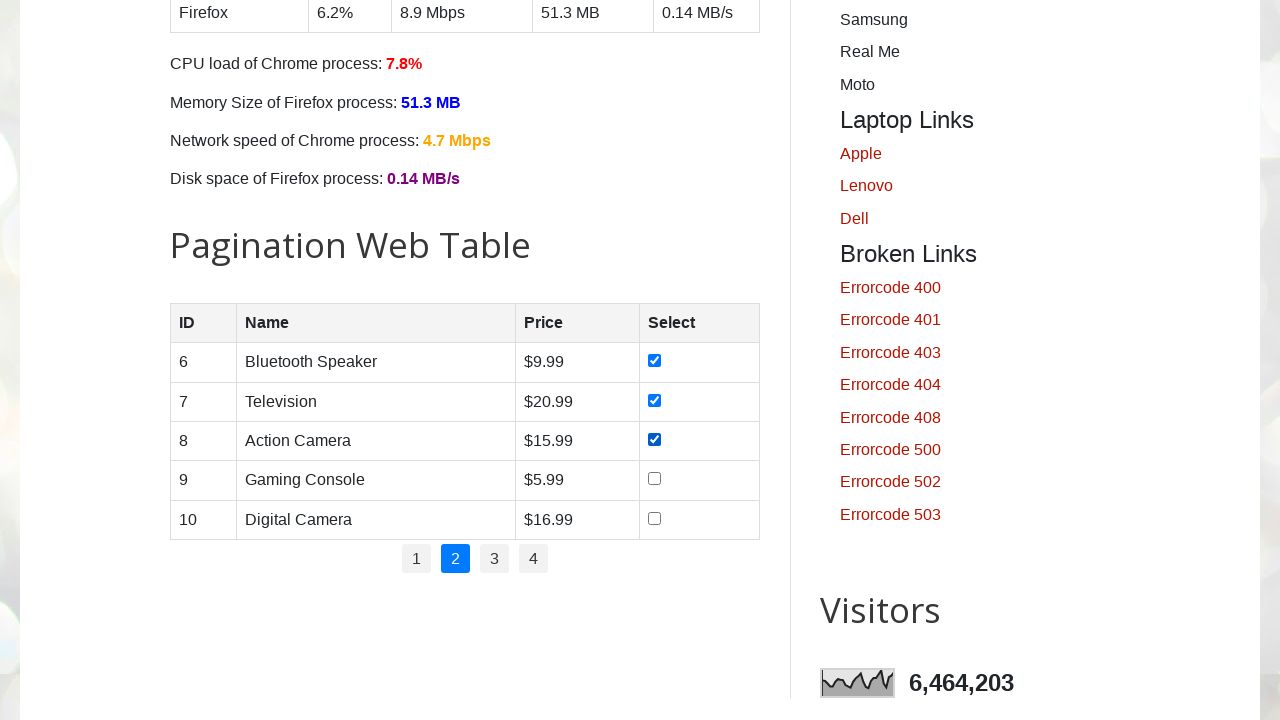

Clicked checkbox for page 2, row 4 at (654, 479) on //div[@class='table-container']//tbody//tr[4]/td[4]/input
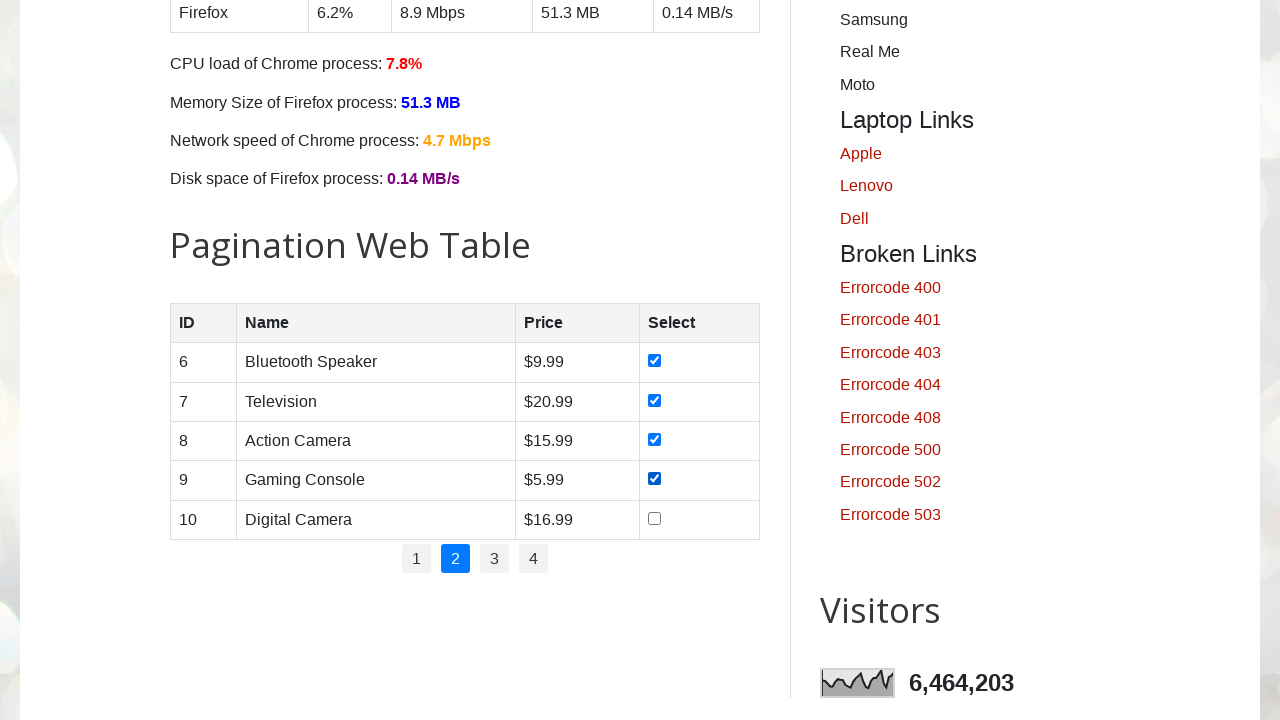

Retrieved ID value from page 2, row 5: 10
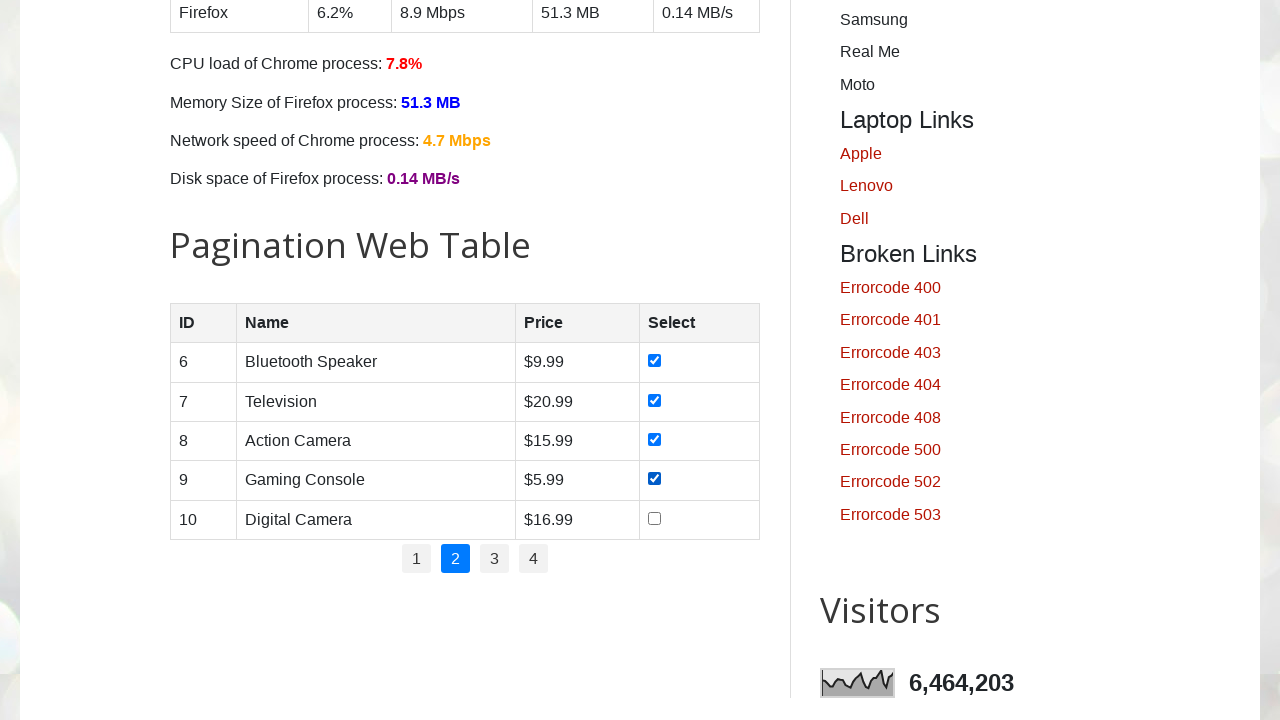

Retrieved name value from page 2, row 5: Digital Camera
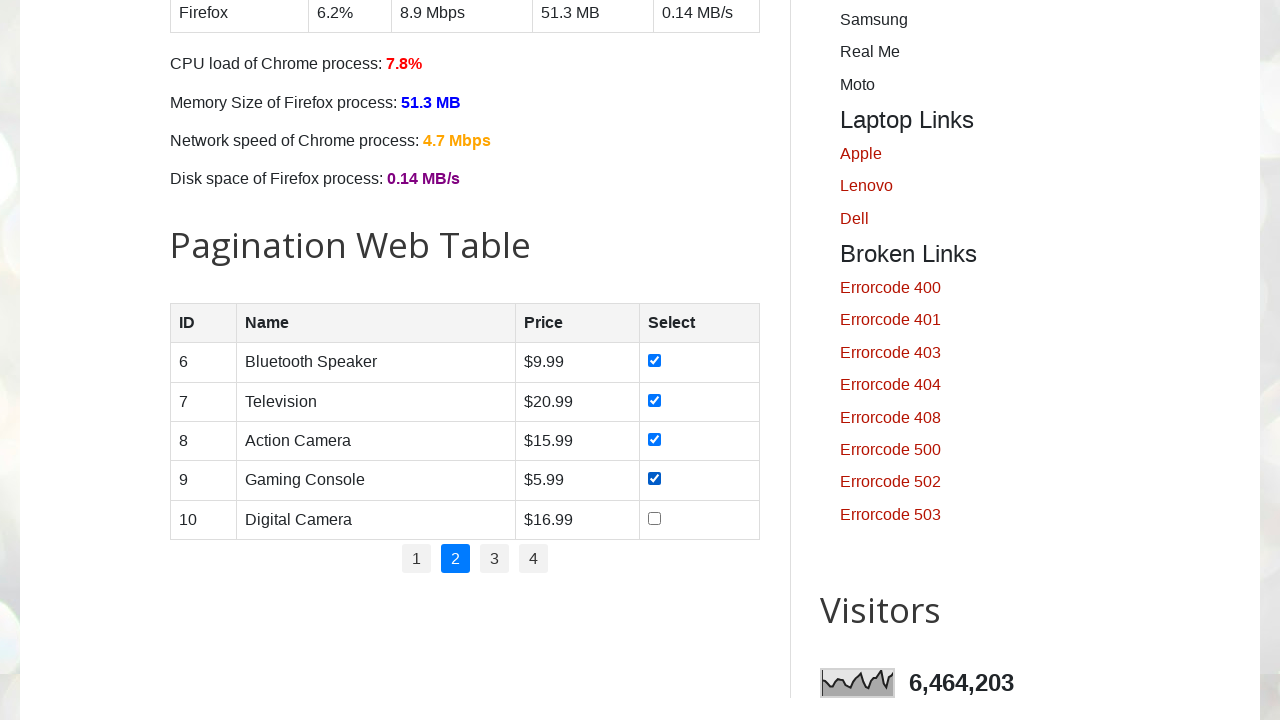

Retrieved price value from page 2, row 5: $16.99
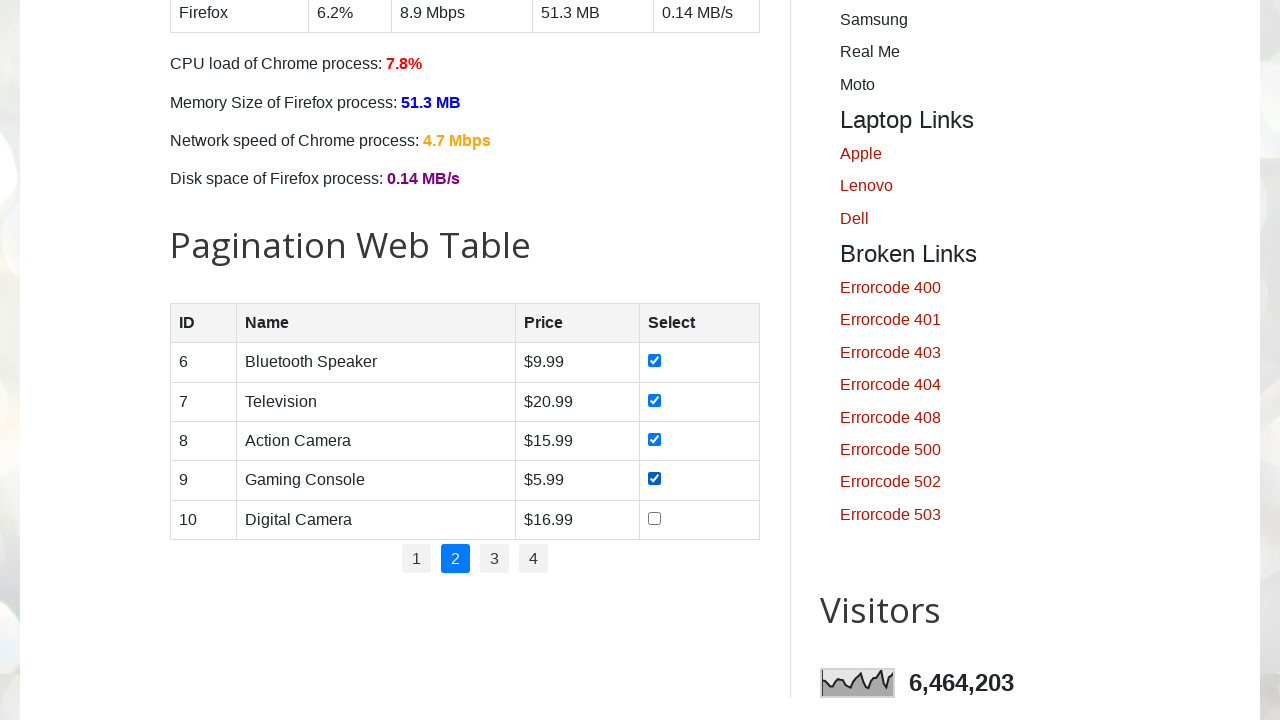

Clicked checkbox for page 2, row 5 at (654, 518) on //div[@class='table-container']//tbody//tr[5]/td[4]/input
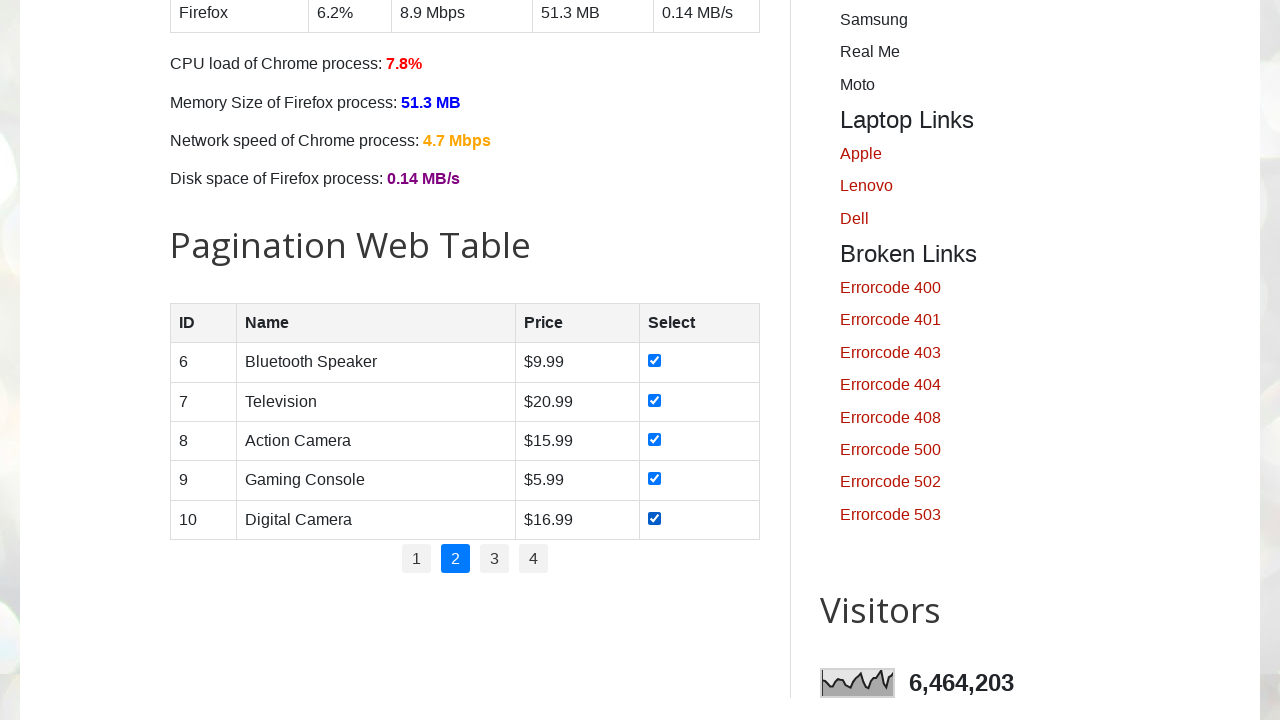

Clicked pagination link to navigate to page 3 at (494, 559) on //a[normalize-space()='3']
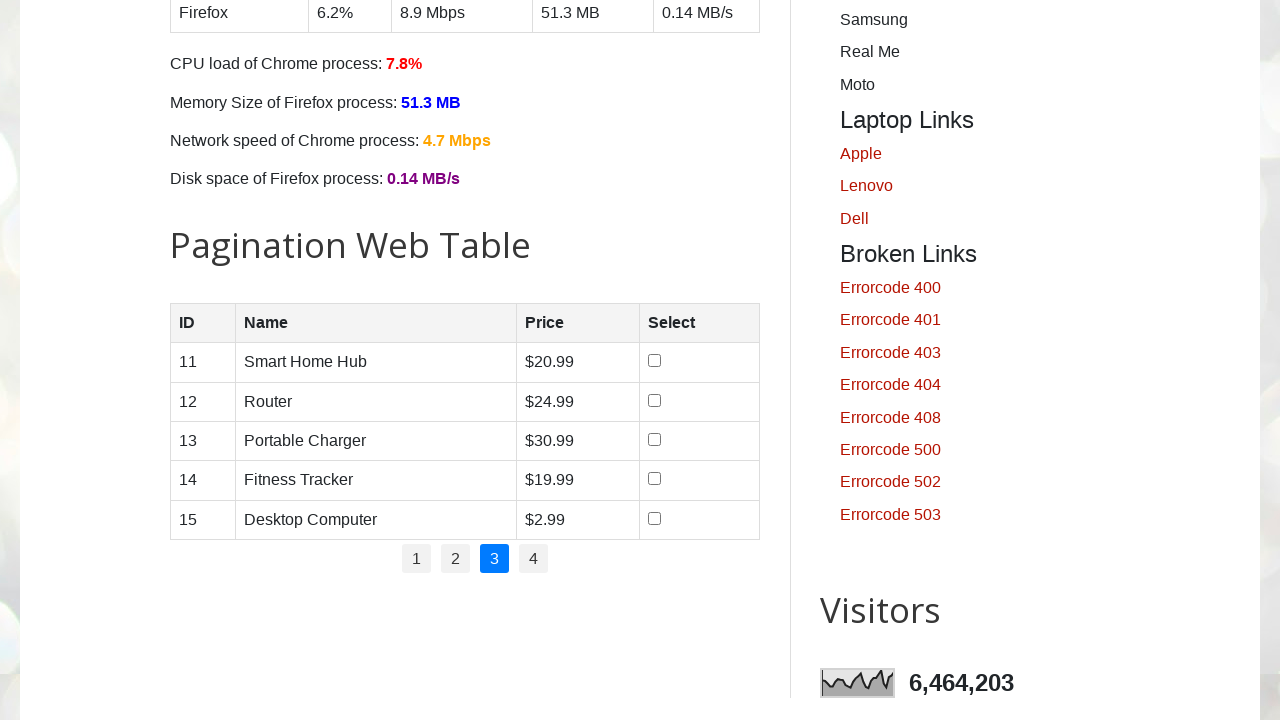

Waited 3 seconds for page 3 to load
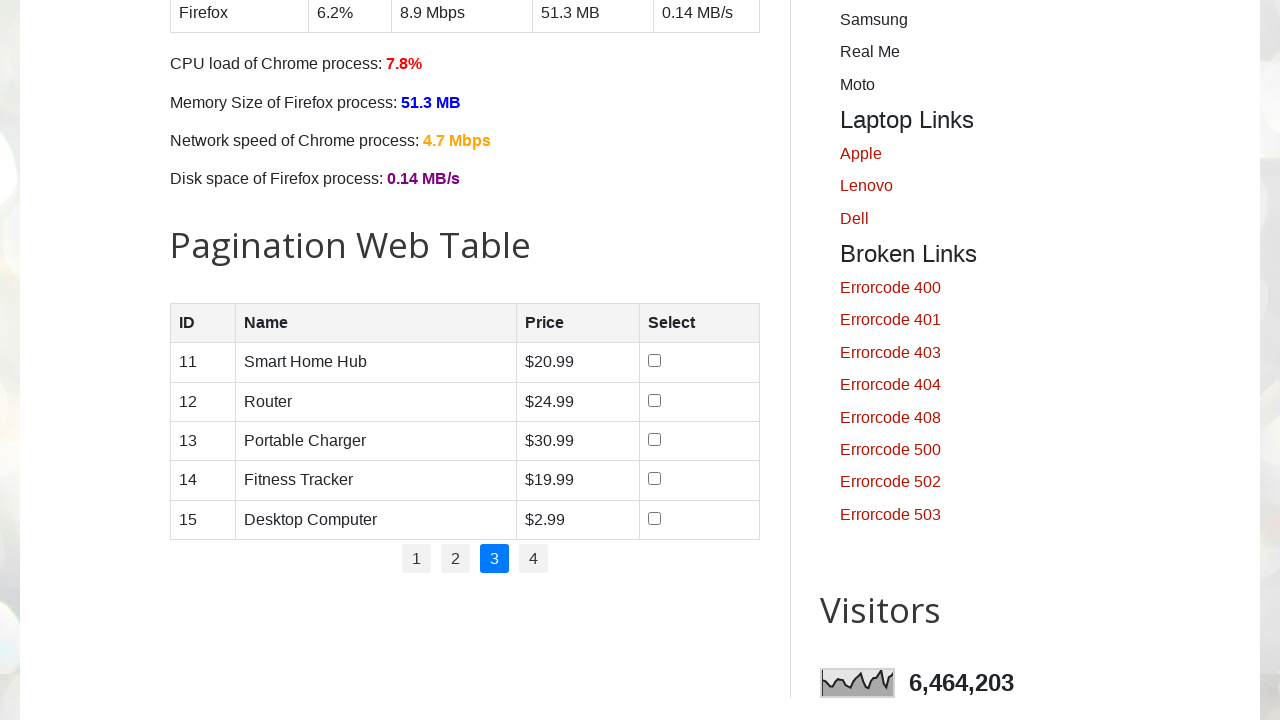

Retrieved row count for page 3: 5 rows found
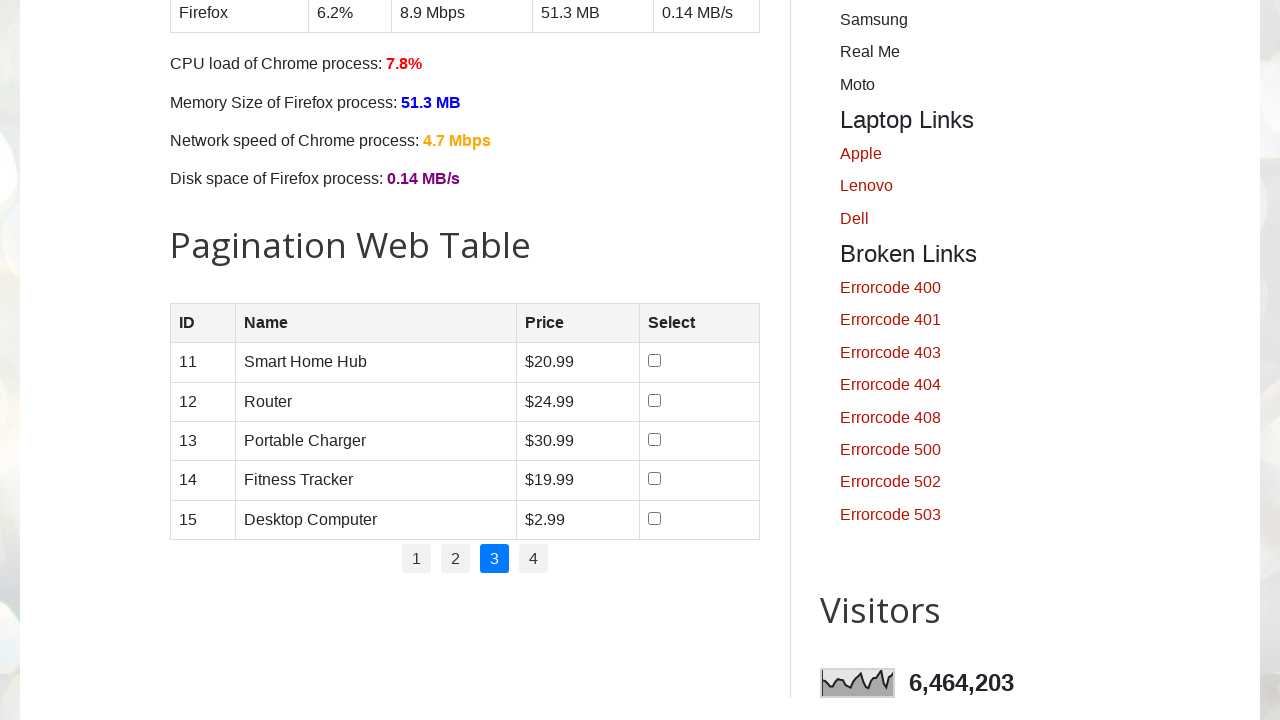

Retrieved ID value from page 3, row 1: 11
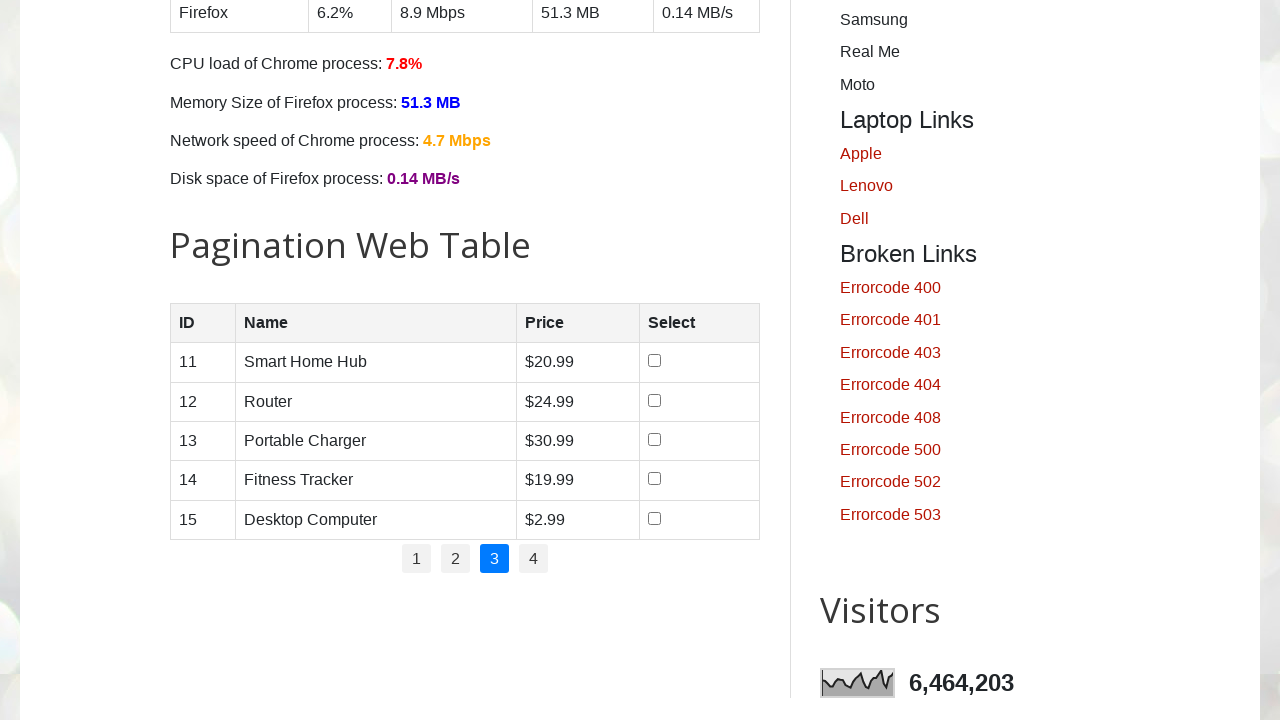

Retrieved name value from page 3, row 1: Smart Home Hub
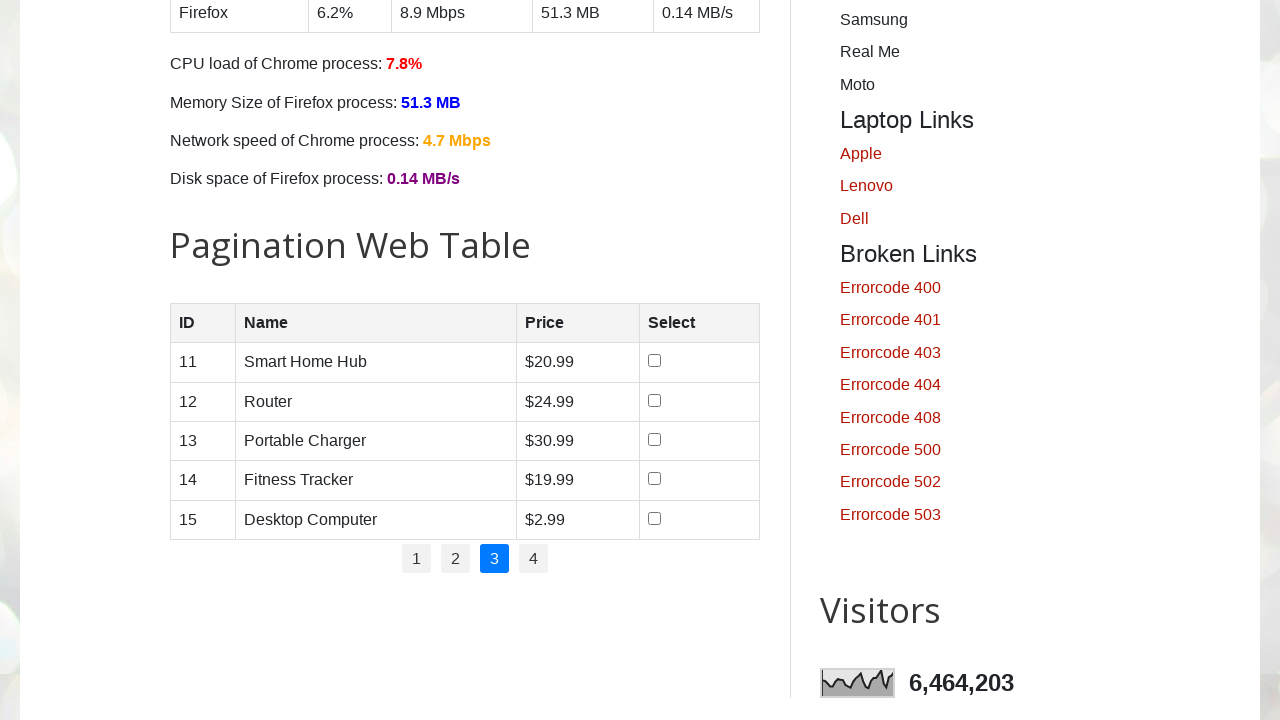

Retrieved price value from page 3, row 1: $20.99
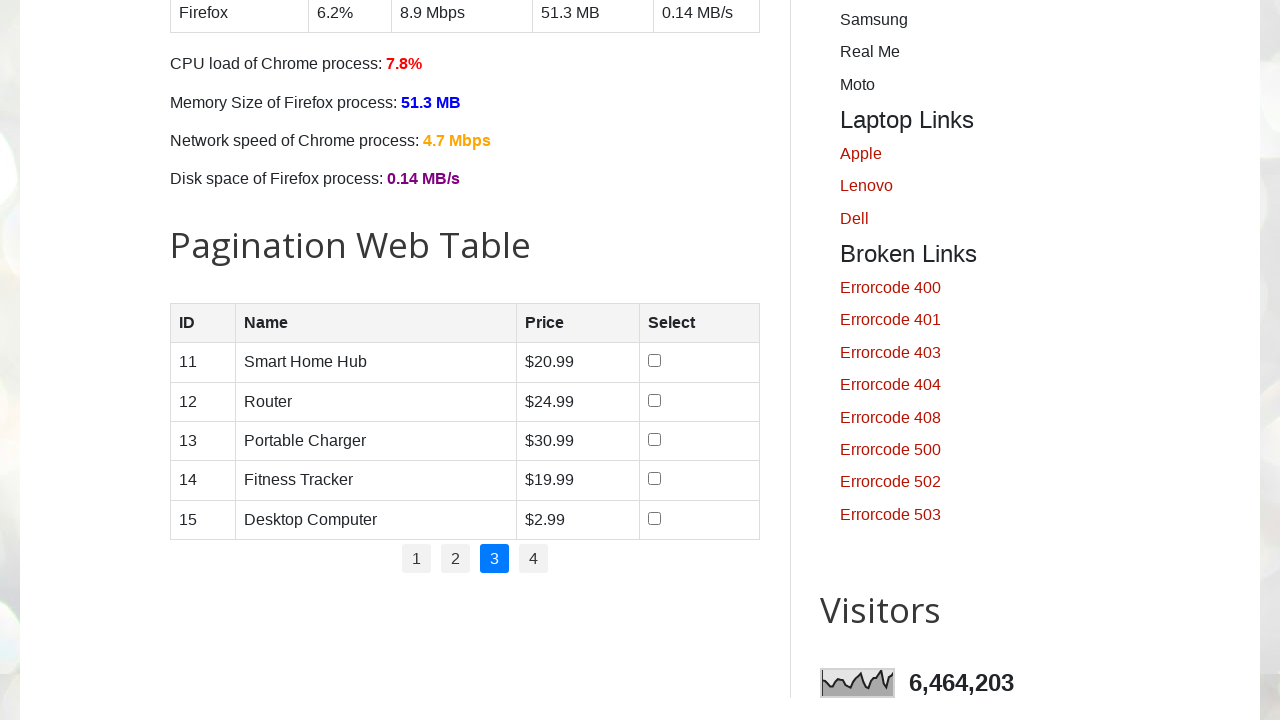

Clicked checkbox for page 3, row 1 at (655, 361) on //div[@class='table-container']//tbody//tr[1]/td[4]/input
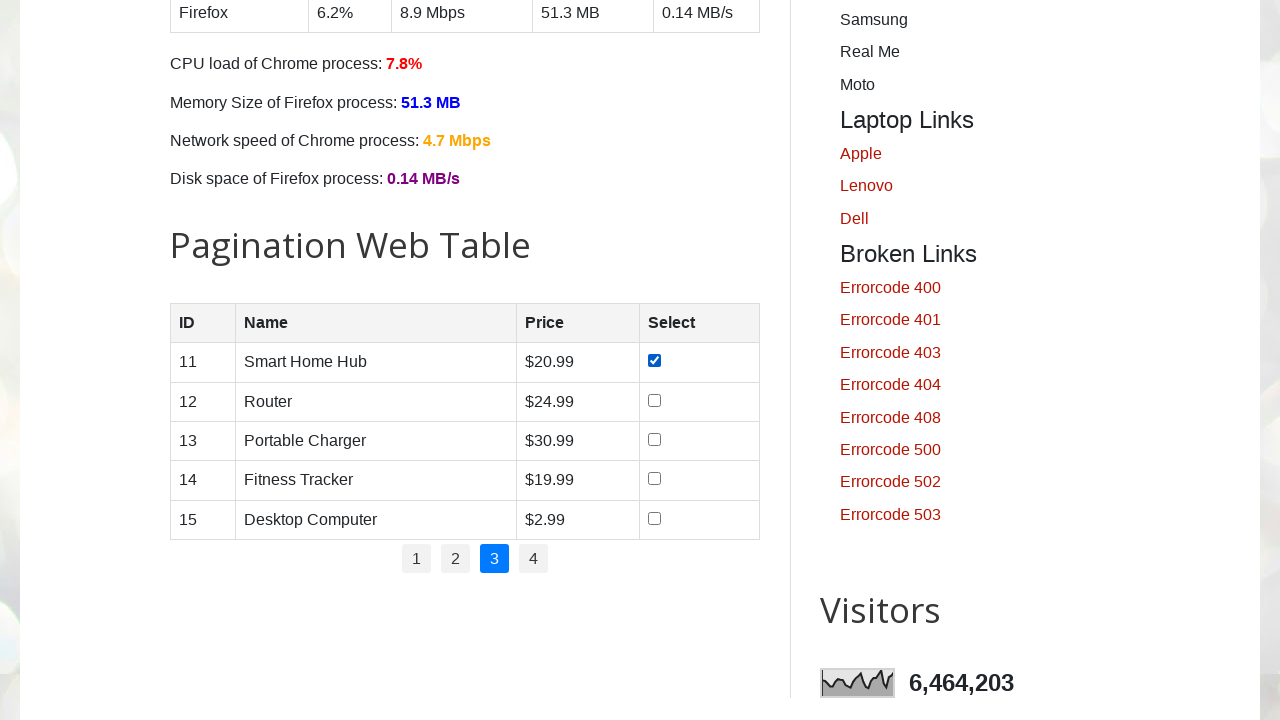

Retrieved ID value from page 3, row 2: 12
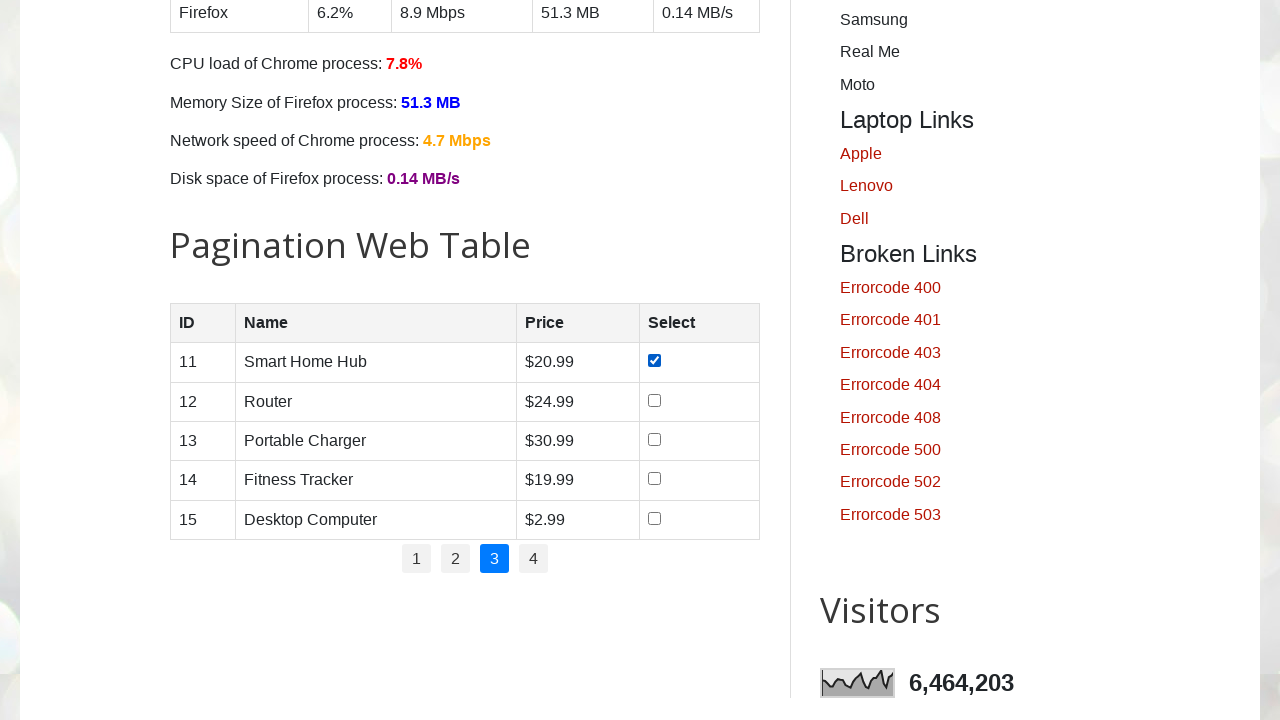

Retrieved name value from page 3, row 2: Router
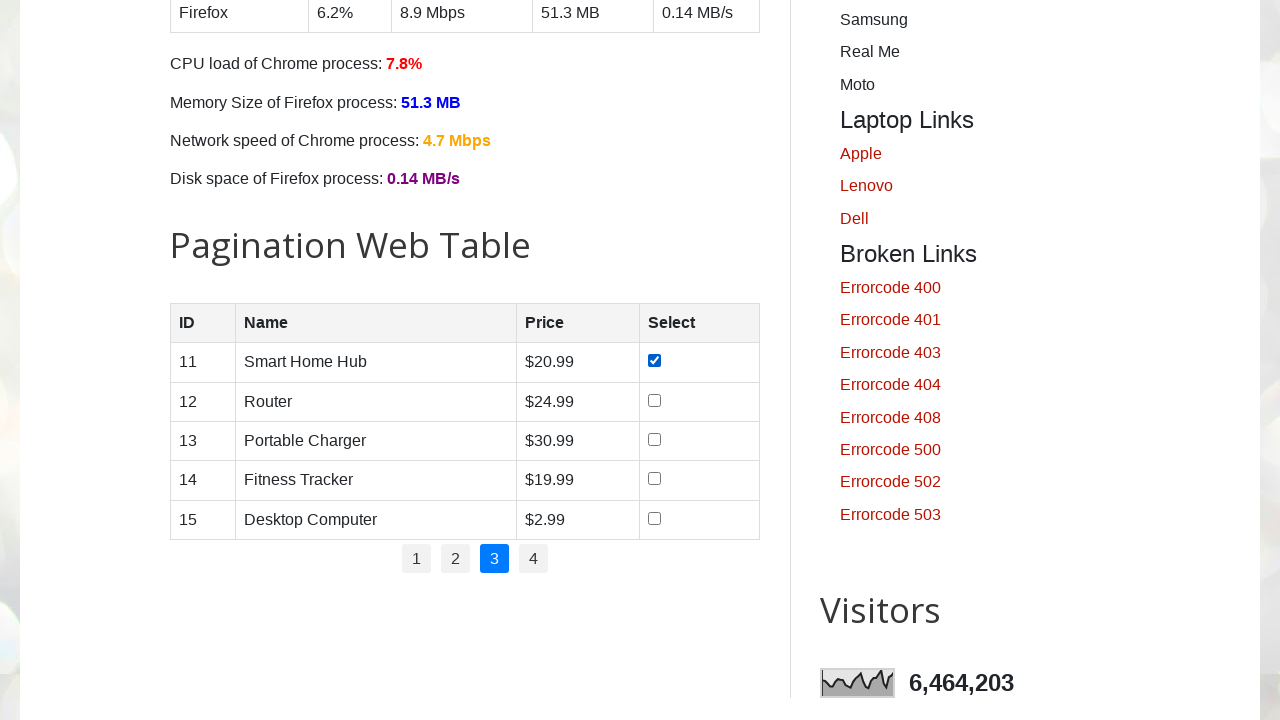

Retrieved price value from page 3, row 2: $24.99
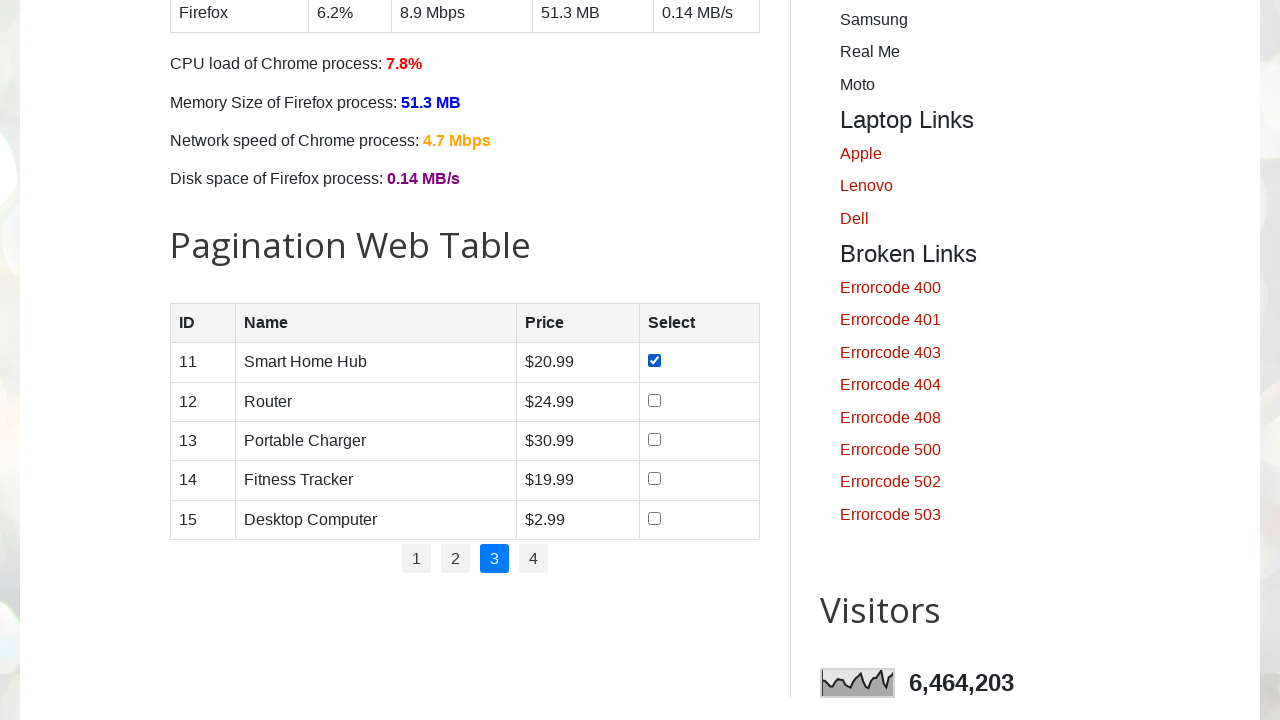

Clicked checkbox for page 3, row 2 at (655, 400) on //div[@class='table-container']//tbody//tr[2]/td[4]/input
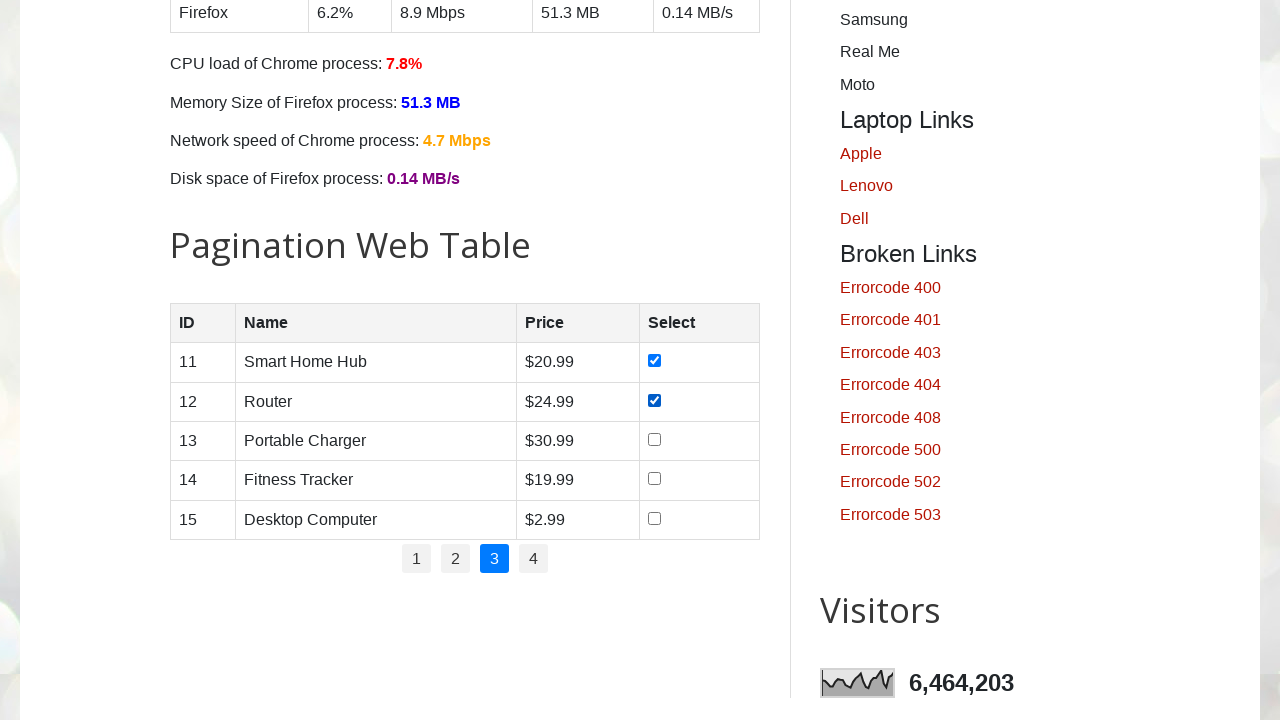

Retrieved ID value from page 3, row 3: 13
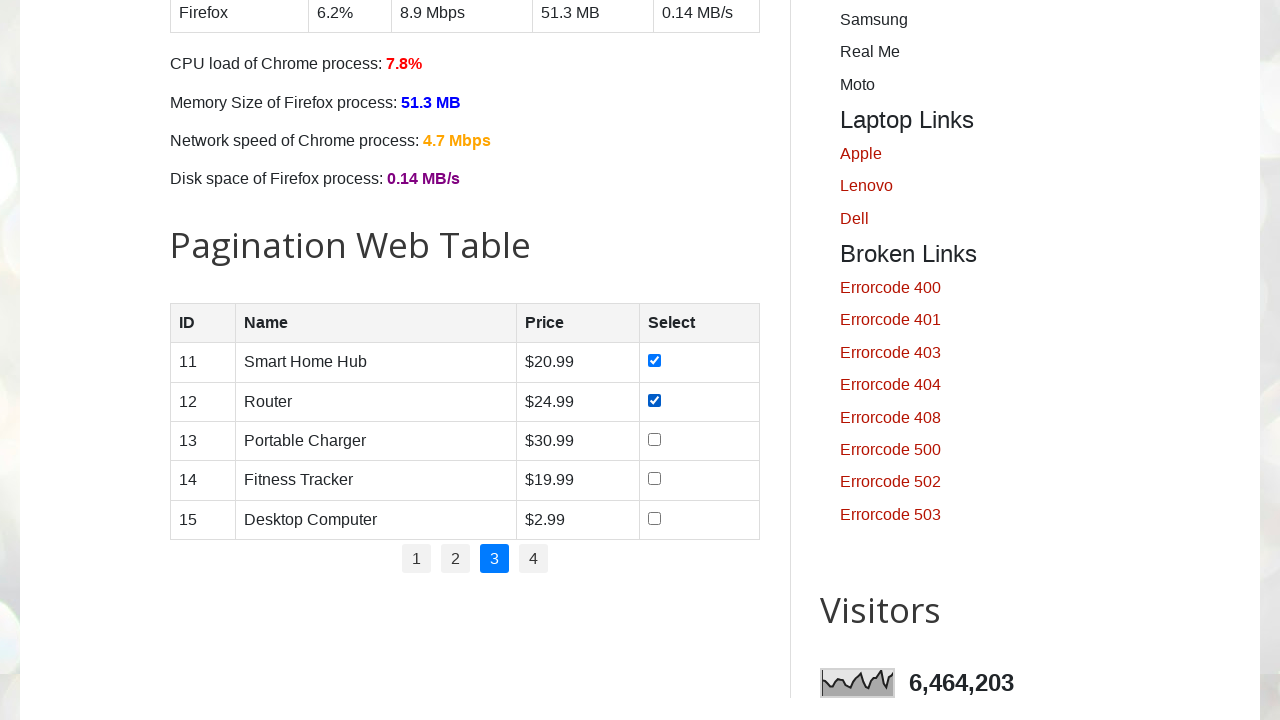

Retrieved name value from page 3, row 3: Portable Charger
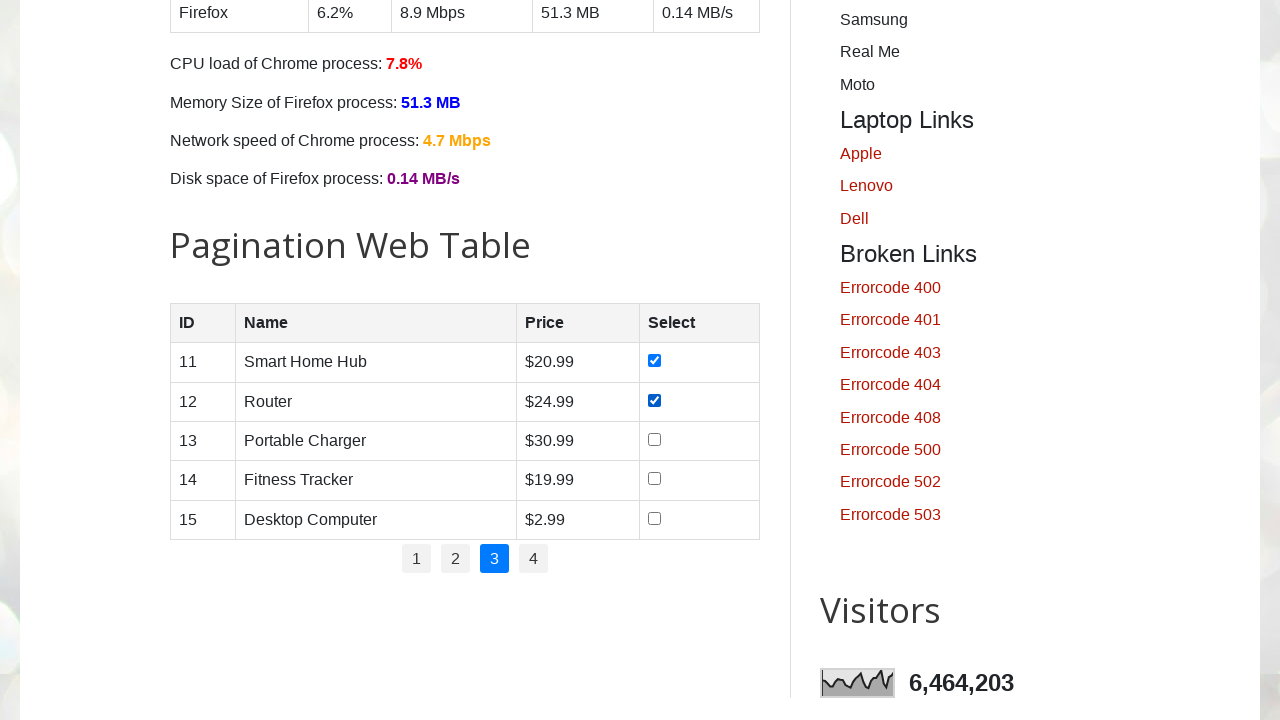

Retrieved price value from page 3, row 3: $30.99
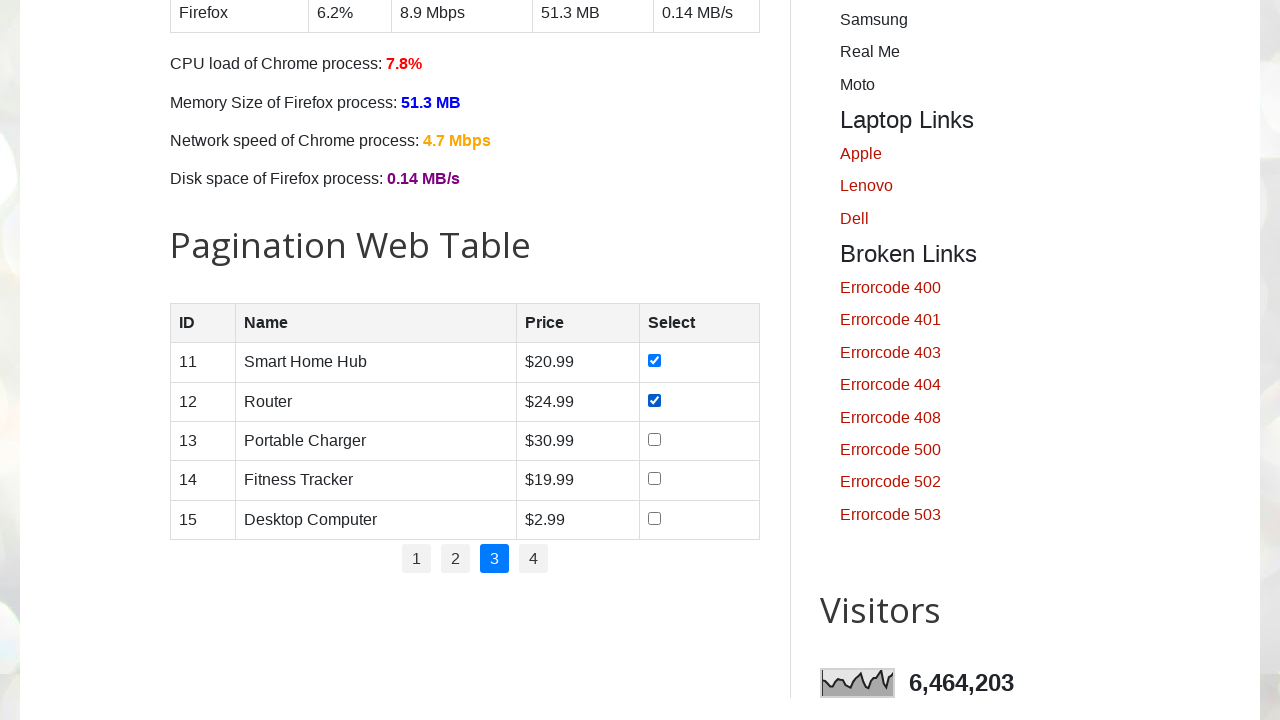

Clicked checkbox for page 3, row 3 at (655, 439) on //div[@class='table-container']//tbody//tr[3]/td[4]/input
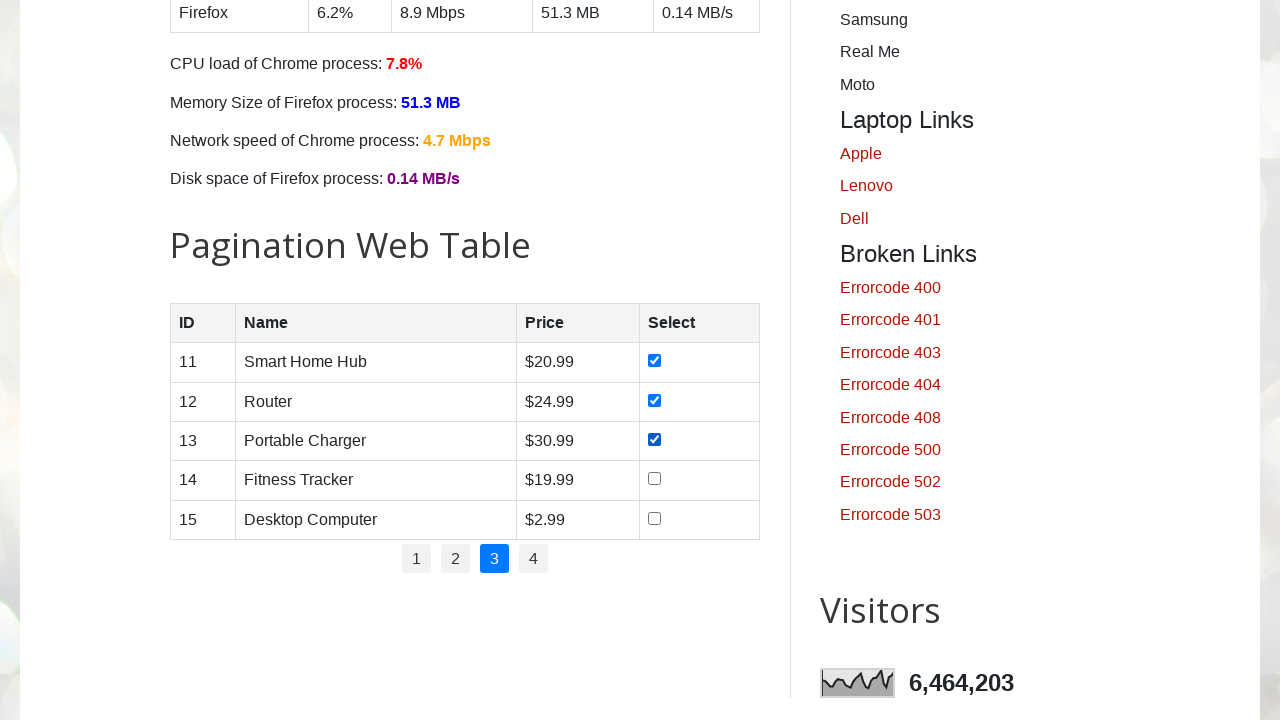

Retrieved ID value from page 3, row 4: 14
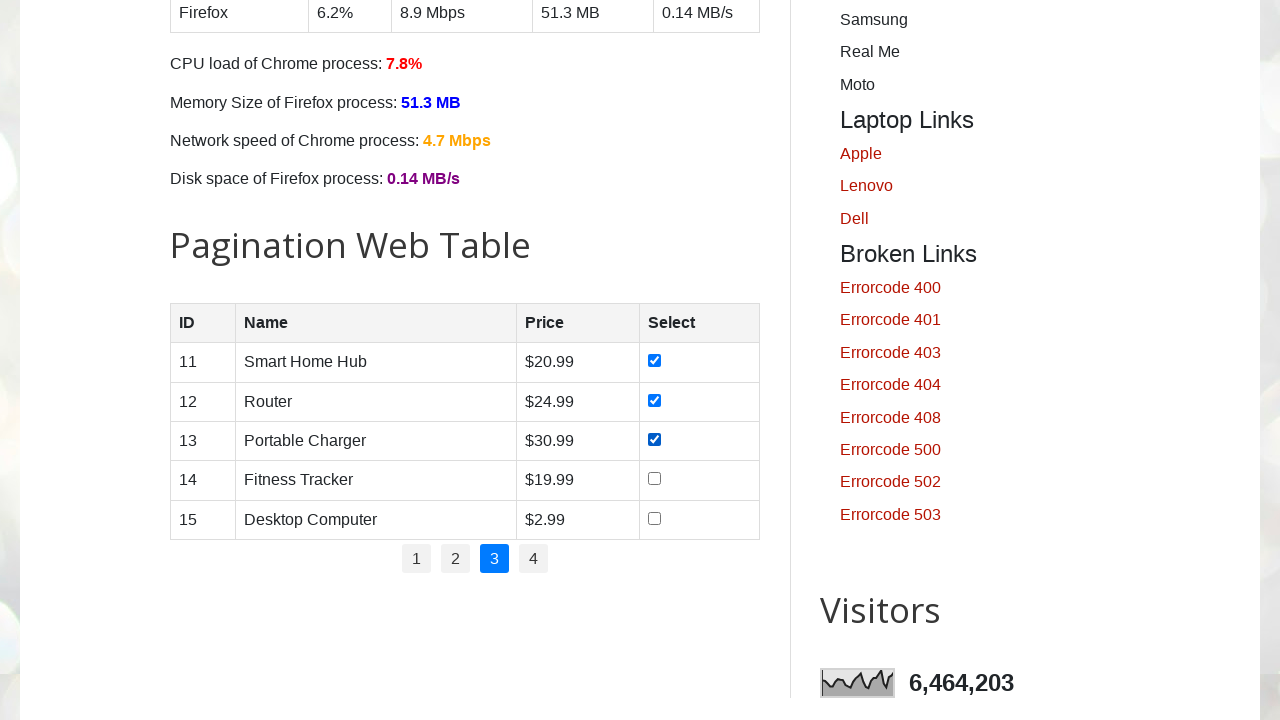

Retrieved name value from page 3, row 4: Fitness Tracker
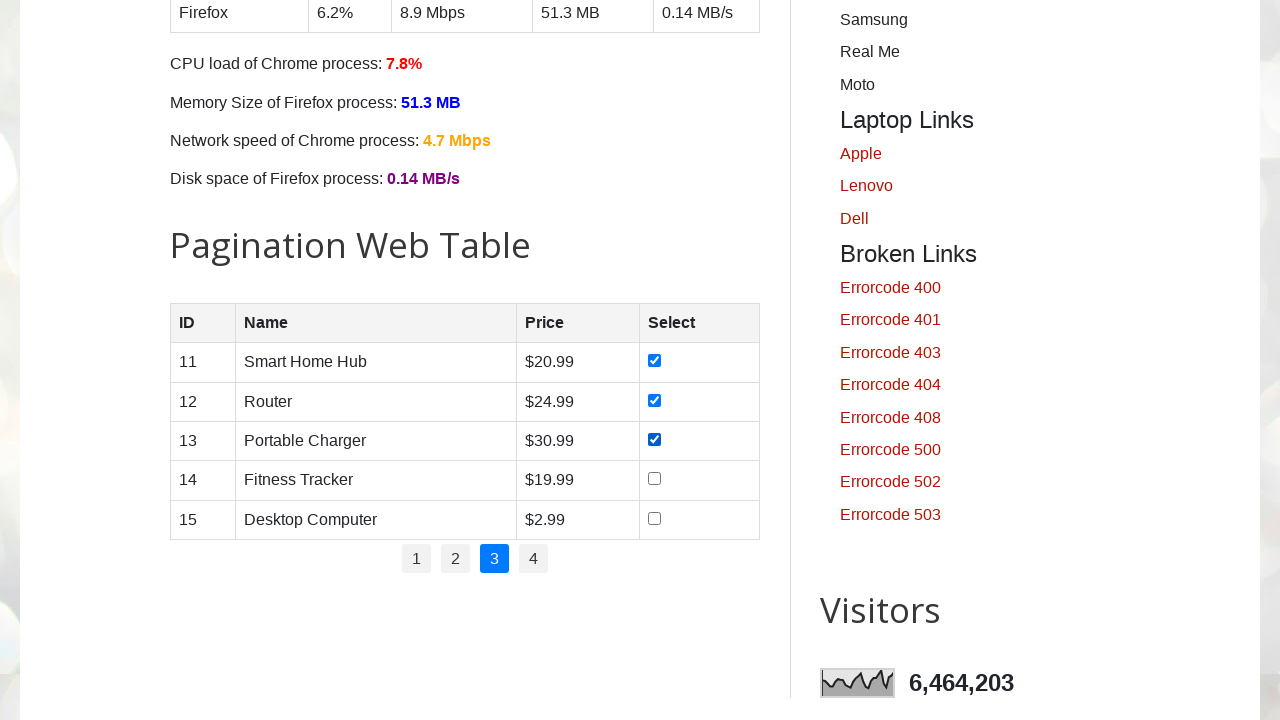

Retrieved price value from page 3, row 4: $19.99
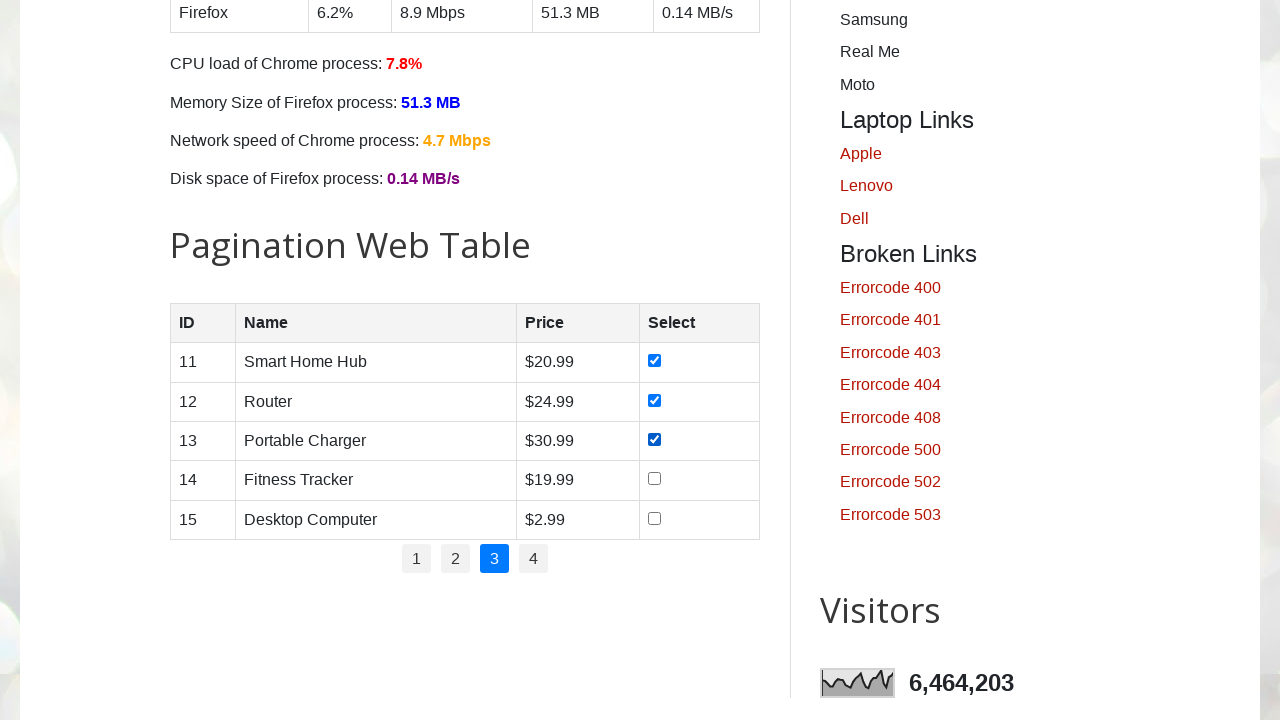

Clicked checkbox for page 3, row 4 at (655, 479) on //div[@class='table-container']//tbody//tr[4]/td[4]/input
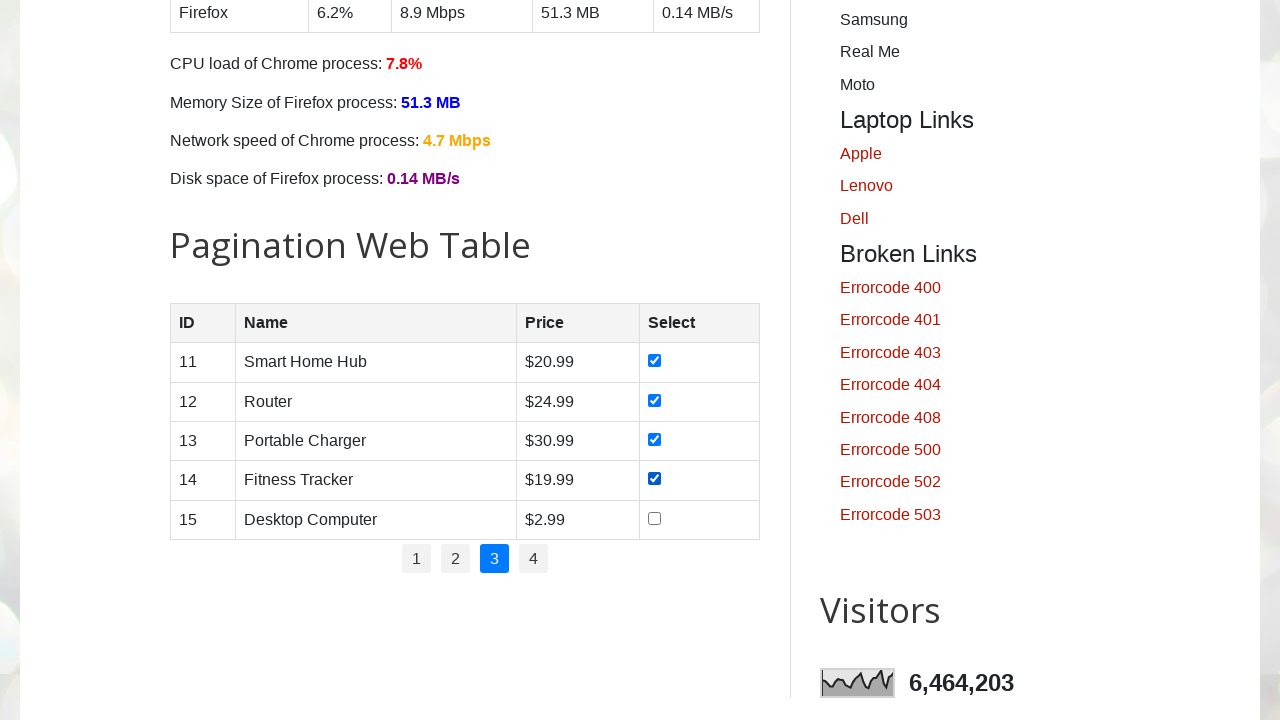

Retrieved ID value from page 3, row 5: 15
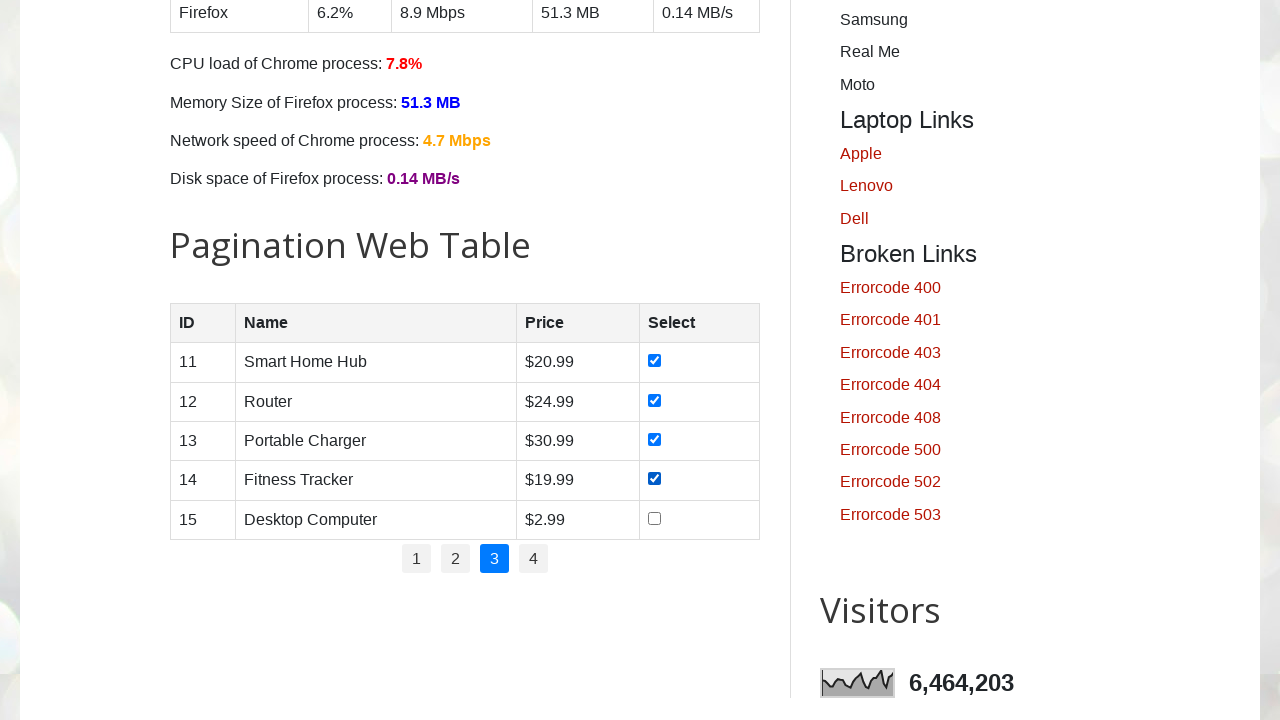

Retrieved name value from page 3, row 5: Desktop Computer
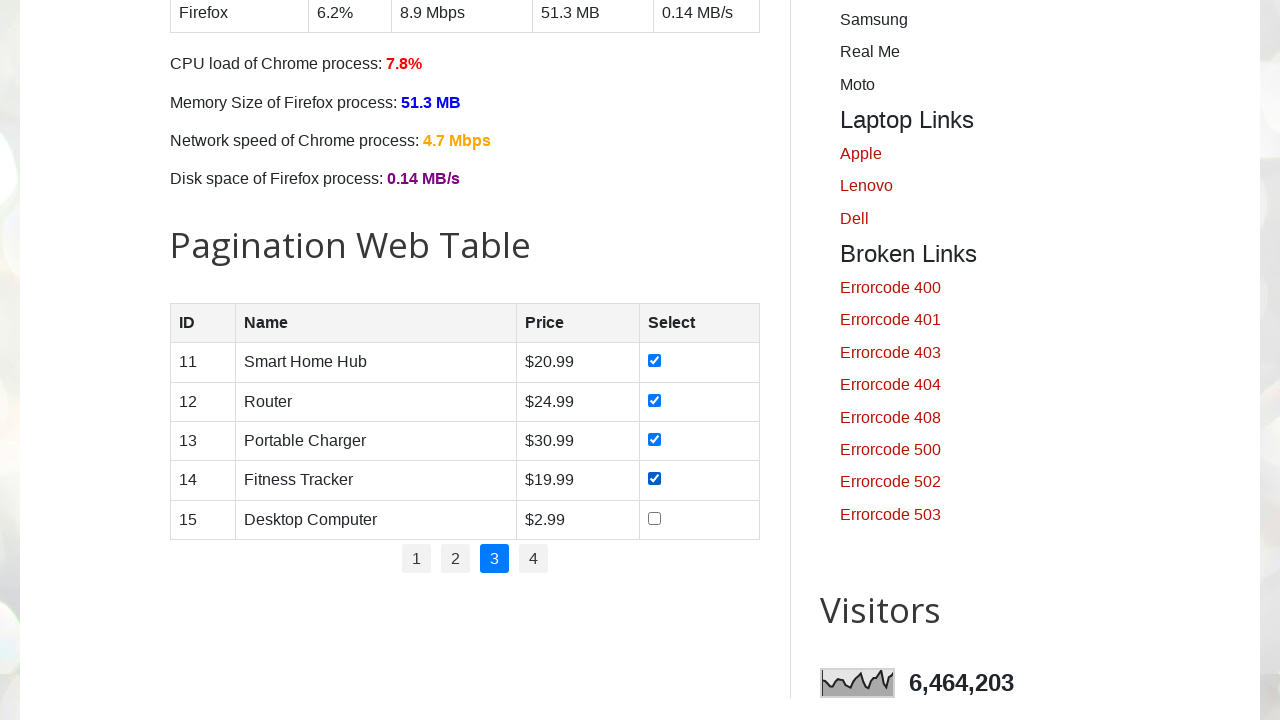

Retrieved price value from page 3, row 5: $2.99
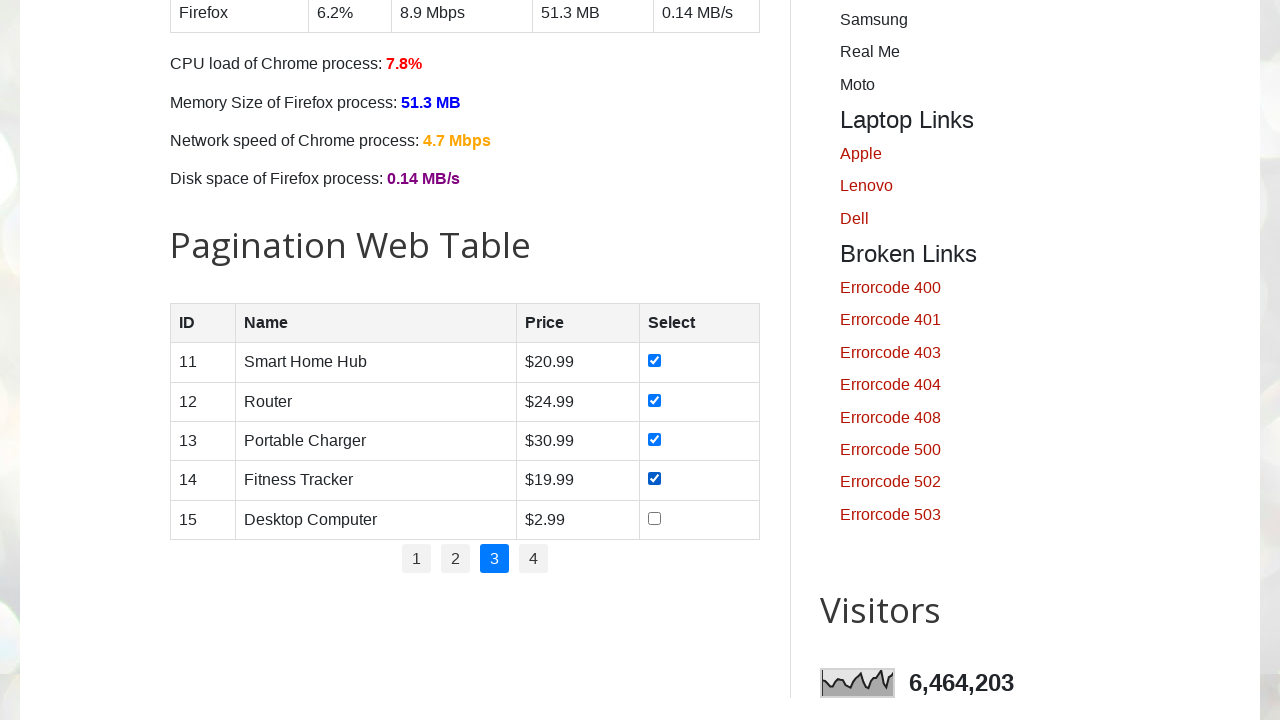

Clicked checkbox for page 3, row 5 at (655, 518) on //div[@class='table-container']//tbody//tr[5]/td[4]/input
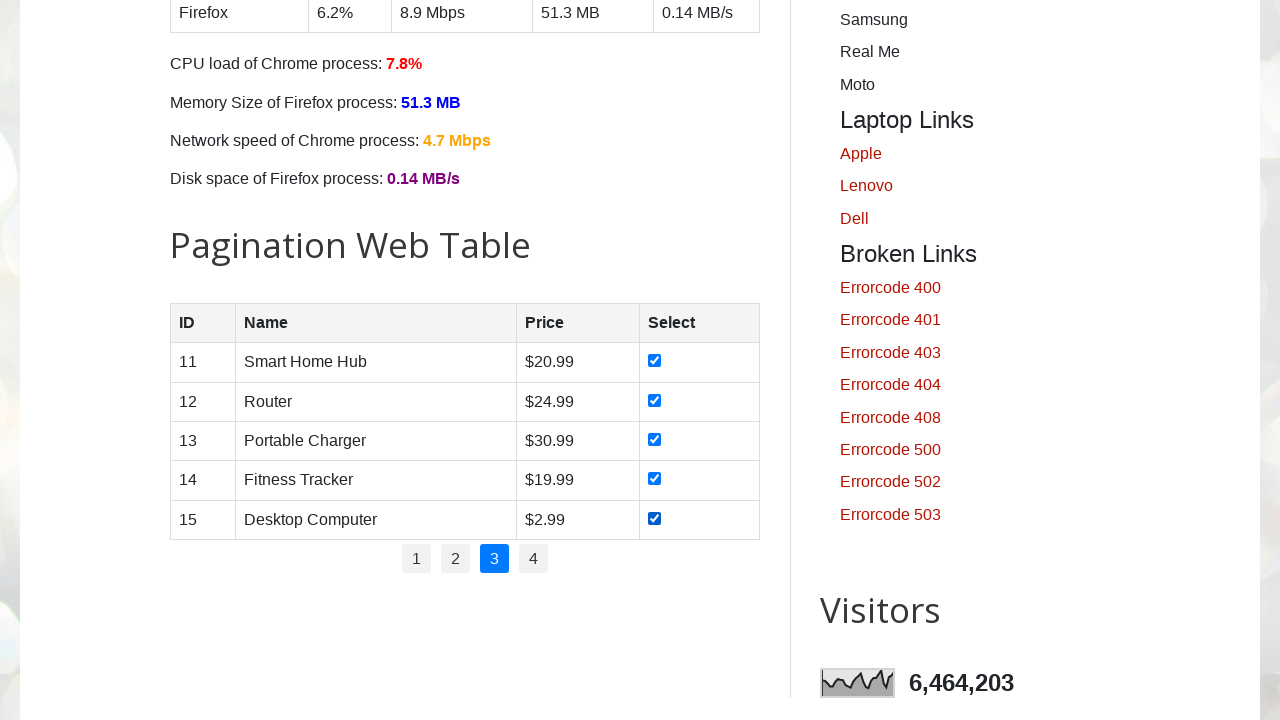

Clicked pagination link to navigate to page 4 at (534, 559) on //a[normalize-space()='4']
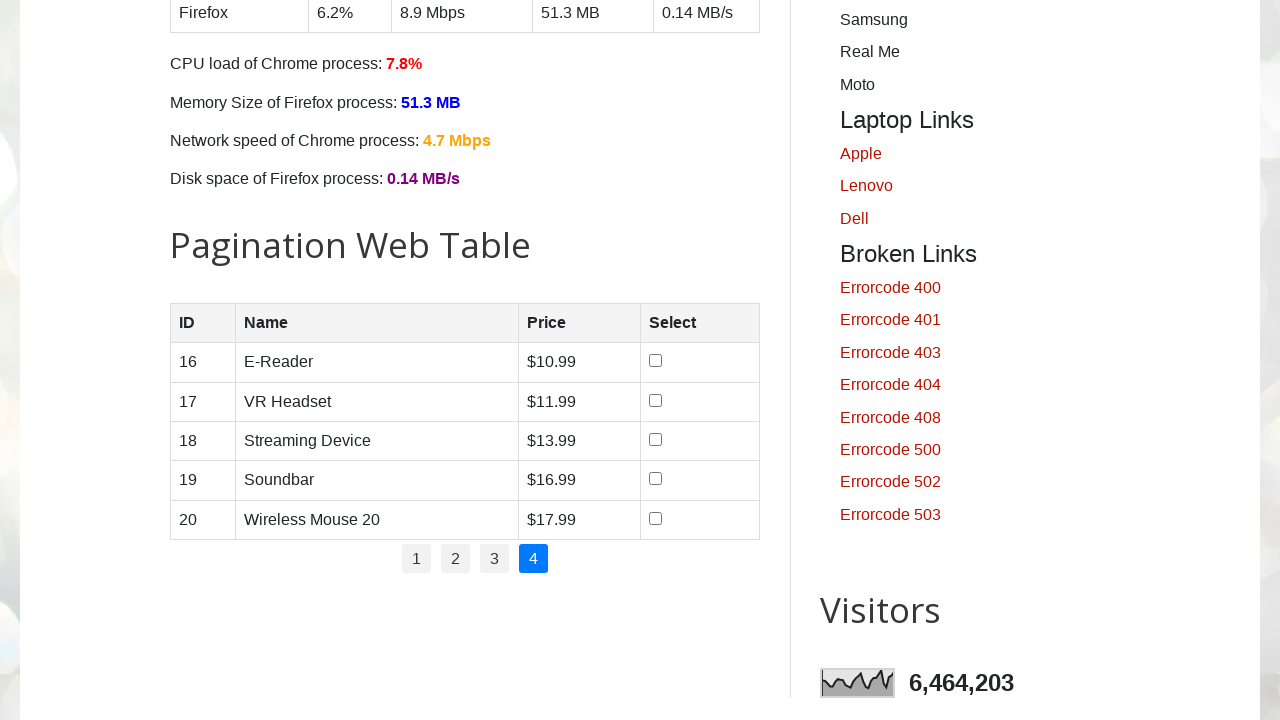

Waited 3 seconds for page 4 to load
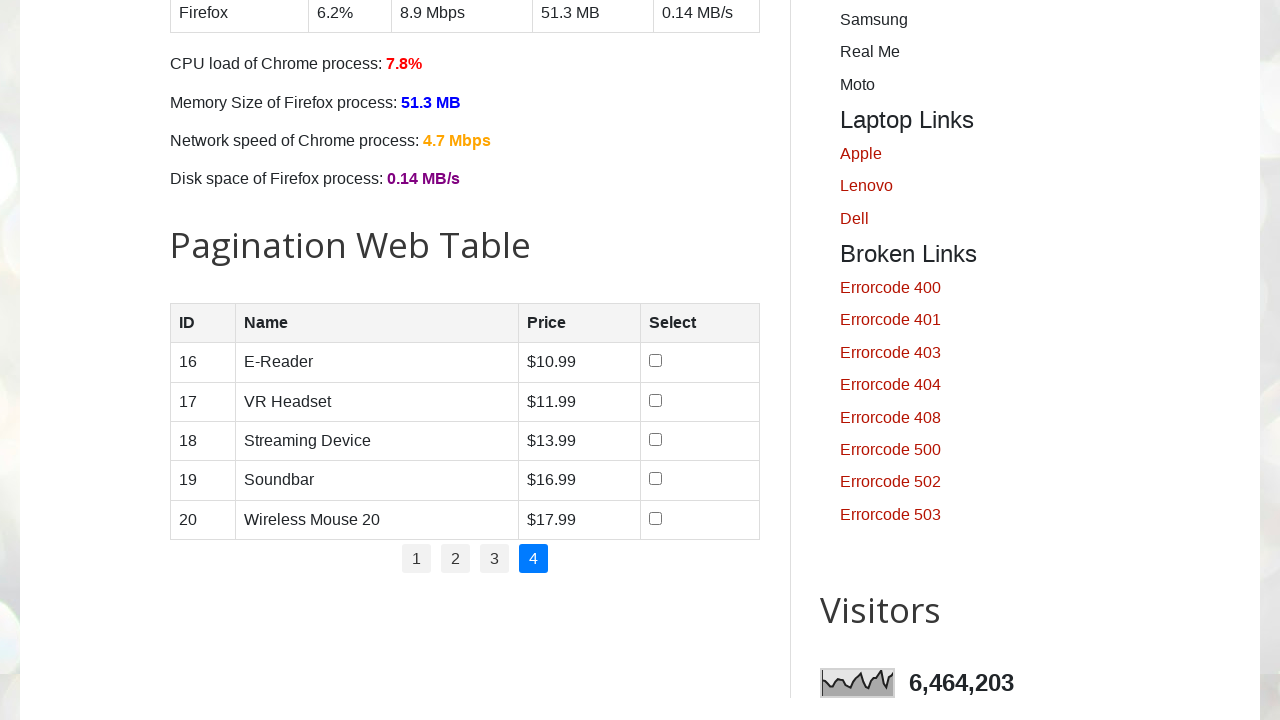

Retrieved row count for page 4: 5 rows found
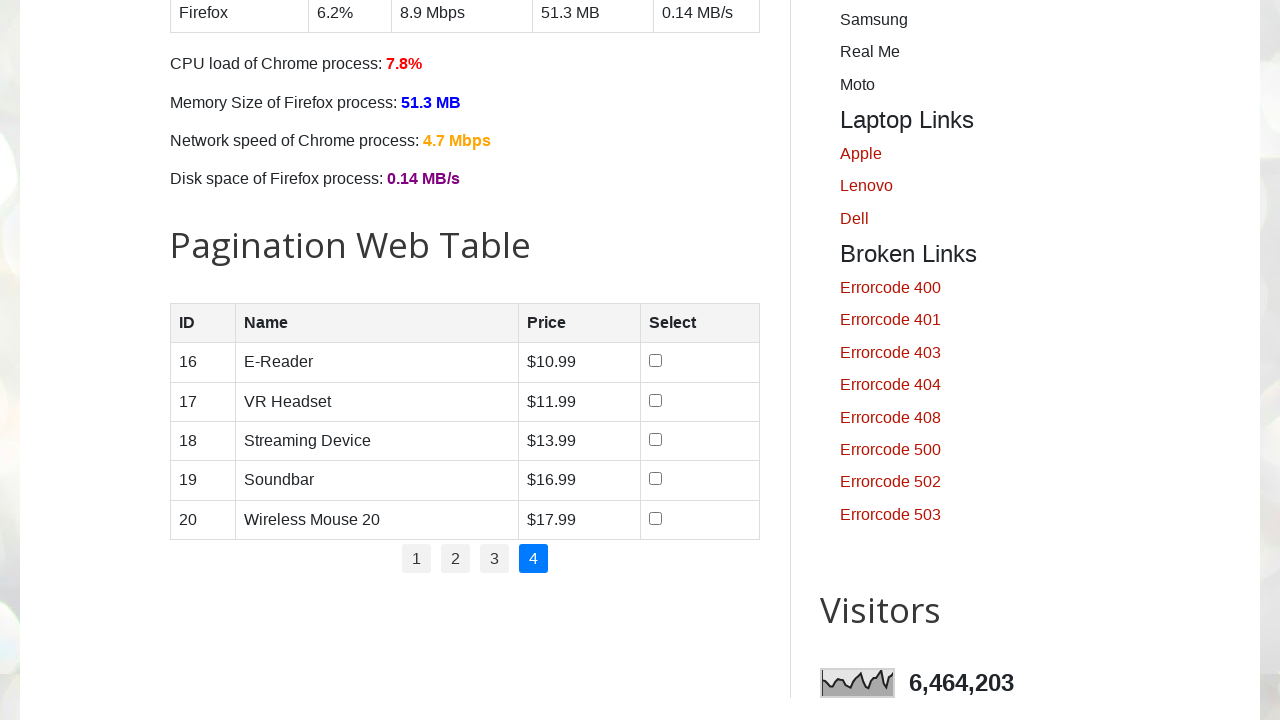

Retrieved ID value from page 4, row 1: 16
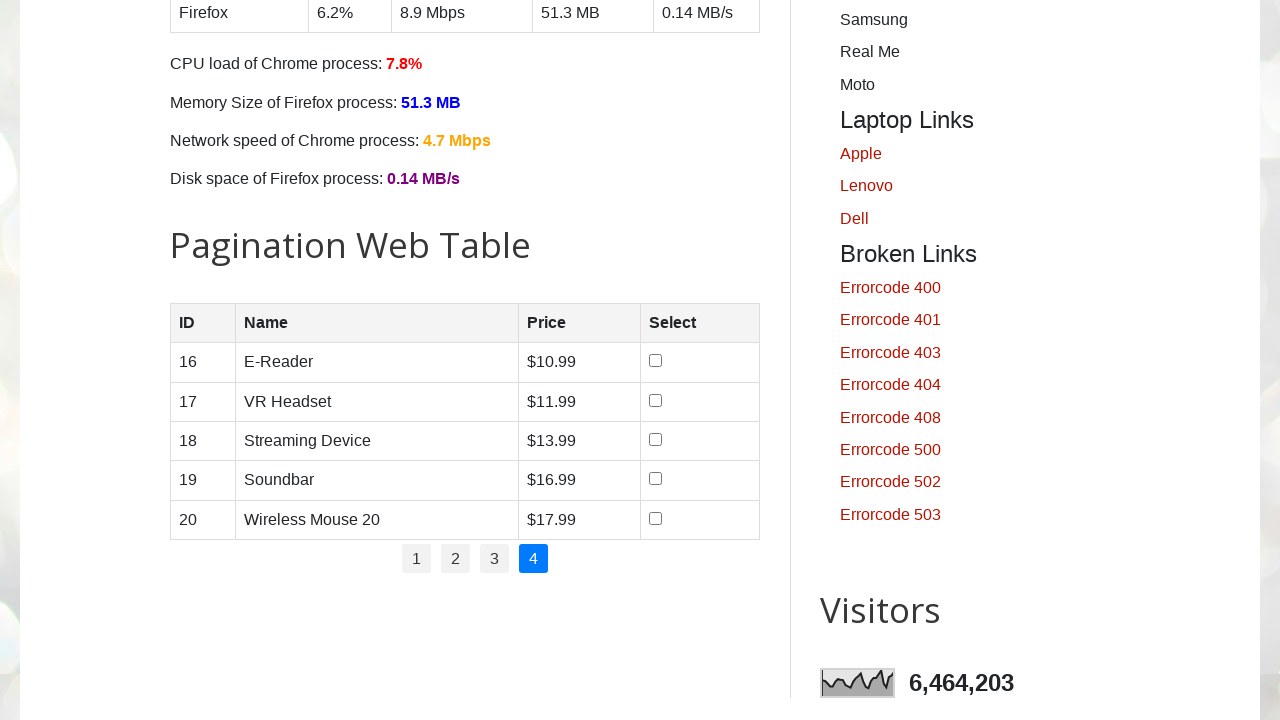

Retrieved name value from page 4, row 1: E-Reader
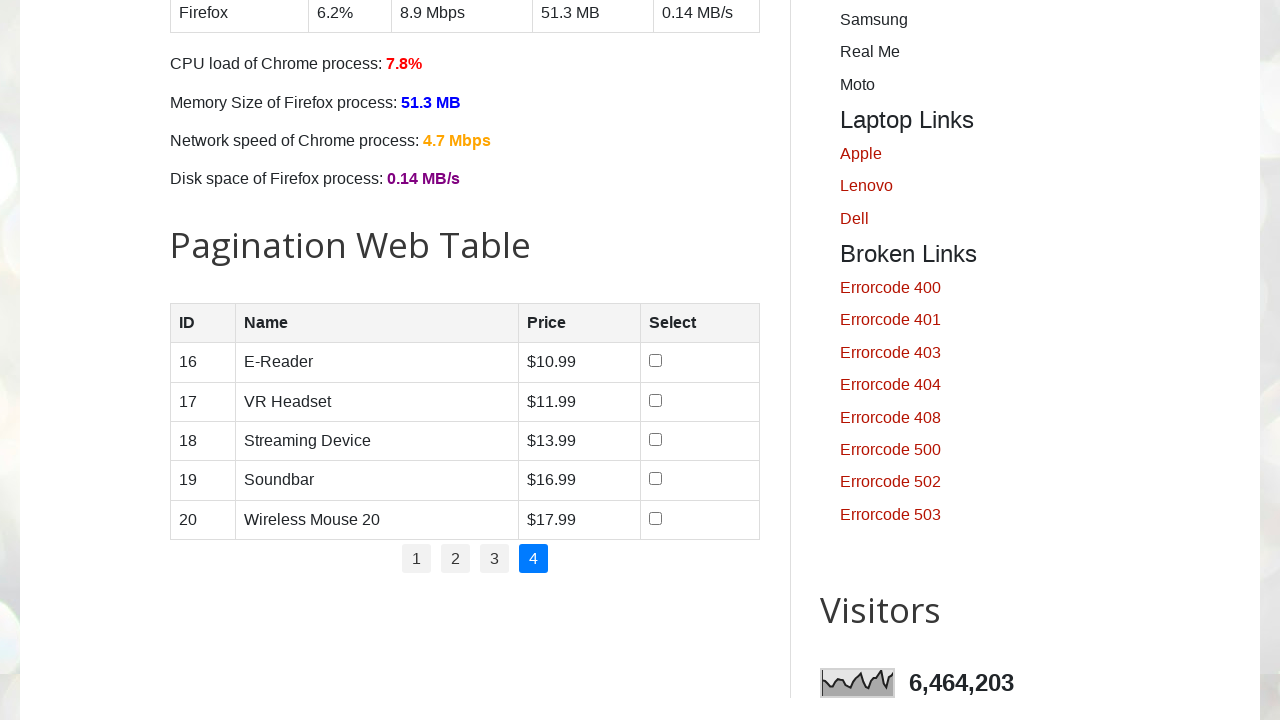

Retrieved price value from page 4, row 1: $10.99
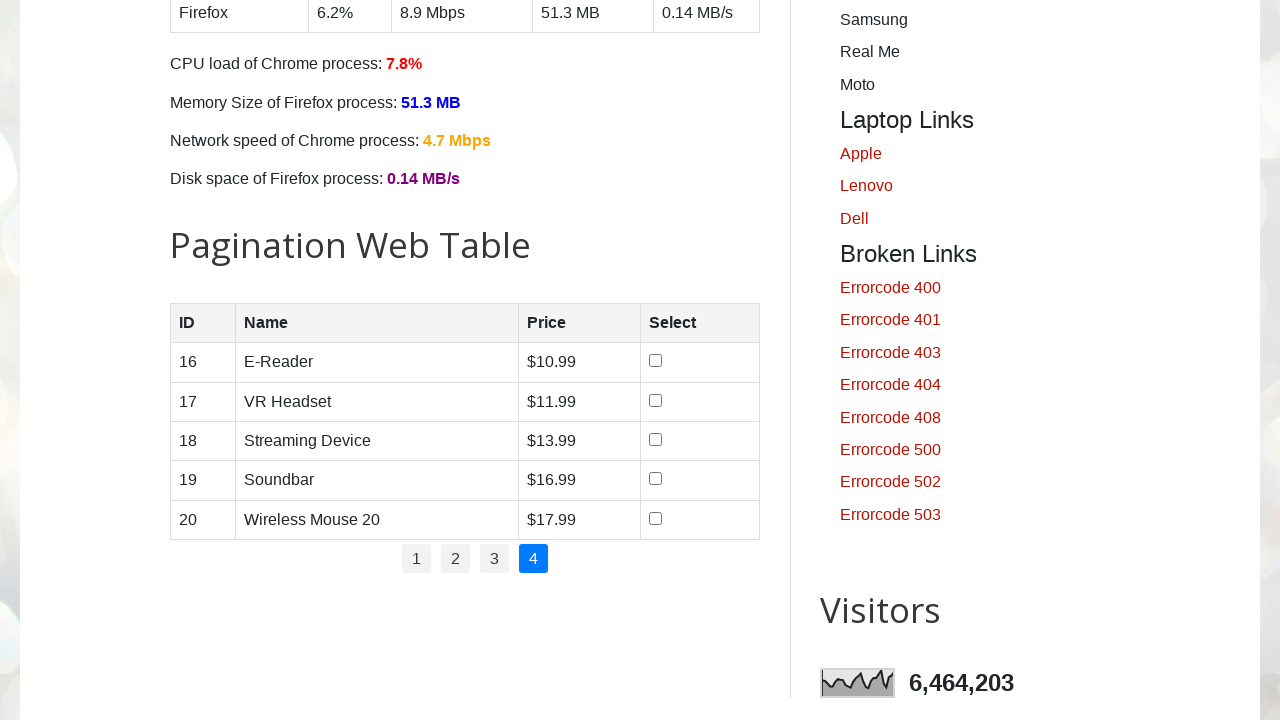

Clicked checkbox for page 4, row 1 at (656, 361) on //div[@class='table-container']//tbody//tr[1]/td[4]/input
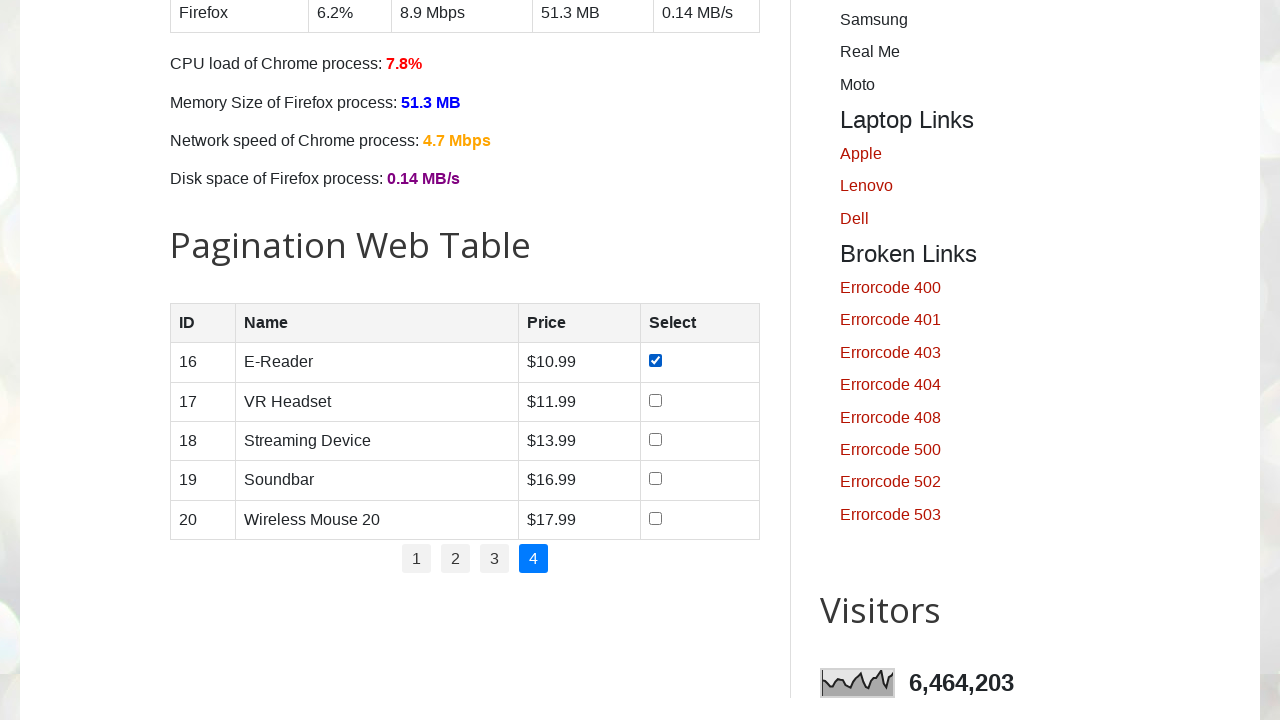

Retrieved ID value from page 4, row 2: 17
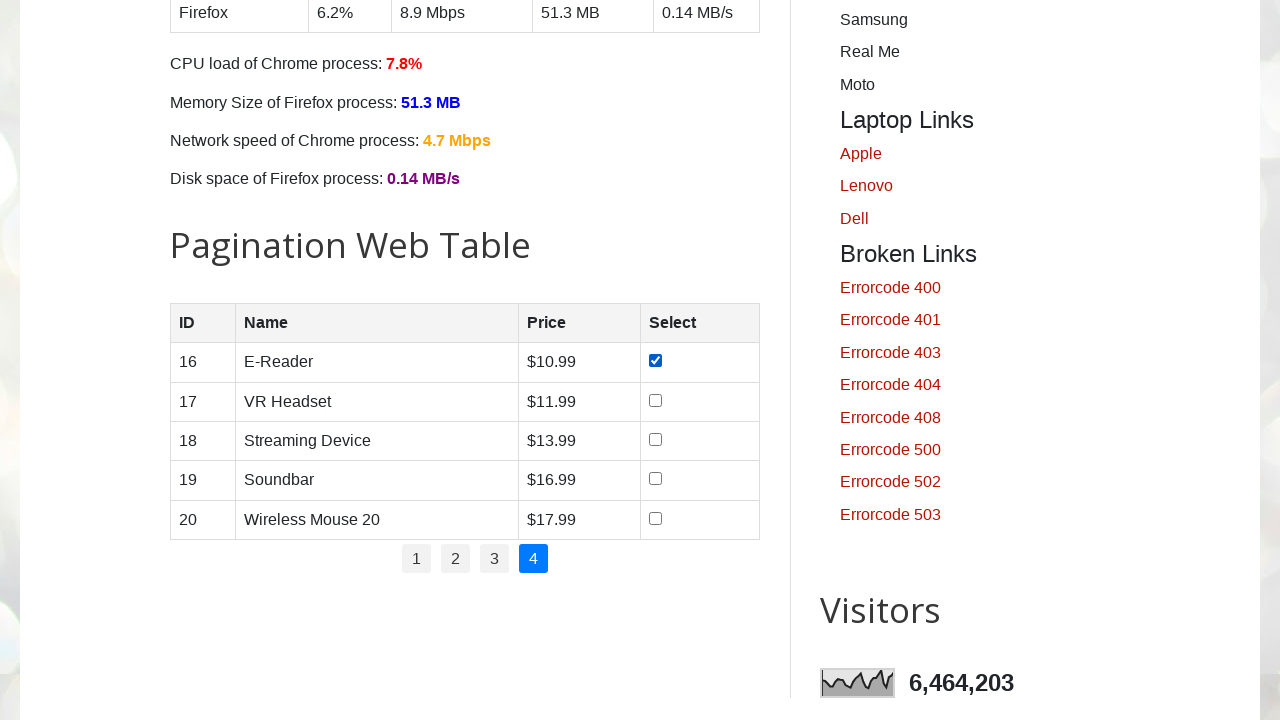

Retrieved name value from page 4, row 2: VR Headset
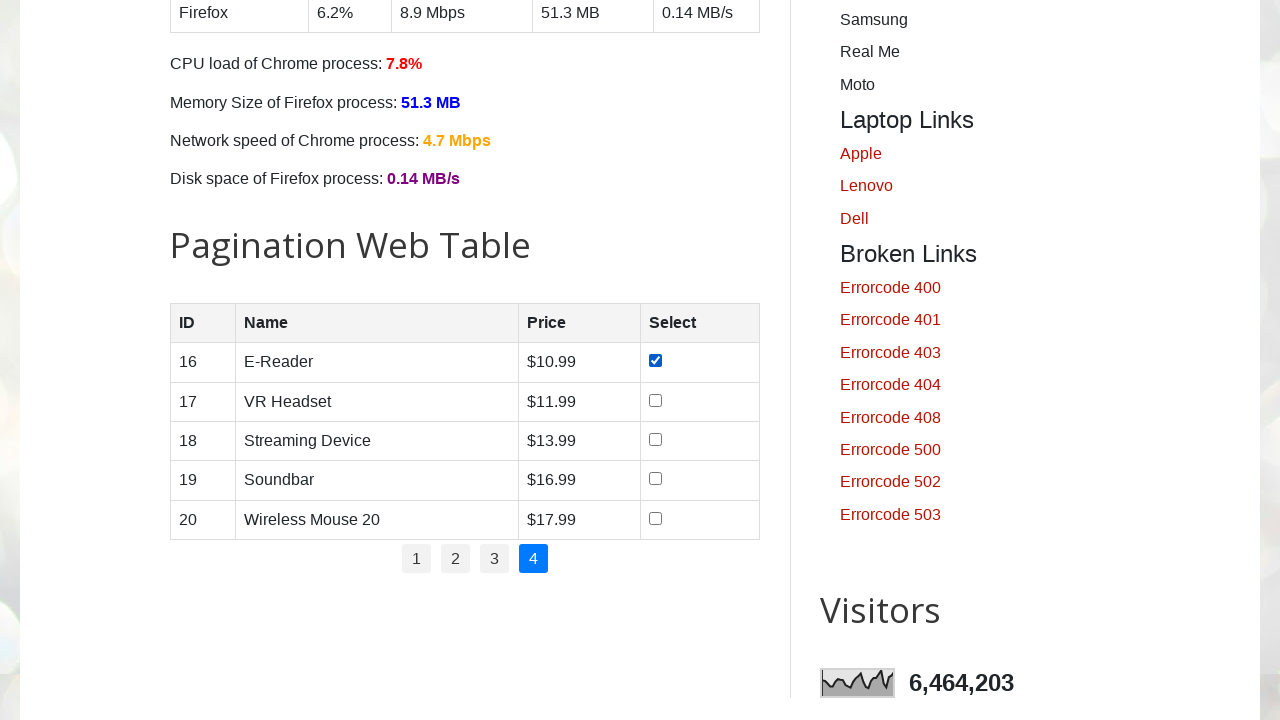

Retrieved price value from page 4, row 2: $11.99
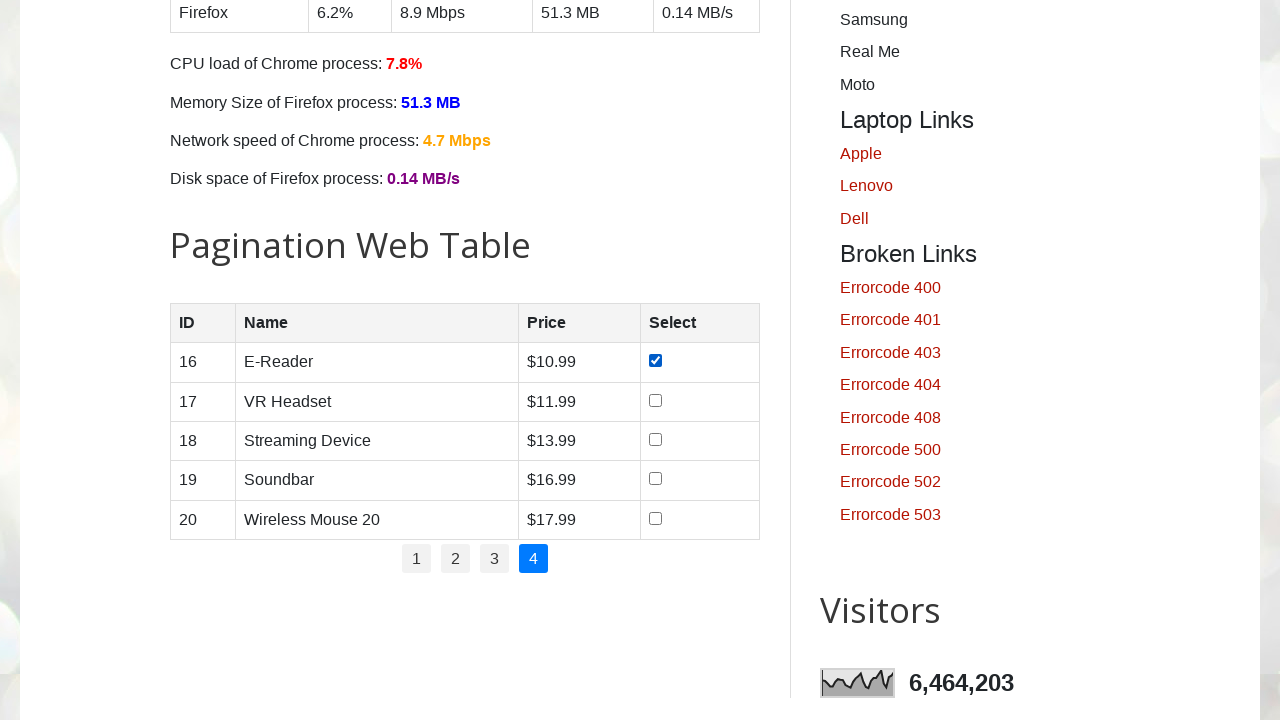

Clicked checkbox for page 4, row 2 at (656, 400) on //div[@class='table-container']//tbody//tr[2]/td[4]/input
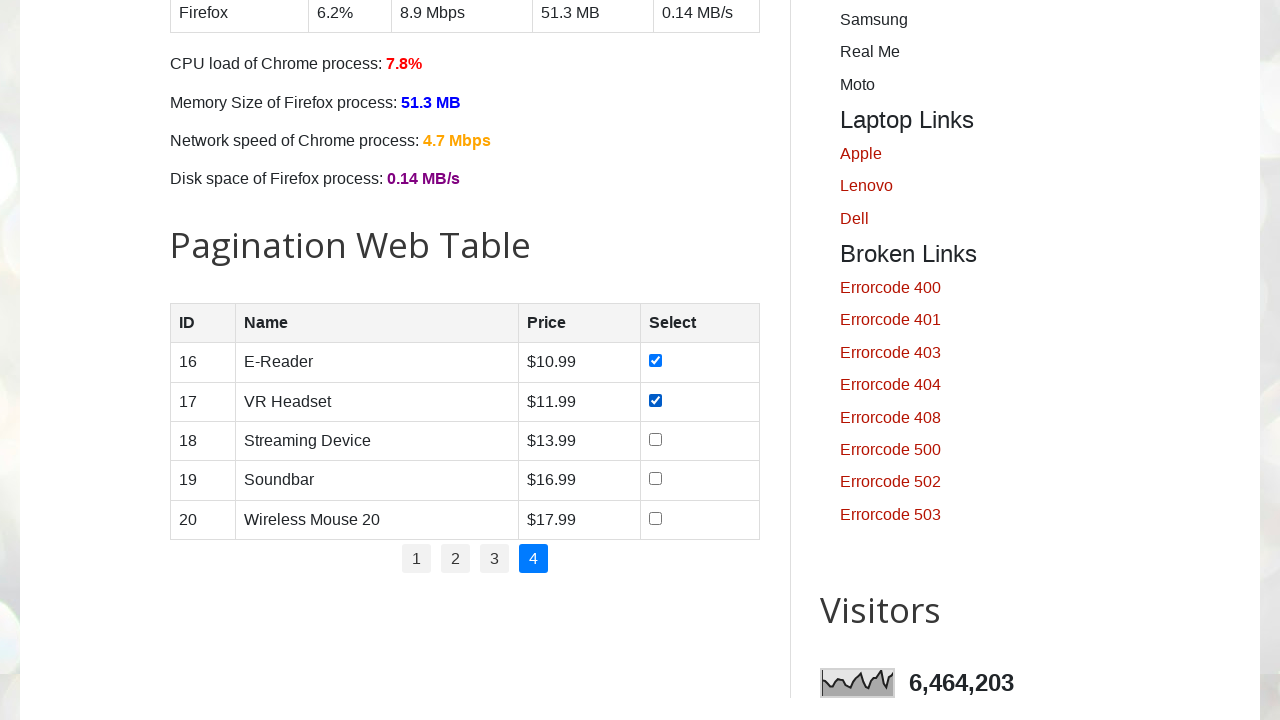

Retrieved ID value from page 4, row 3: 18
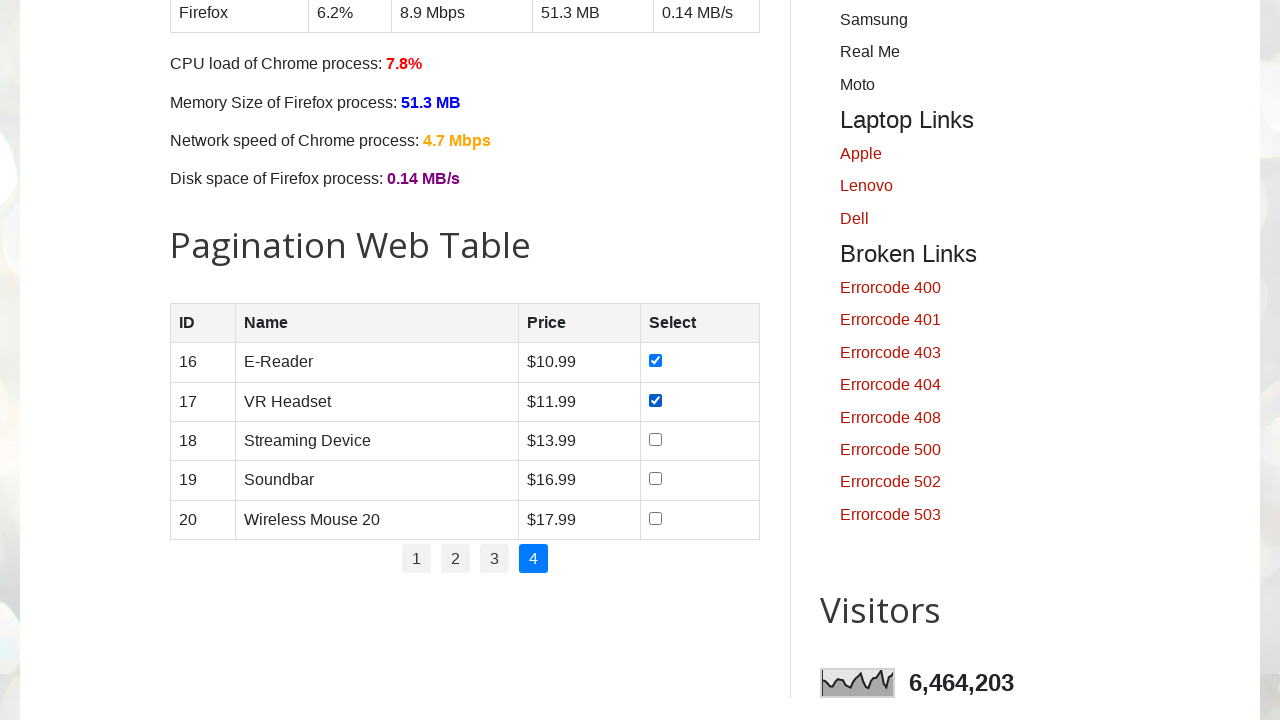

Retrieved name value from page 4, row 3: Streaming Device
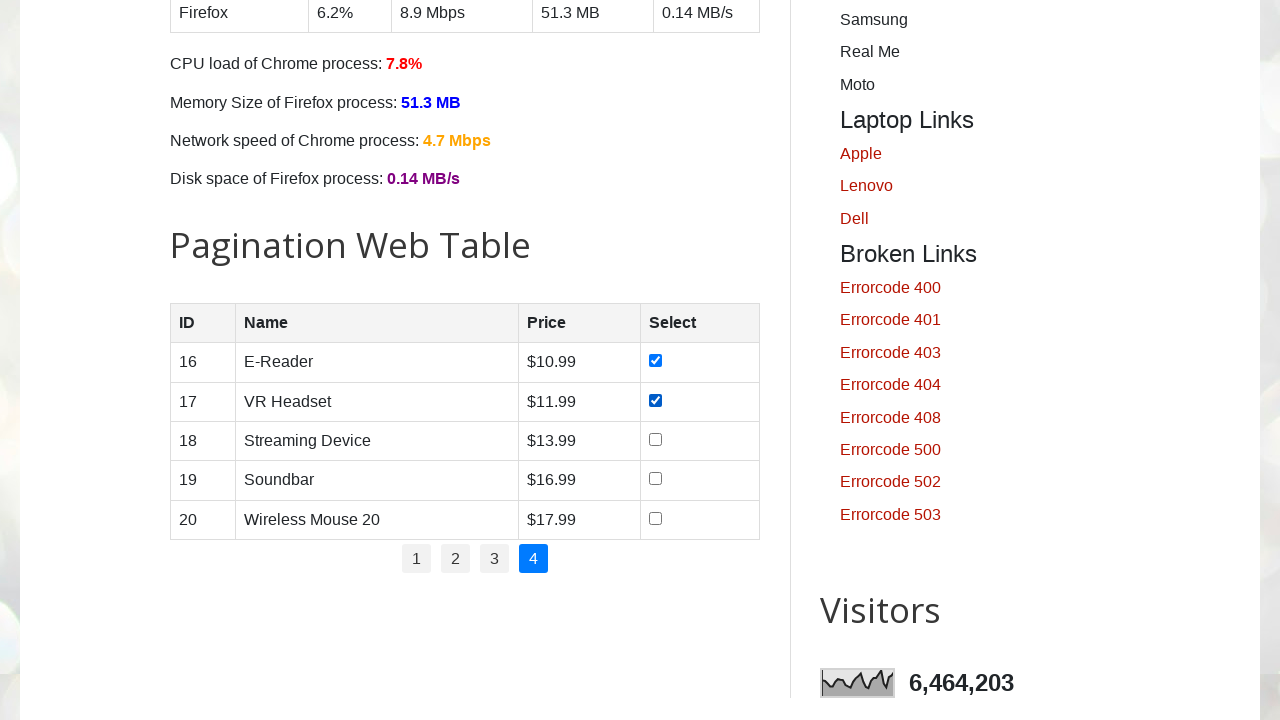

Retrieved price value from page 4, row 3: $13.99
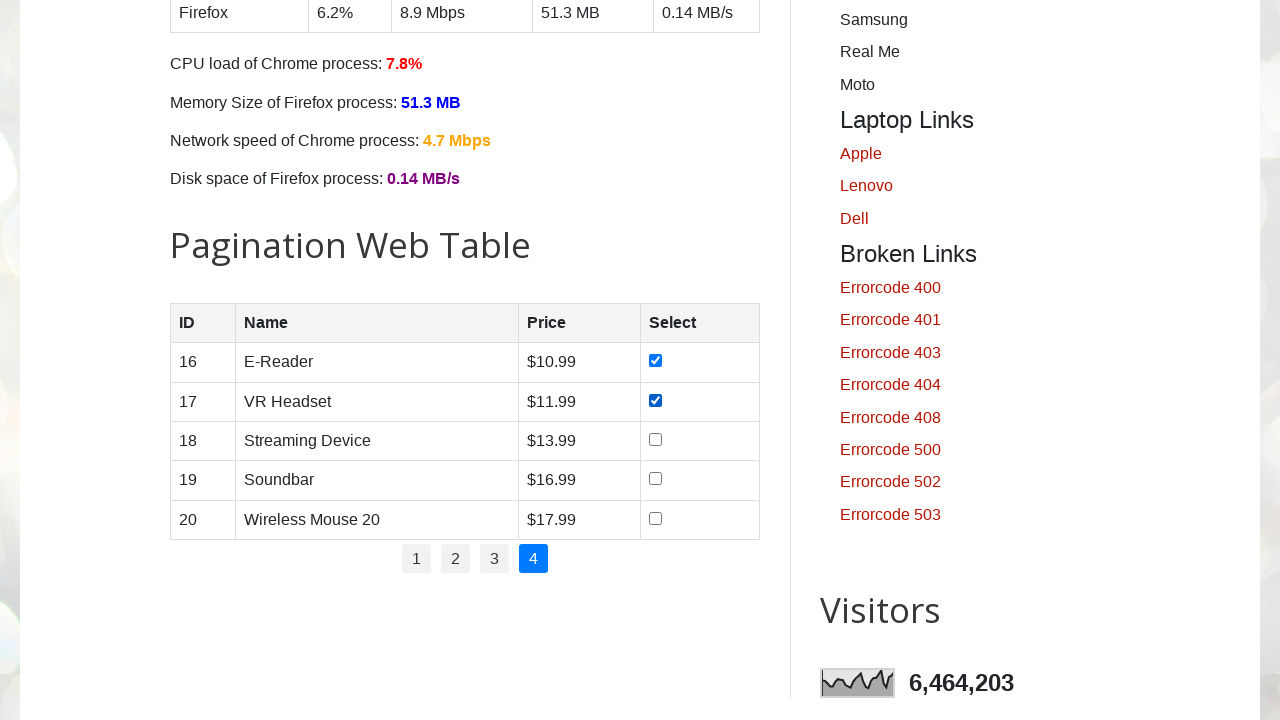

Clicked checkbox for page 4, row 3 at (656, 439) on //div[@class='table-container']//tbody//tr[3]/td[4]/input
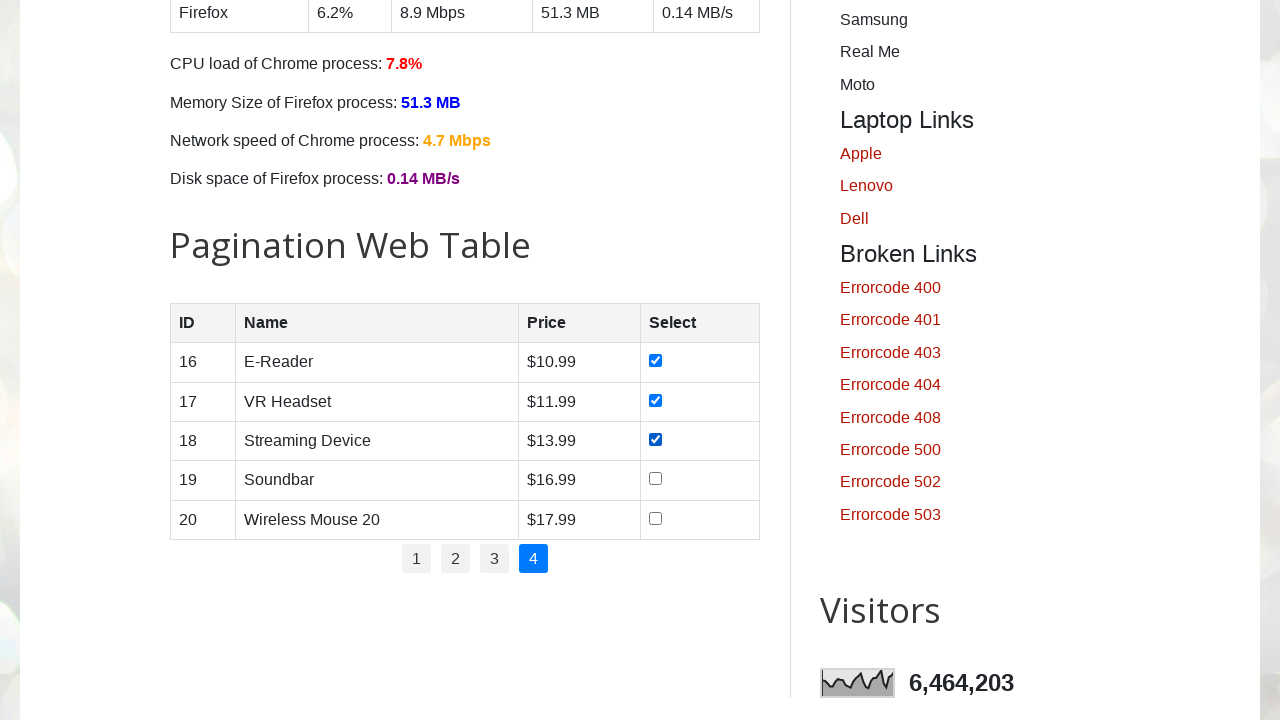

Retrieved ID value from page 4, row 4: 19
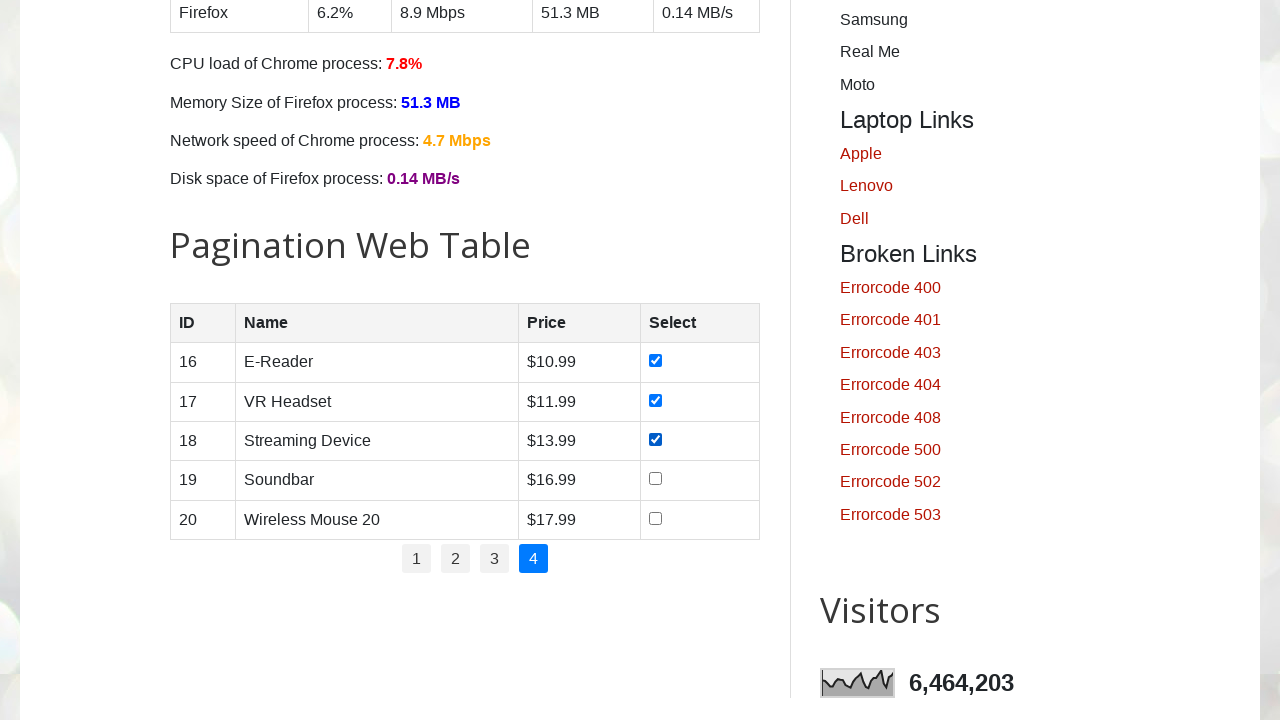

Retrieved name value from page 4, row 4: Soundbar
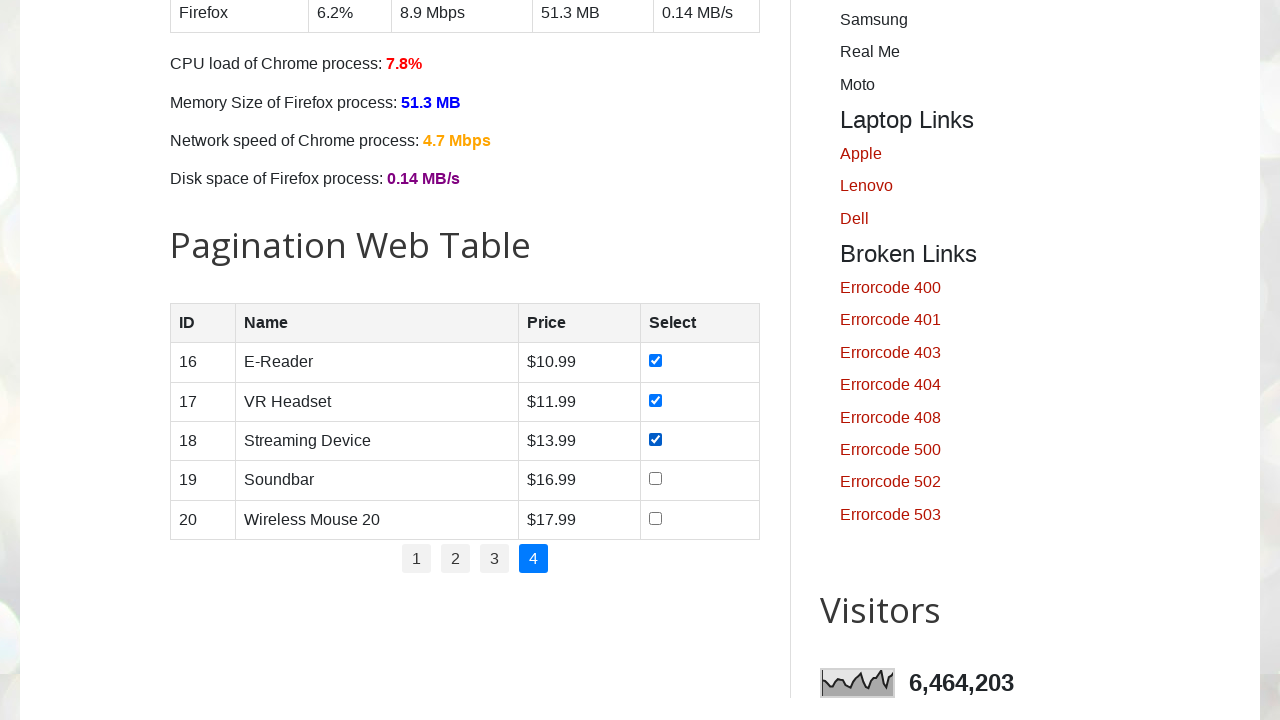

Retrieved price value from page 4, row 4: $16.99
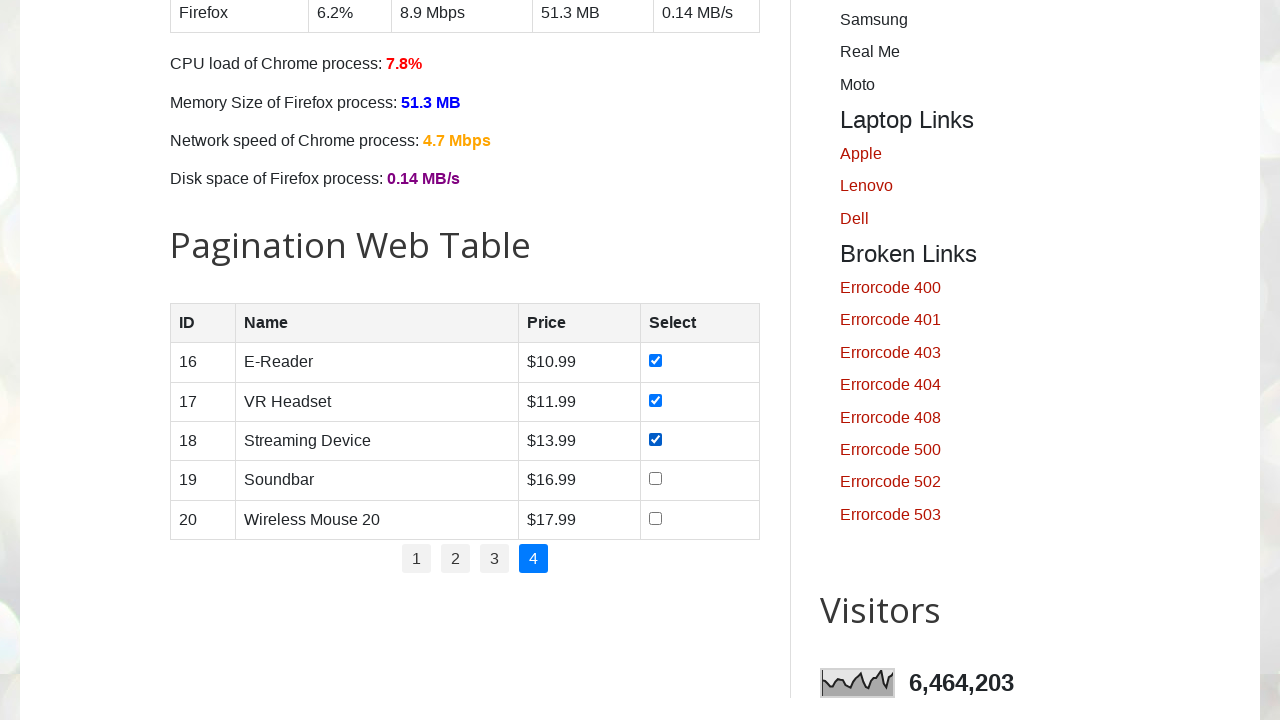

Clicked checkbox for page 4, row 4 at (656, 479) on //div[@class='table-container']//tbody//tr[4]/td[4]/input
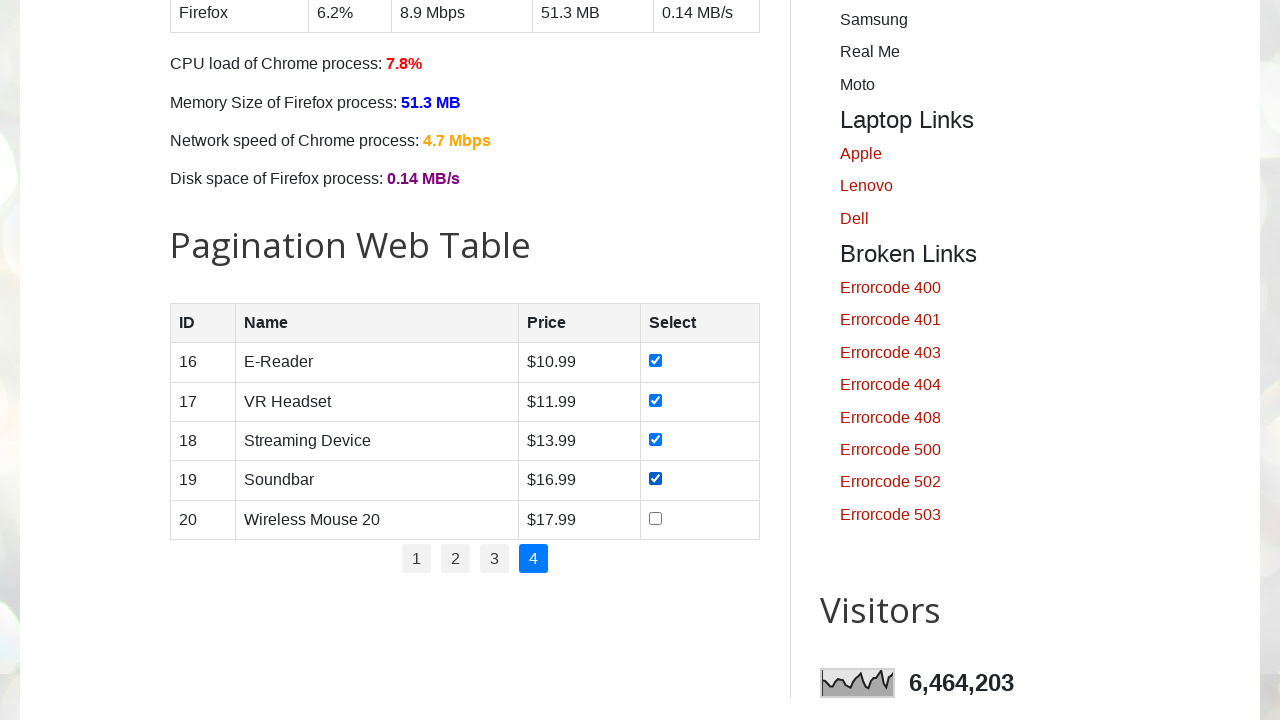

Retrieved ID value from page 4, row 5: 20
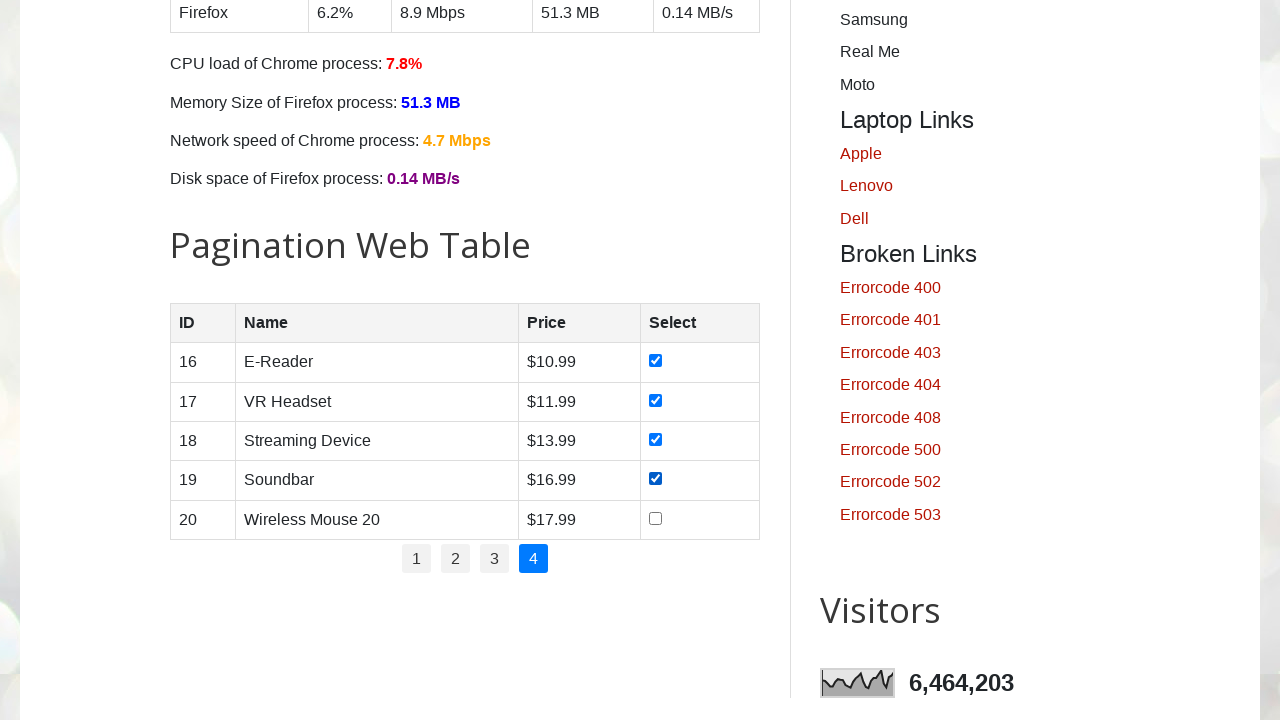

Retrieved name value from page 4, row 5: Wireless Mouse 20
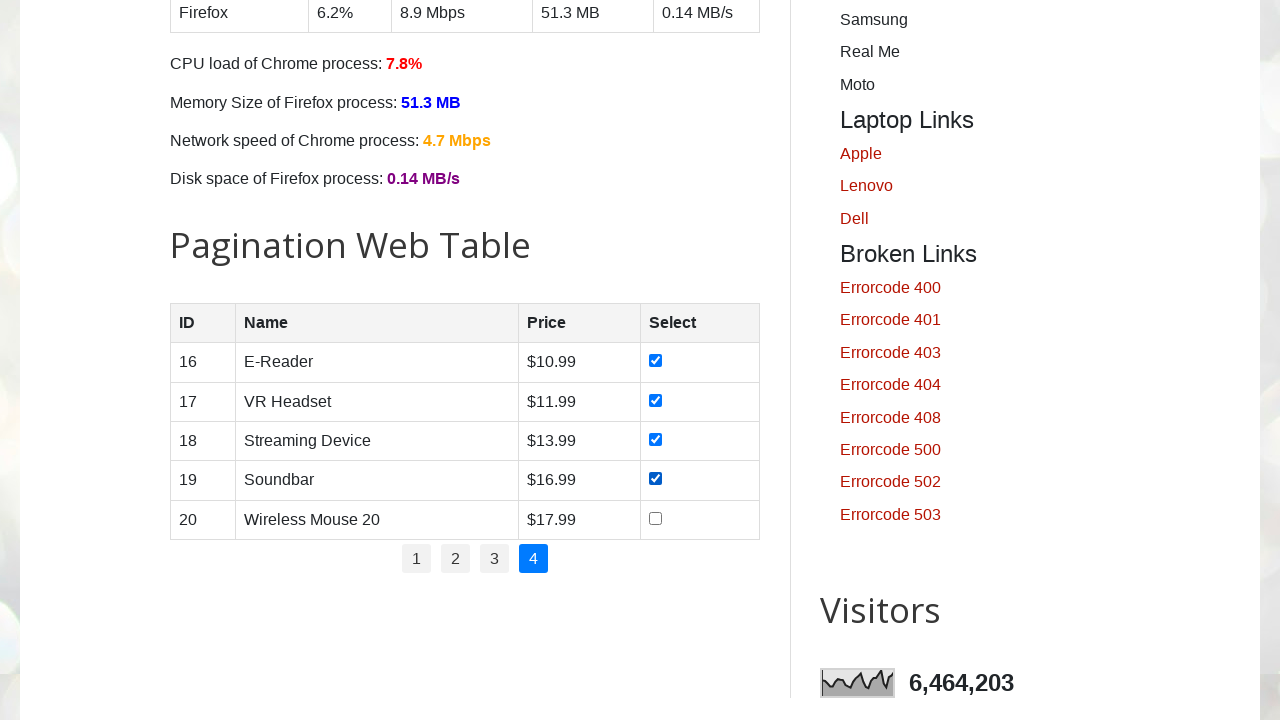

Retrieved price value from page 4, row 5: $17.99
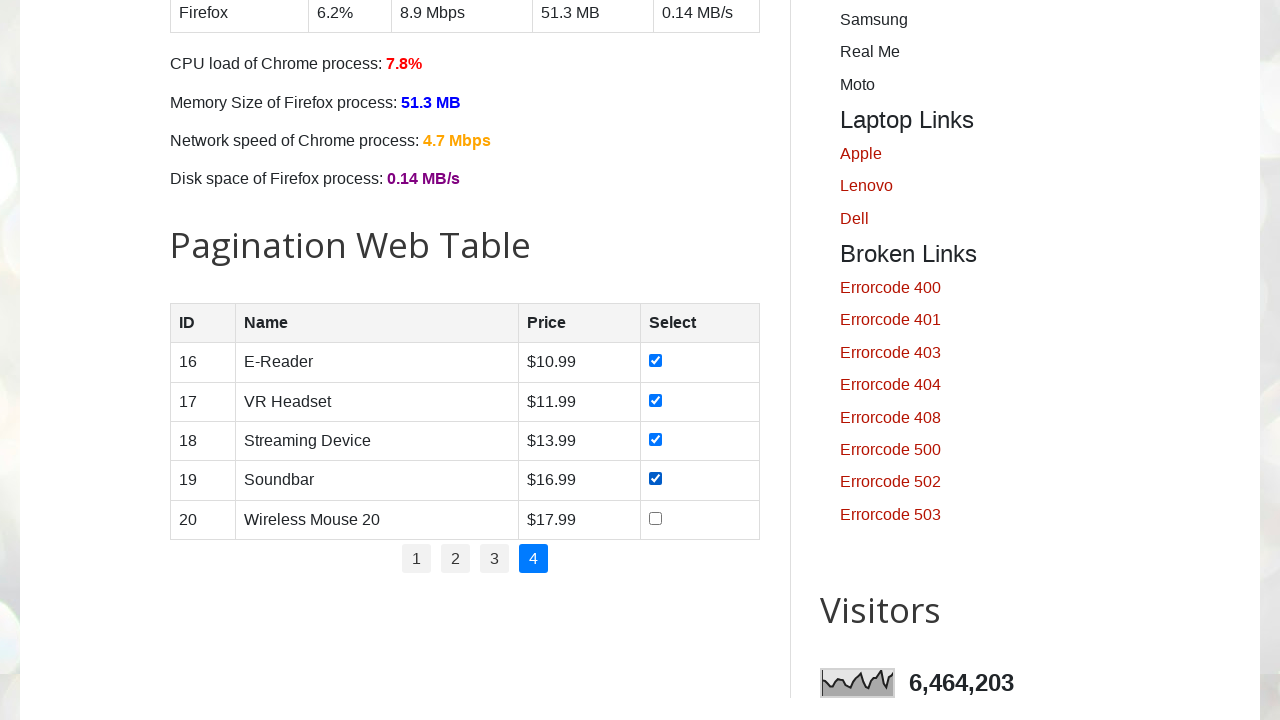

Clicked checkbox for page 4, row 5 at (656, 518) on //div[@class='table-container']//tbody//tr[5]/td[4]/input
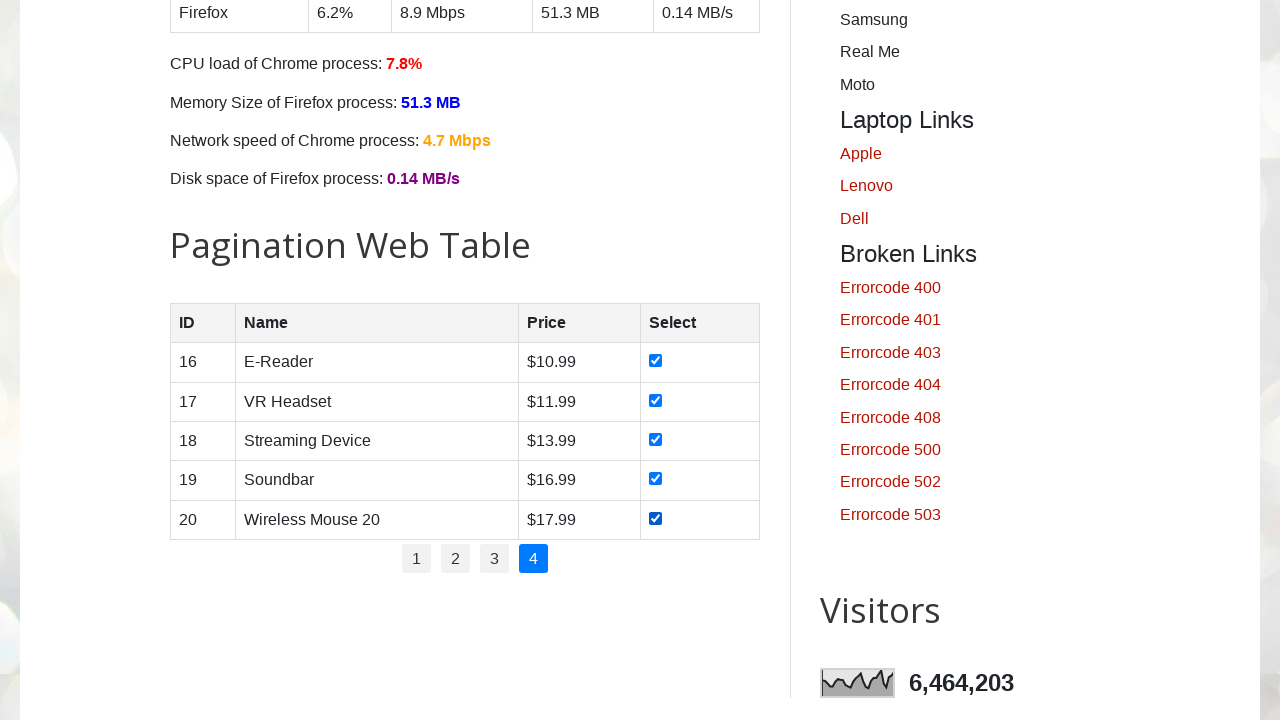

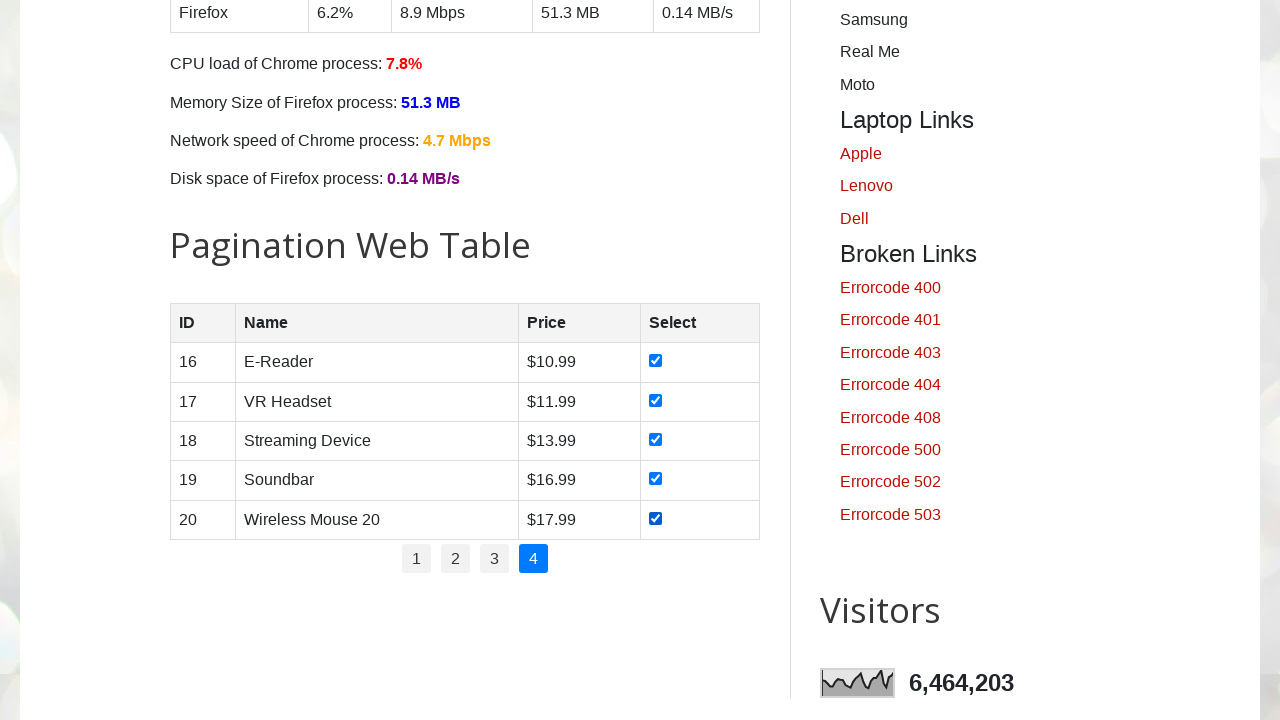